Tests navigation through category links by clicking each category link in the sidebar and navigating back to the main catalog page

Starting URL: http://122.170.14.195:8080/uth/gadgetsgallery/catalog/

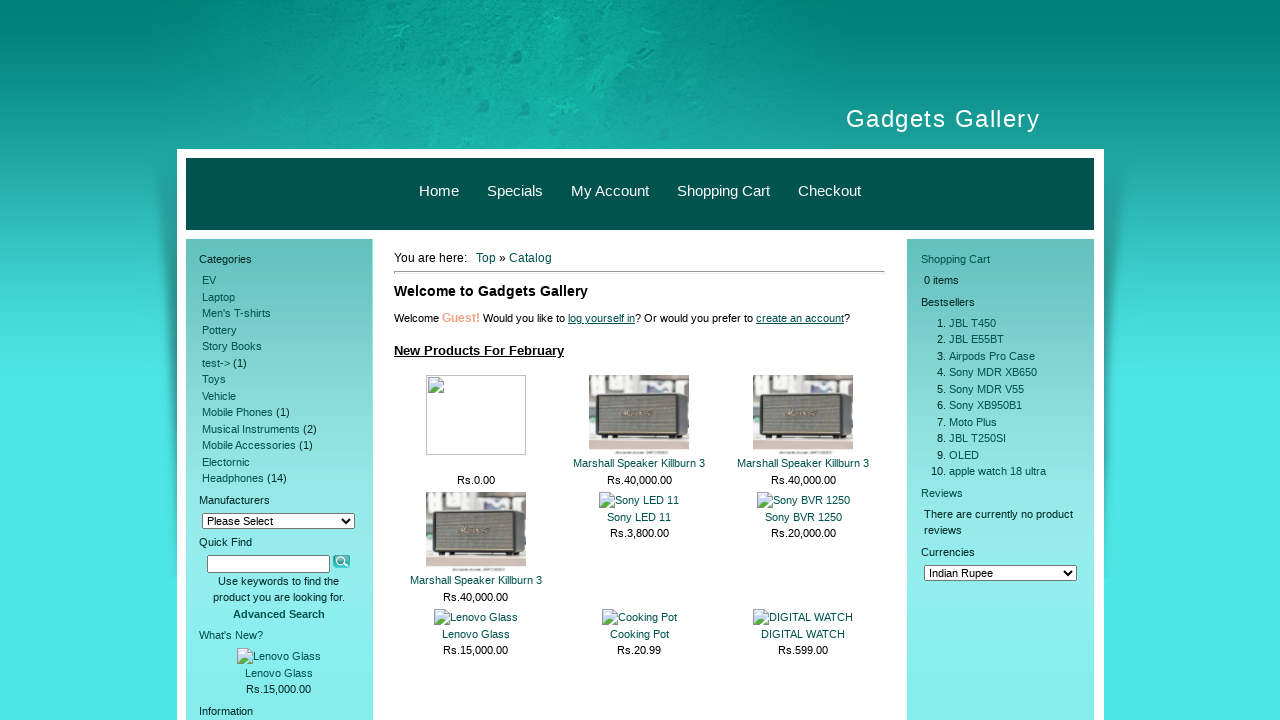

Located category sidebar element
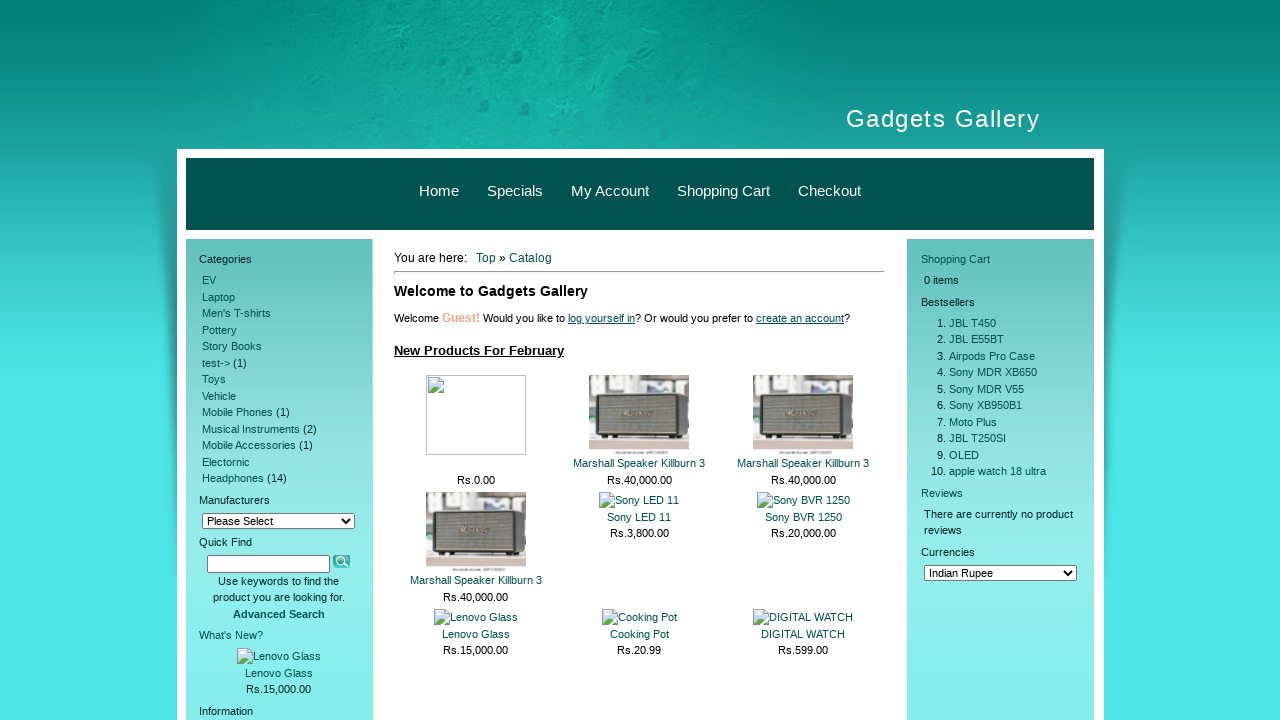

Located all category links in sidebar
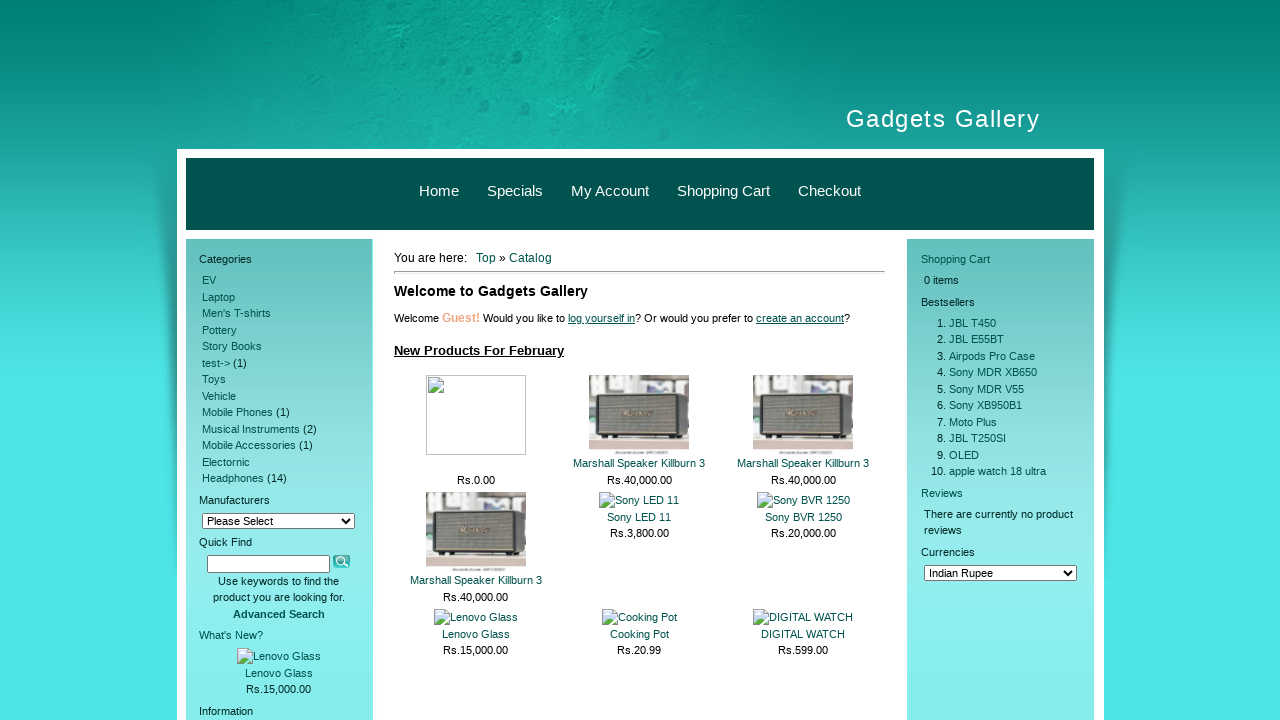

Found 13 category links
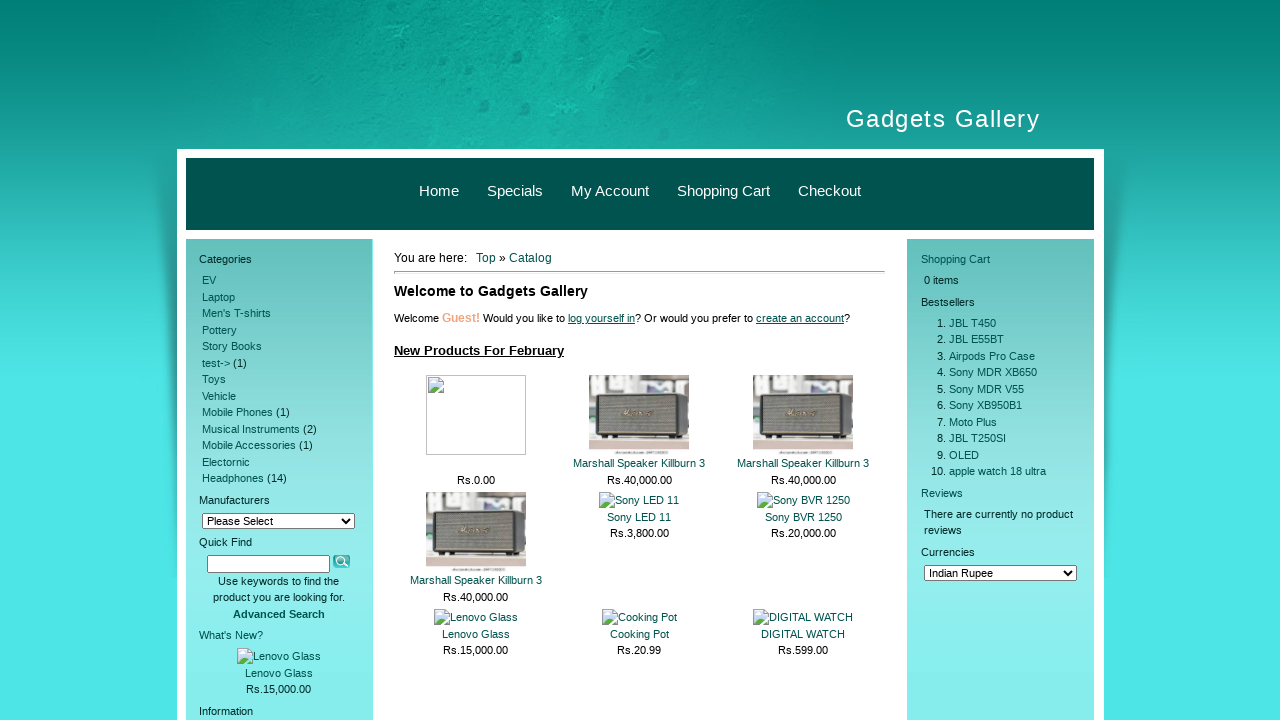

Re-located category sidebar for link 1
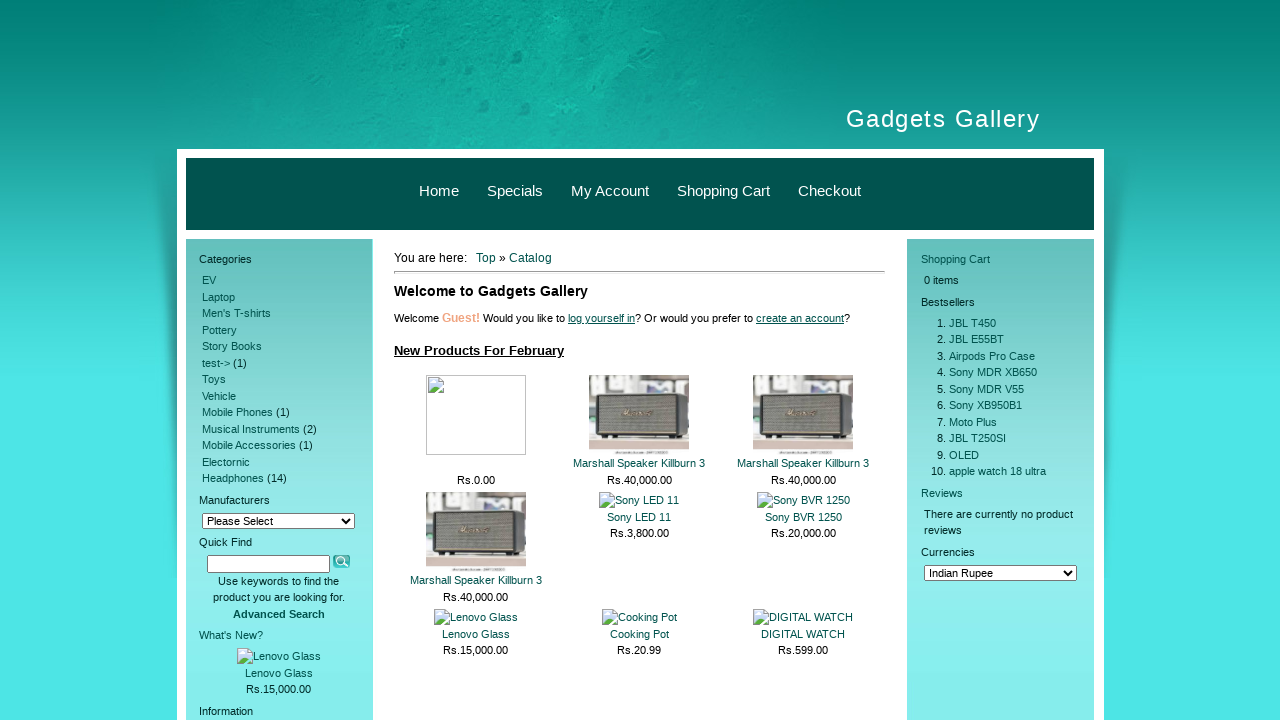

Re-located category links for iteration 1
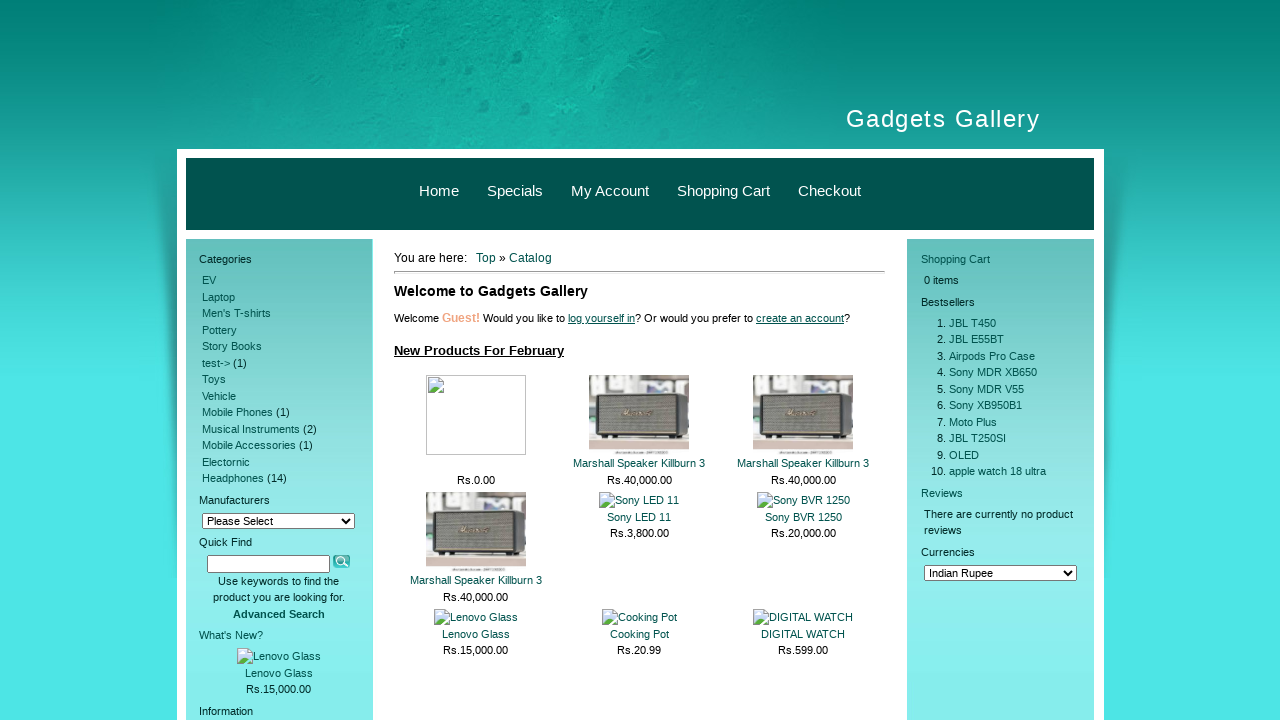

Clicked category link 1 at (209, 280) on xpath=//*[@id="left_sidebar"]/div[1]/div[2] >> a >> nth=0
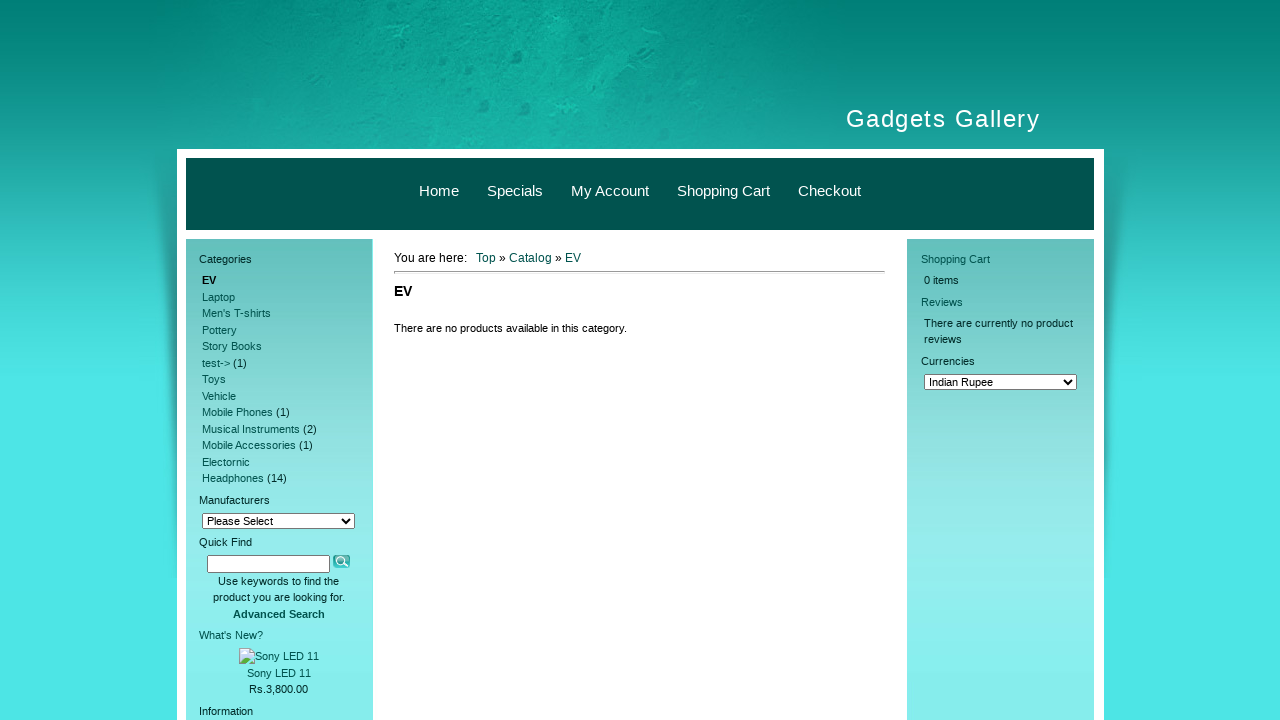

Category page 1 loaded
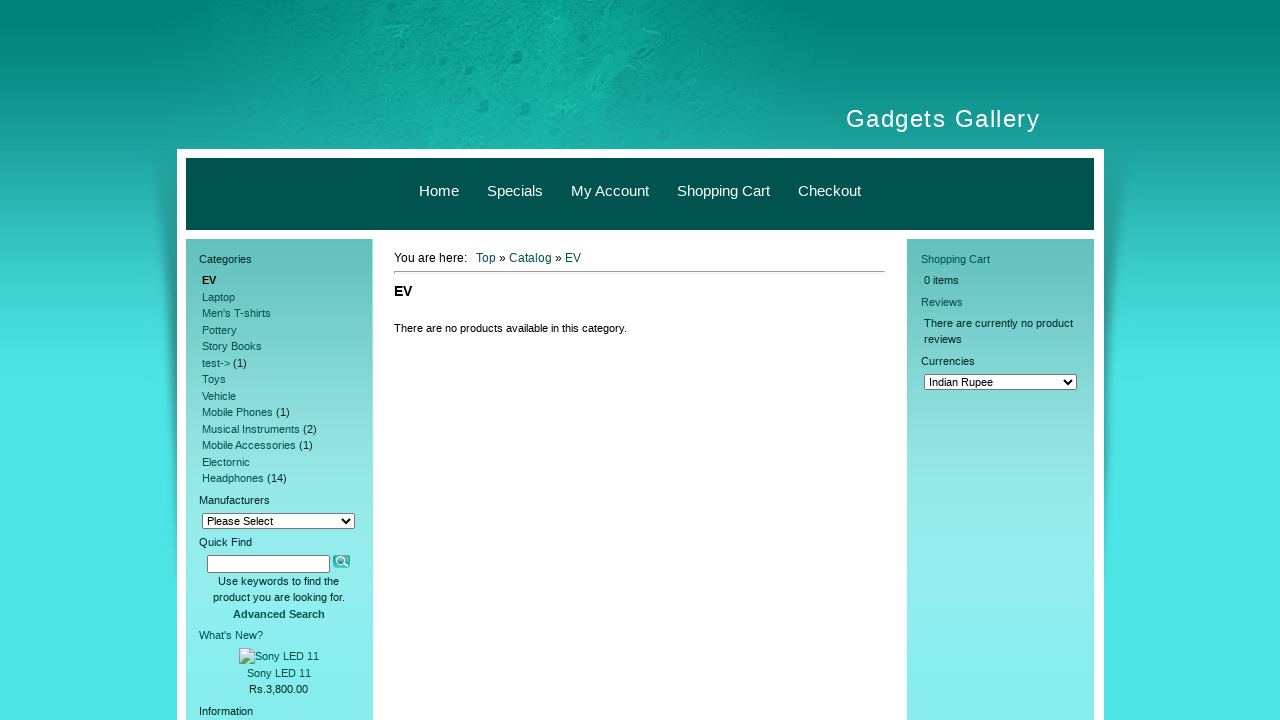

Navigated back from category 1
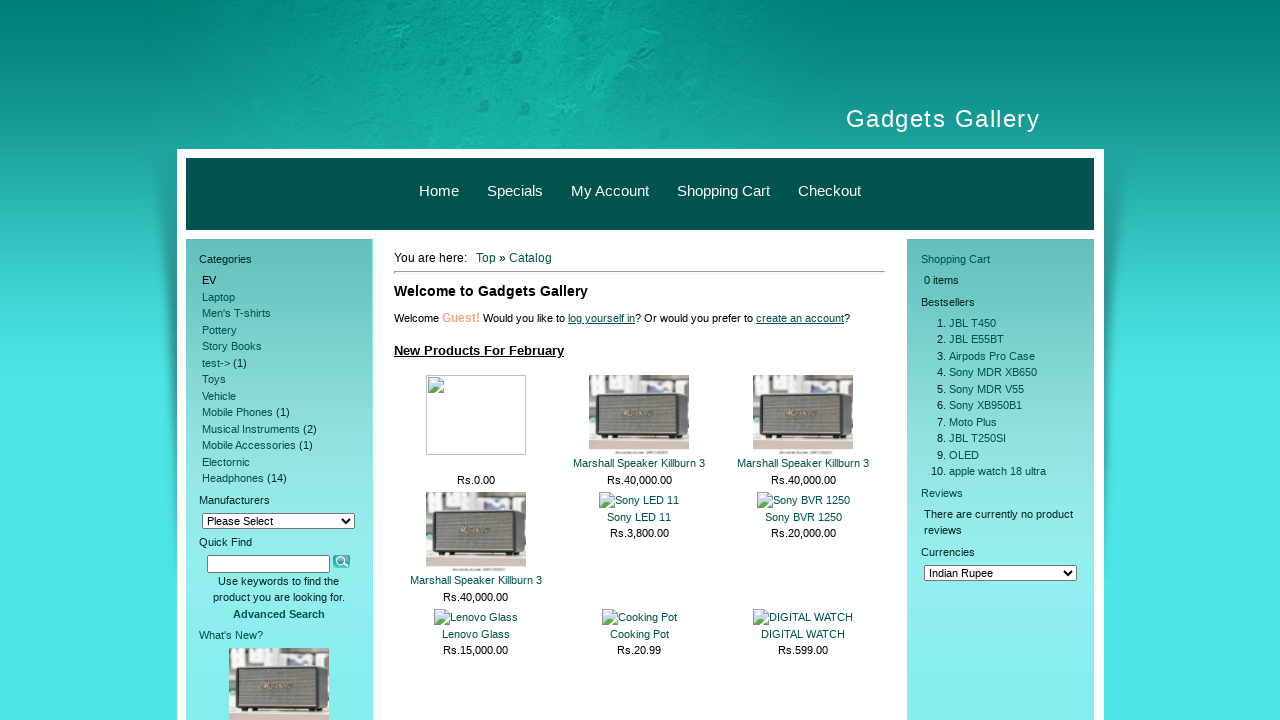

Catalog page reloaded after returning from category 1
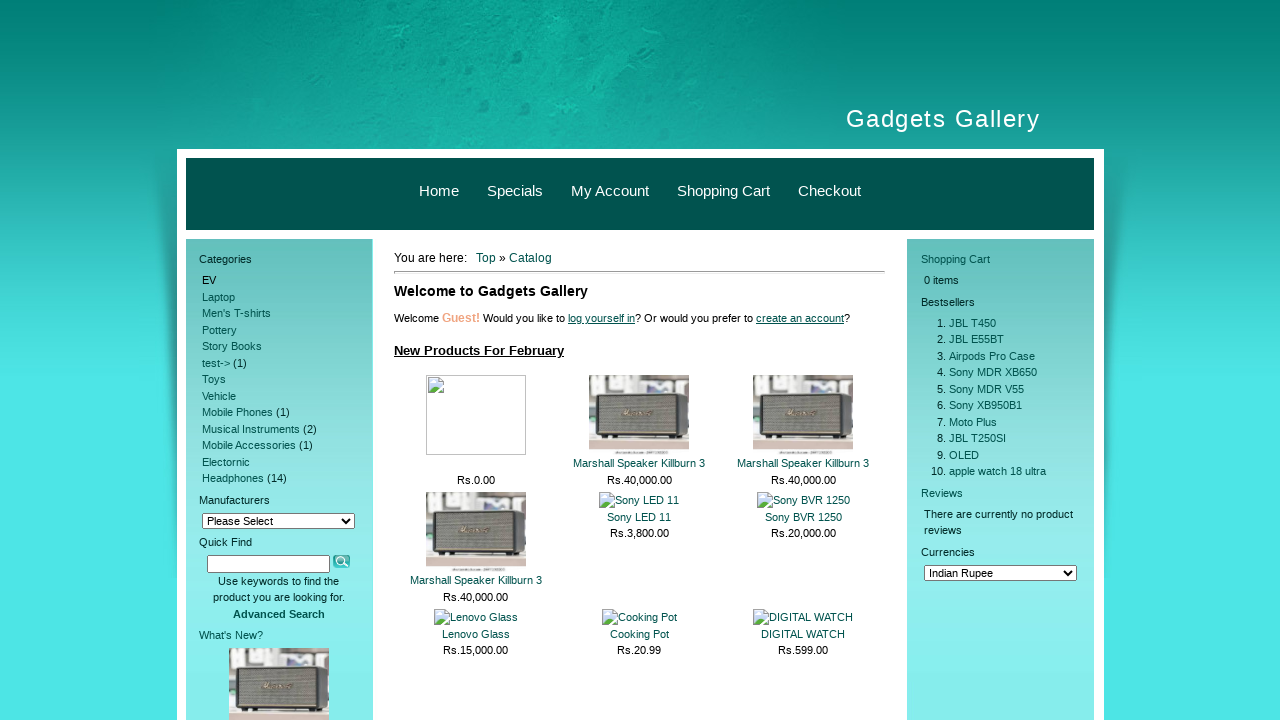

Re-located category sidebar for link 2
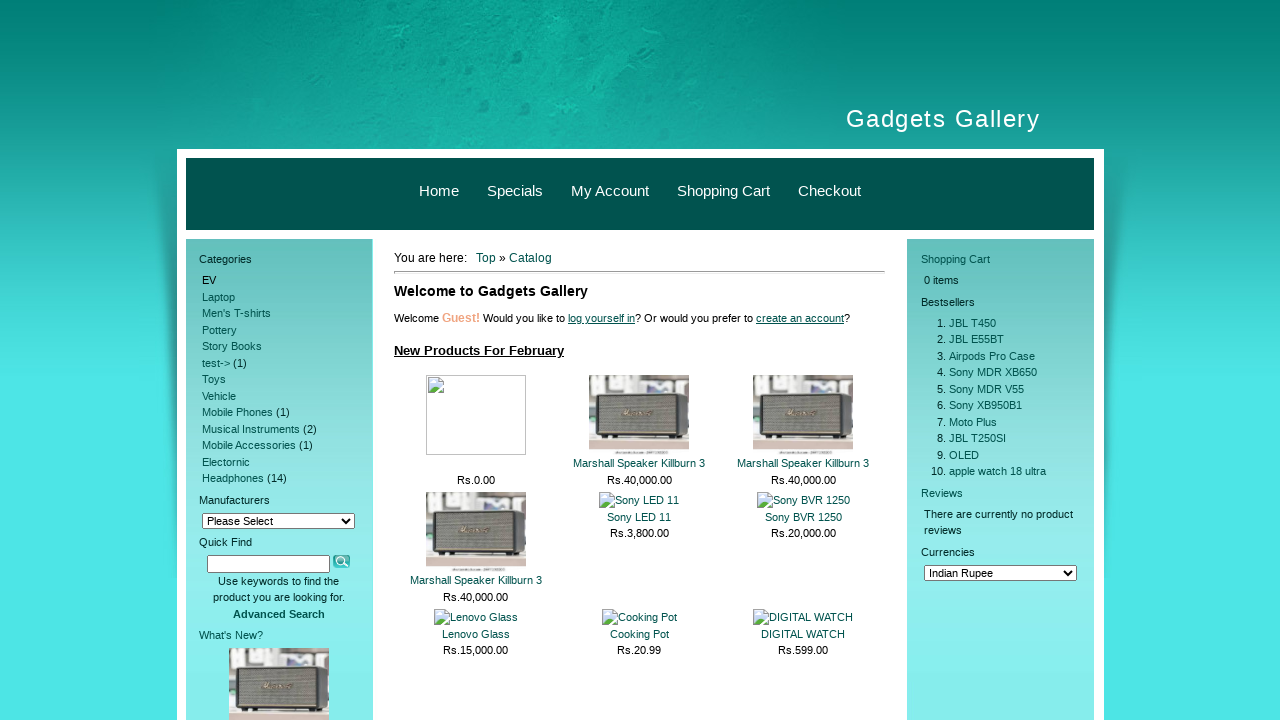

Re-located category links for iteration 2
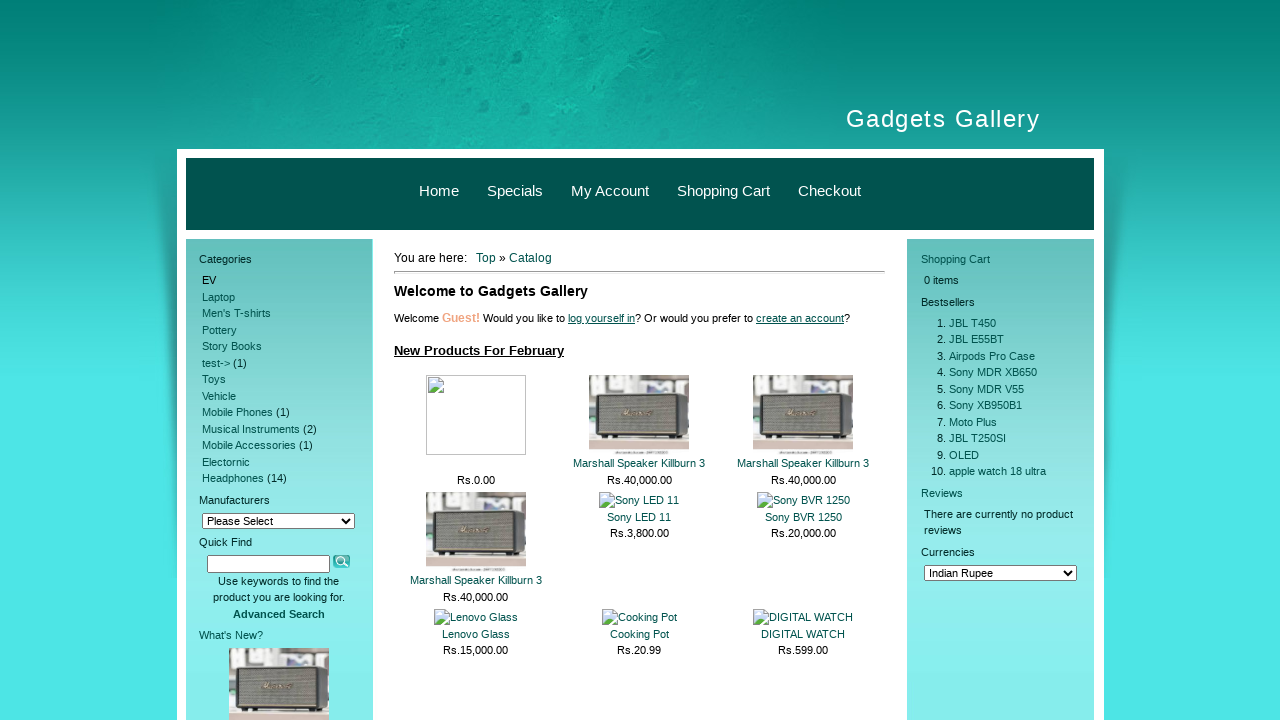

Clicked category link 2 at (218, 296) on xpath=//*[@id="left_sidebar"]/div[1]/div[2] >> a >> nth=1
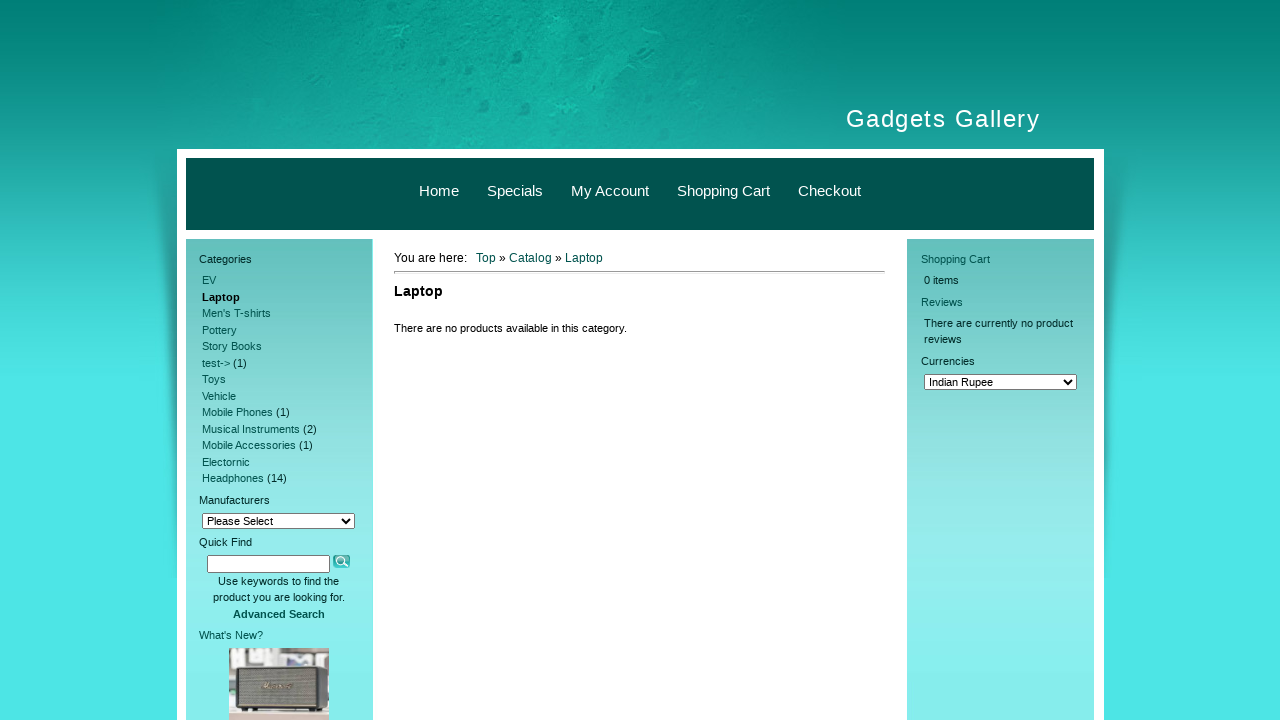

Category page 2 loaded
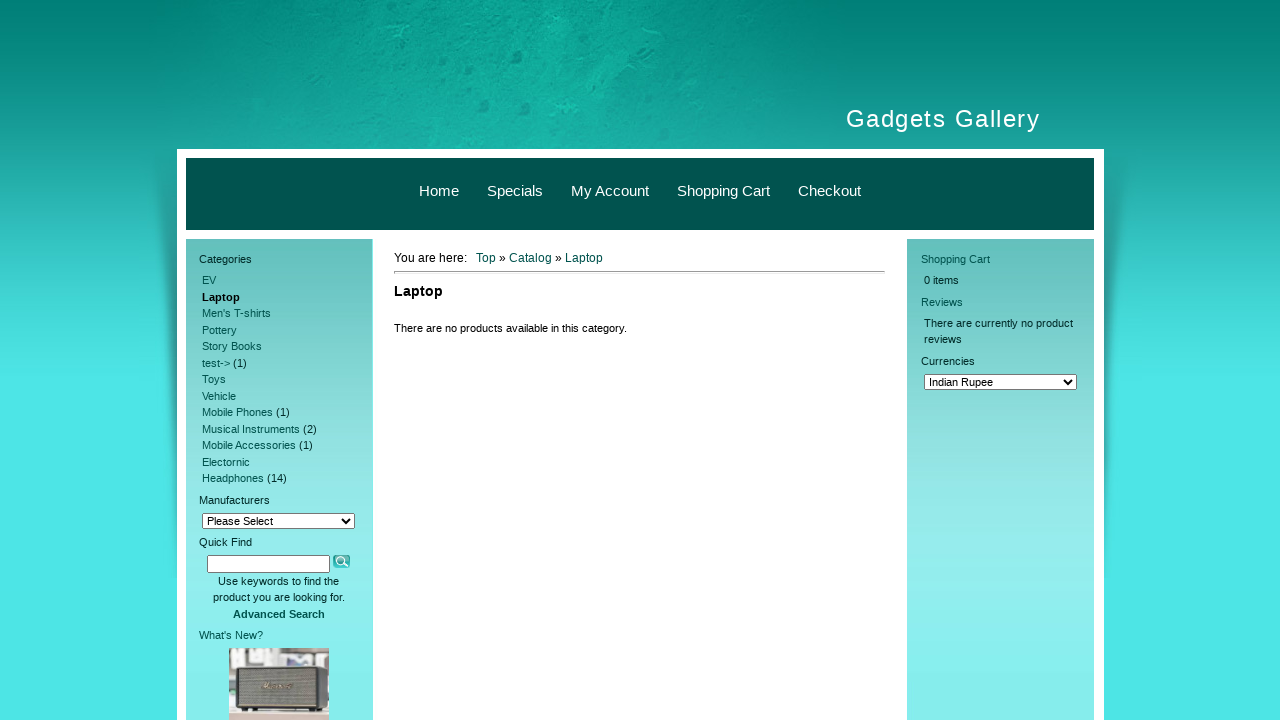

Navigated back from category 2
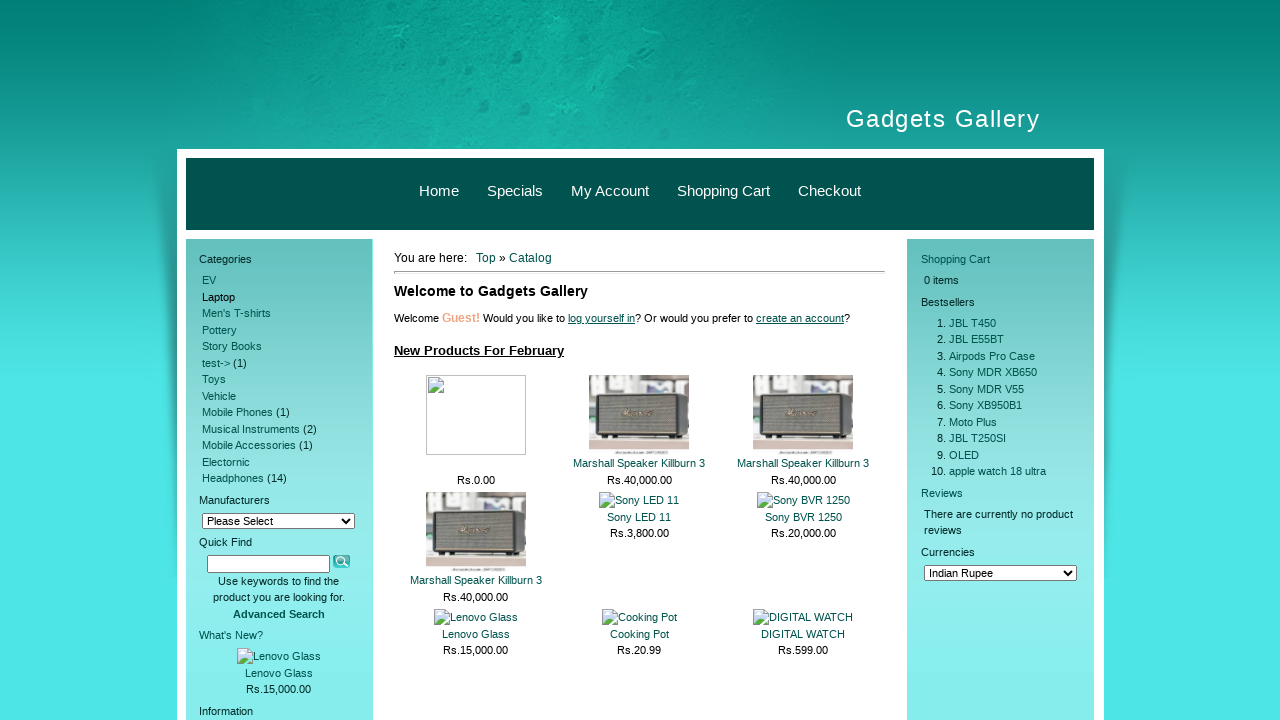

Catalog page reloaded after returning from category 2
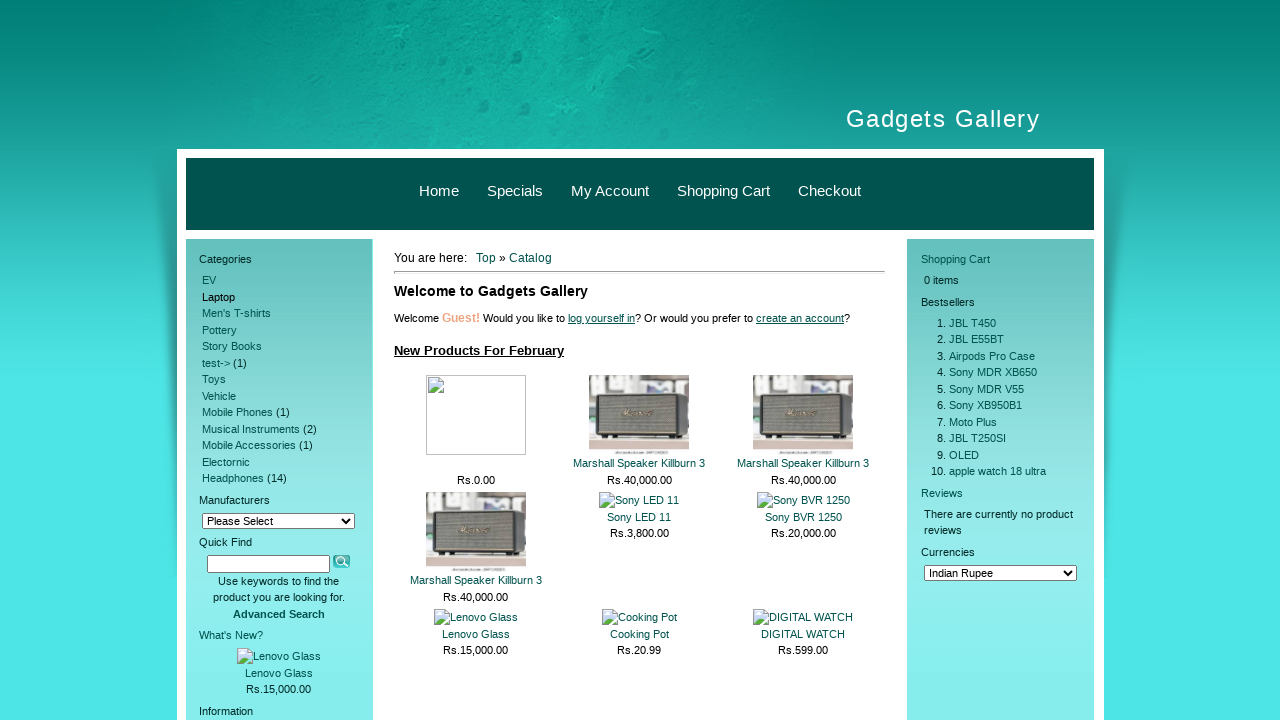

Re-located category sidebar for link 3
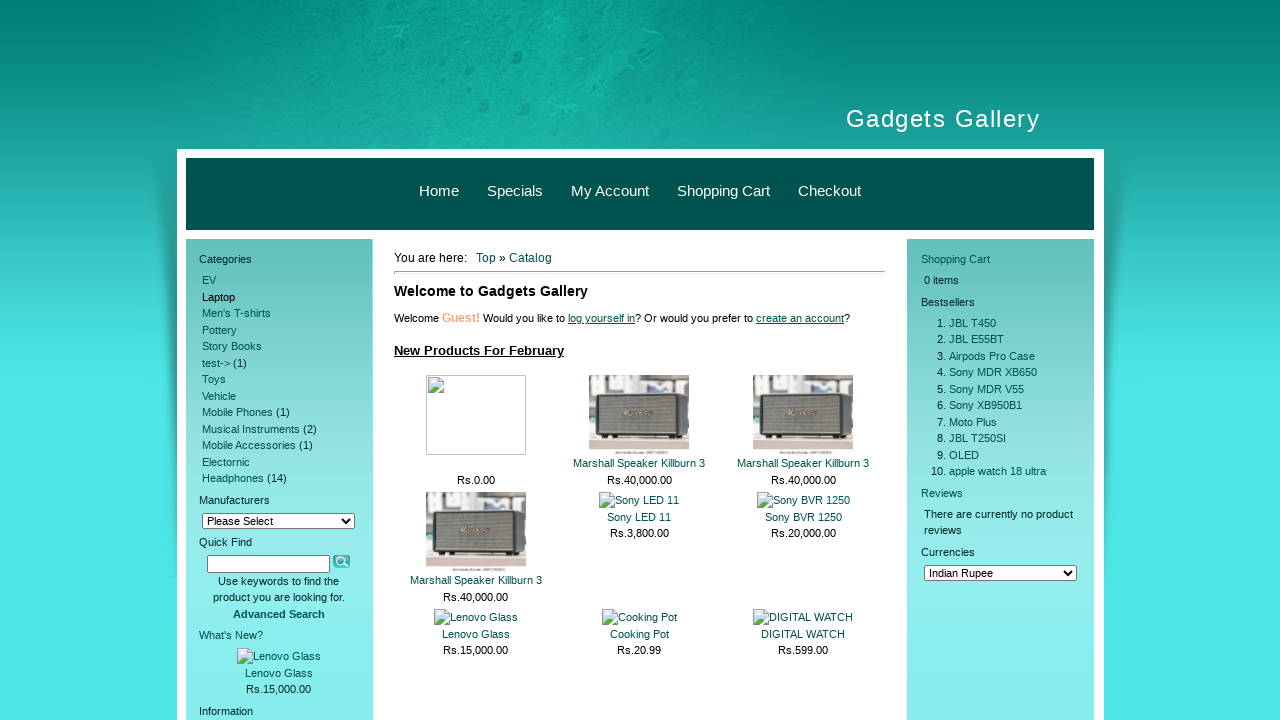

Re-located category links for iteration 3
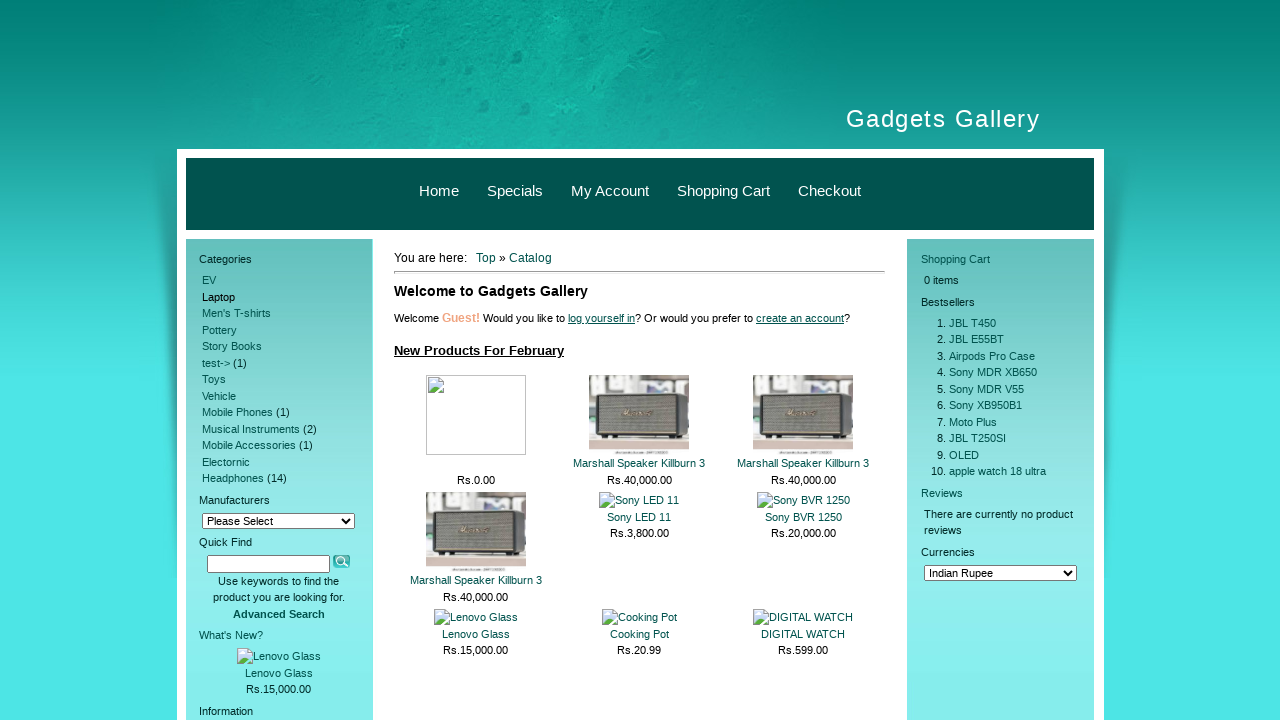

Clicked category link 3 at (236, 313) on xpath=//*[@id="left_sidebar"]/div[1]/div[2] >> a >> nth=2
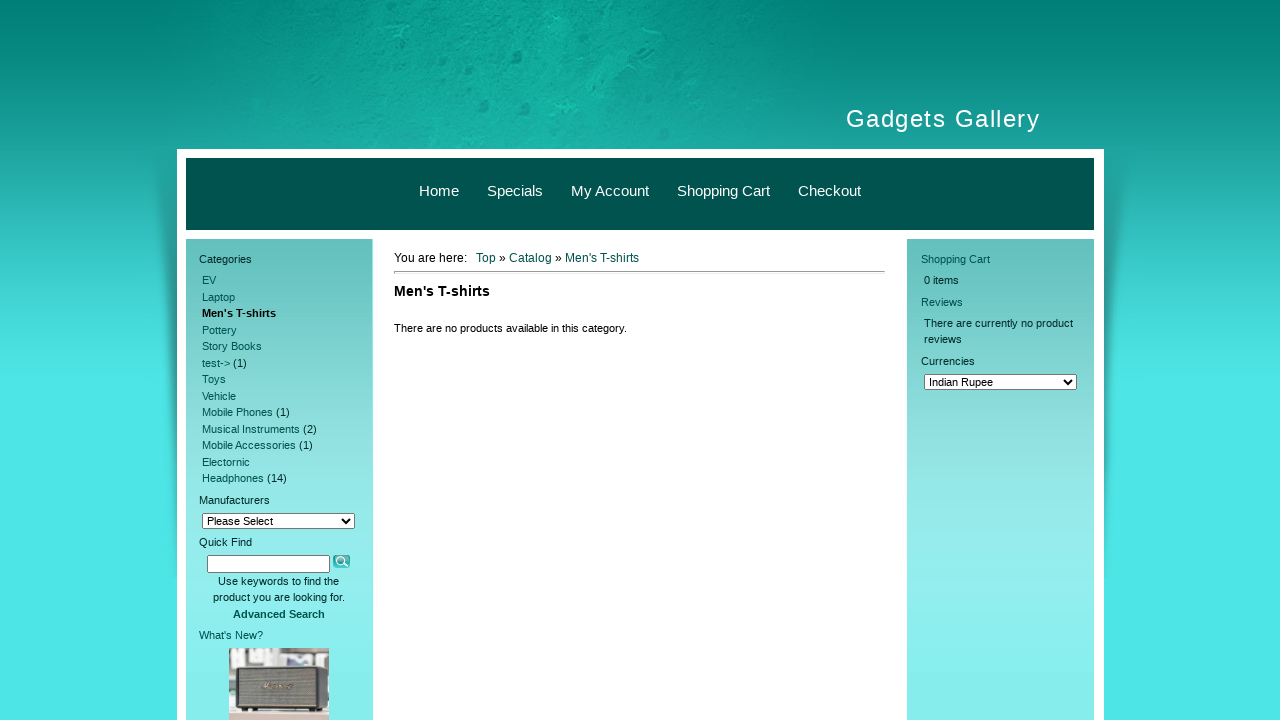

Category page 3 loaded
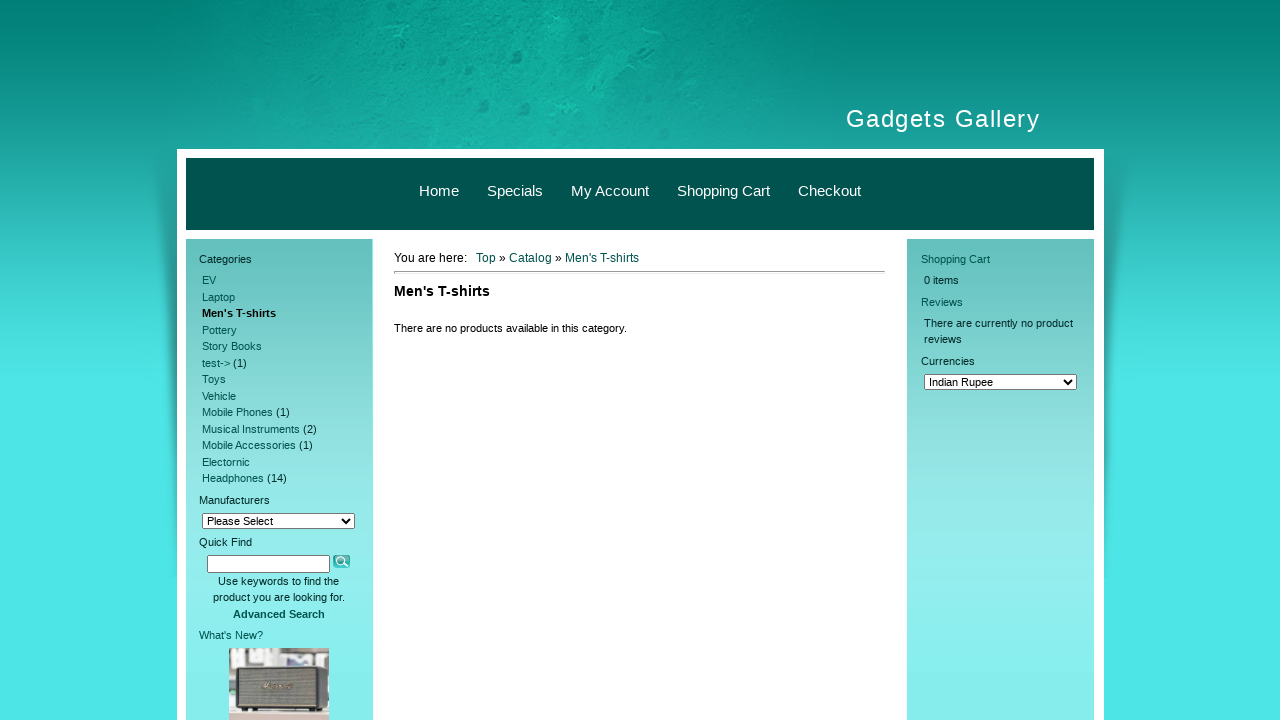

Navigated back from category 3
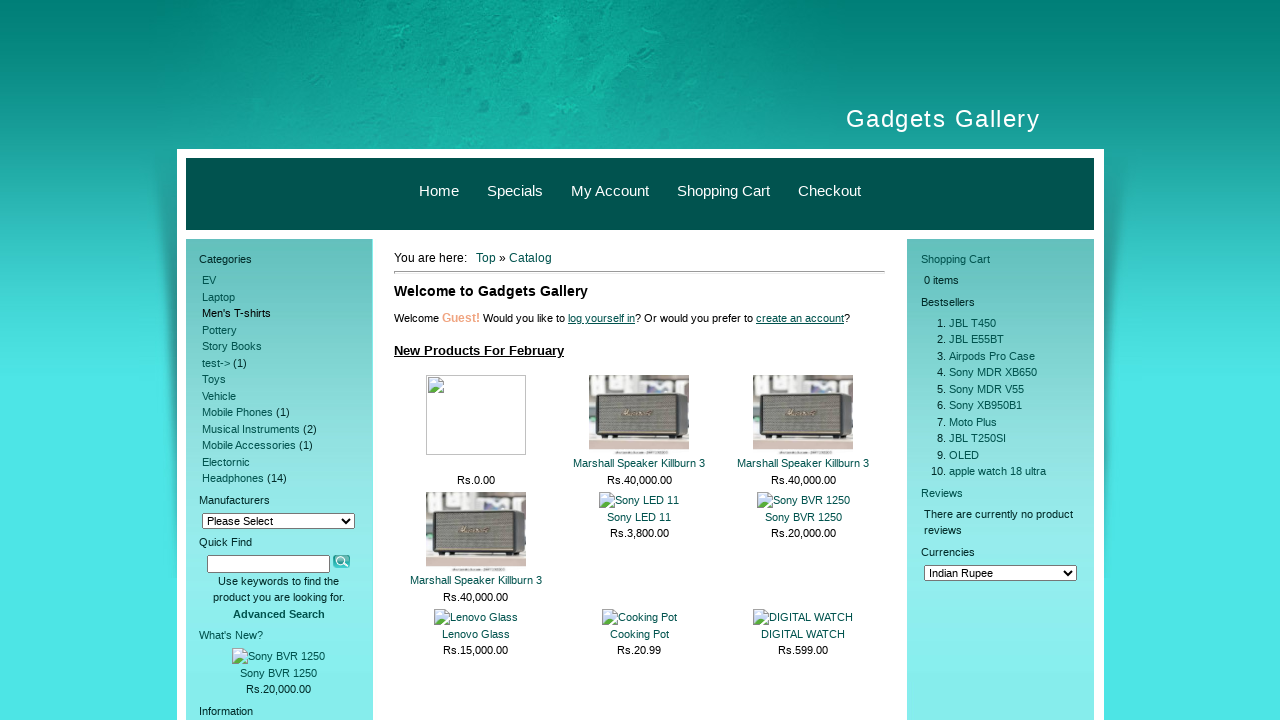

Catalog page reloaded after returning from category 3
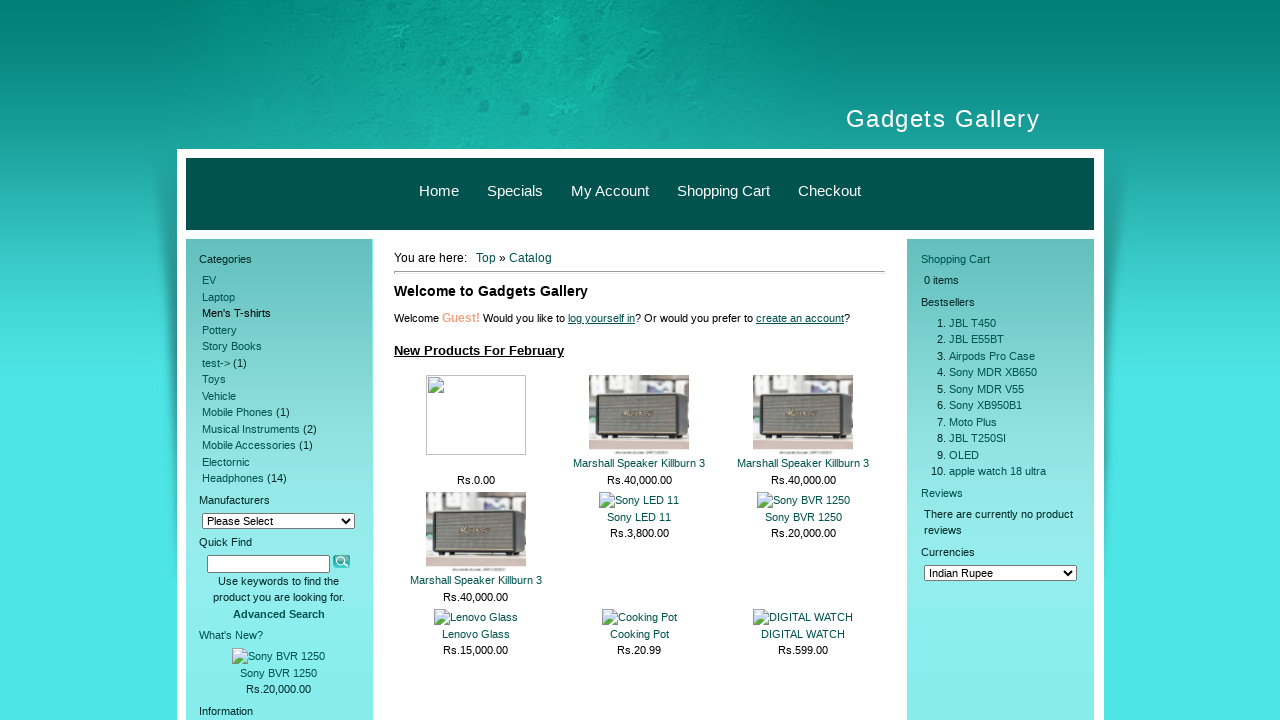

Re-located category sidebar for link 4
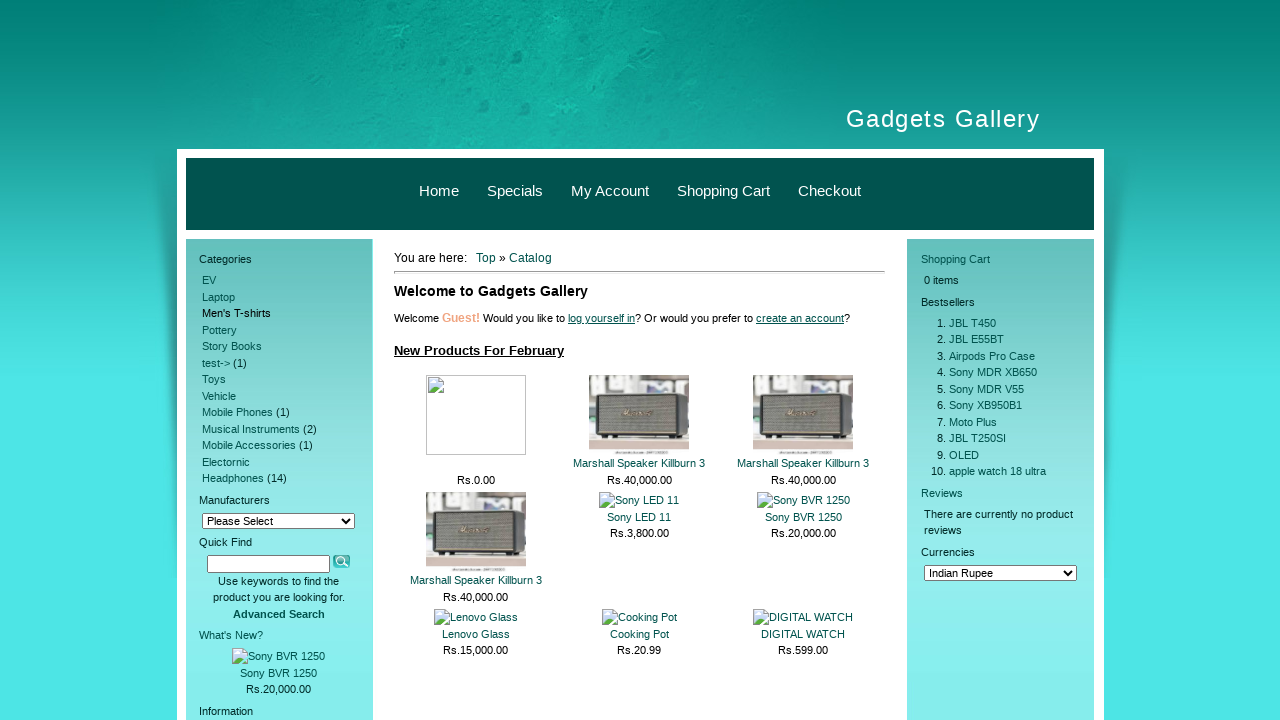

Re-located category links for iteration 4
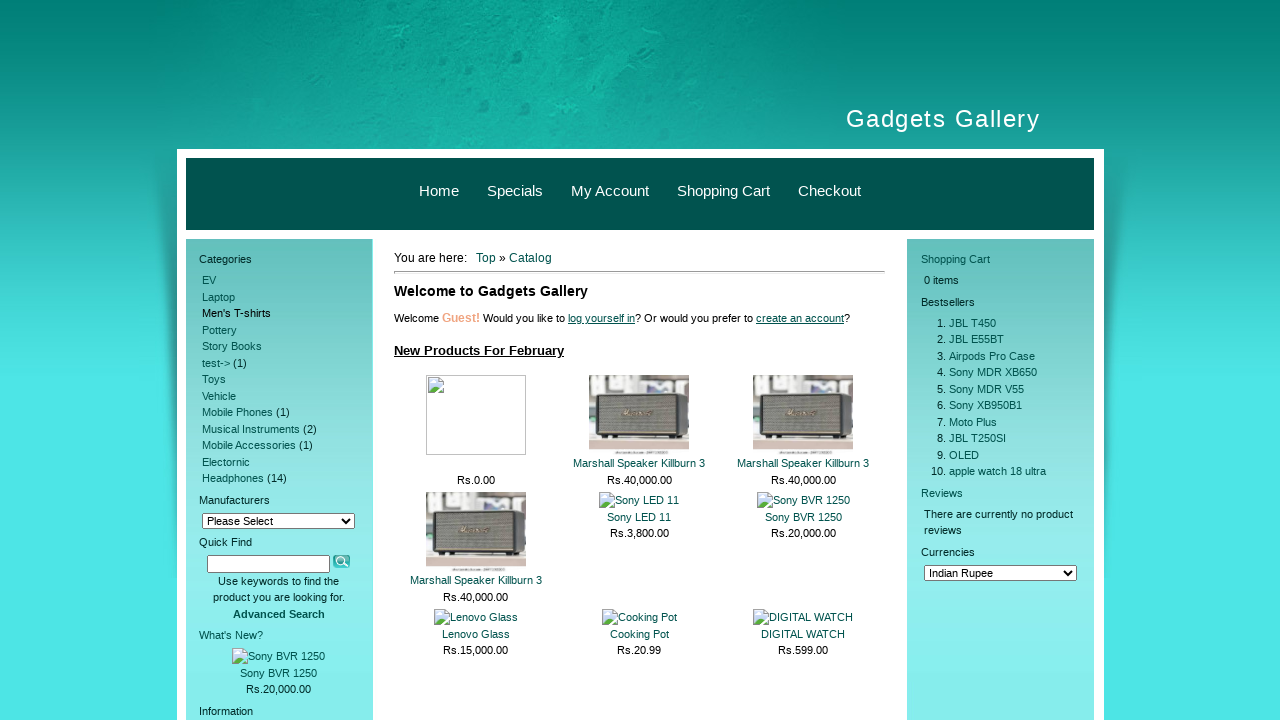

Clicked category link 4 at (220, 330) on xpath=//*[@id="left_sidebar"]/div[1]/div[2] >> a >> nth=3
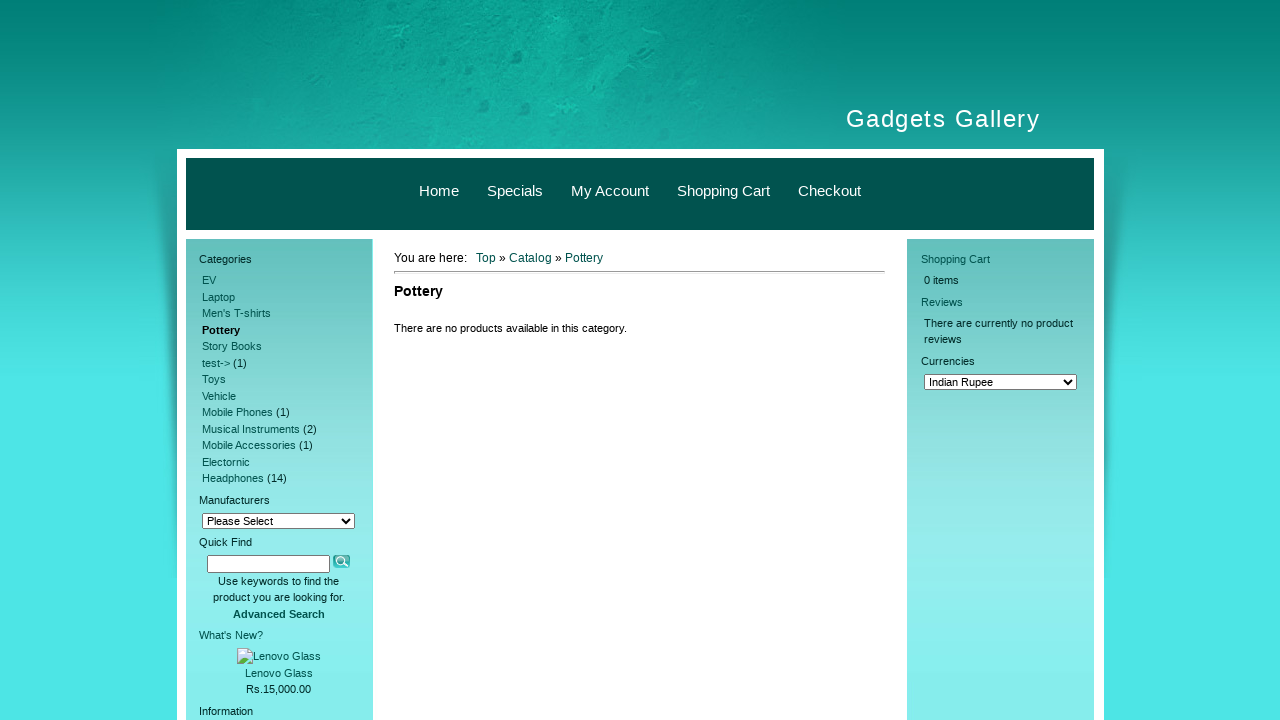

Category page 4 loaded
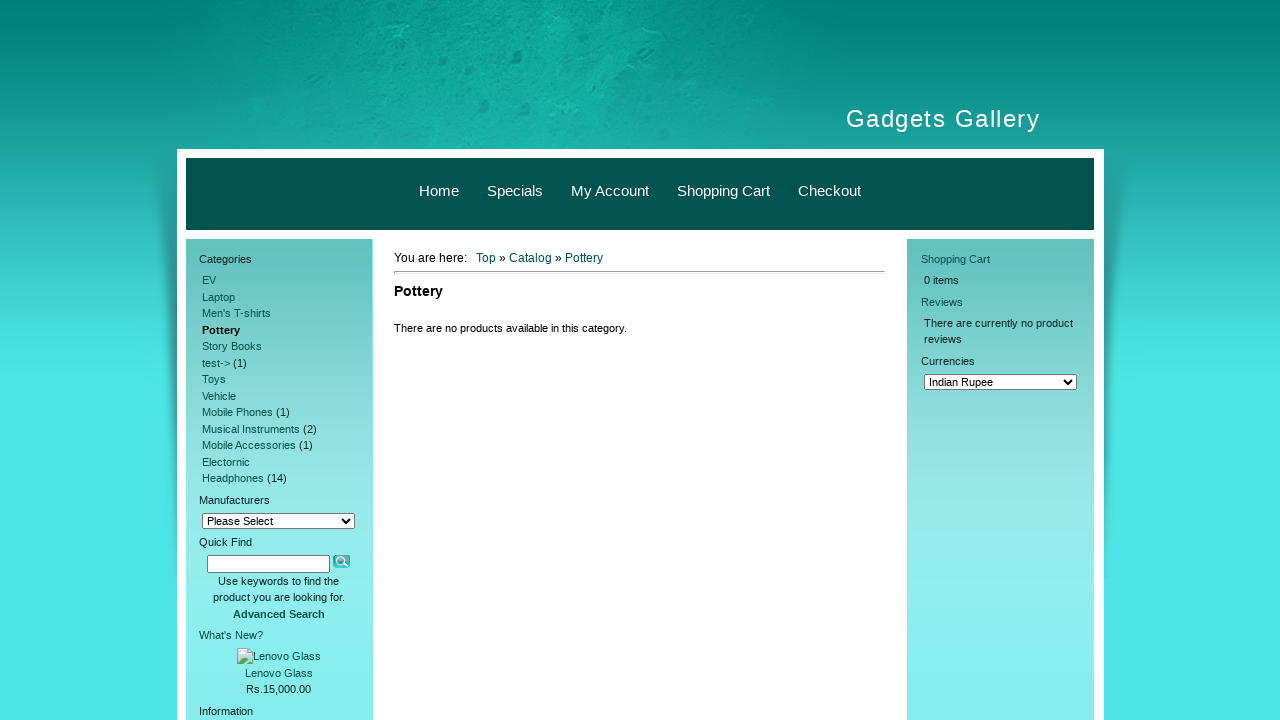

Navigated back from category 4
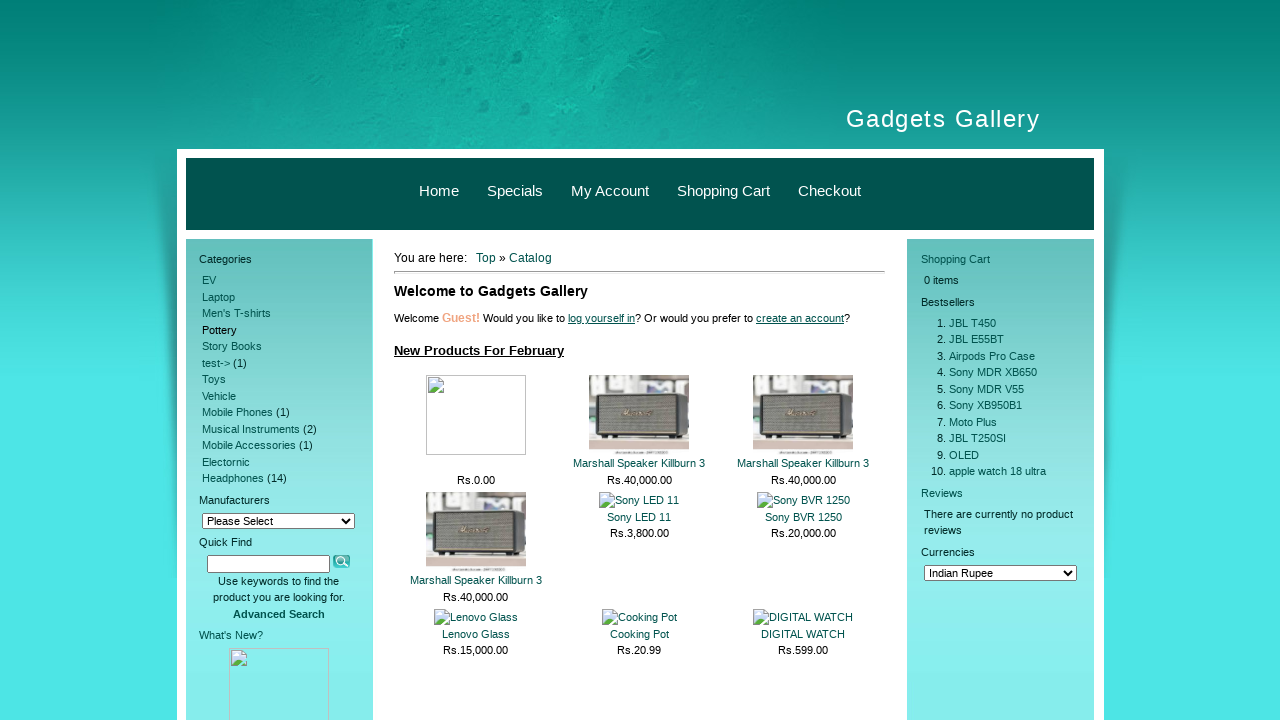

Catalog page reloaded after returning from category 4
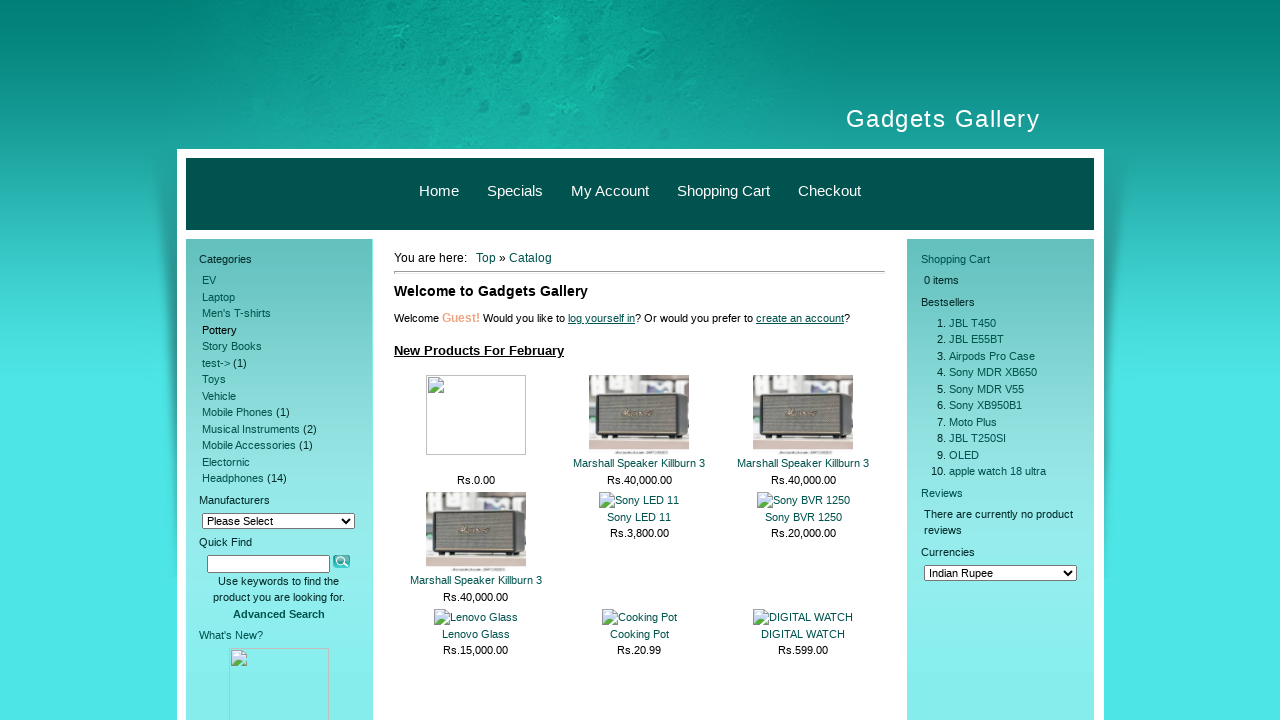

Re-located category sidebar for link 5
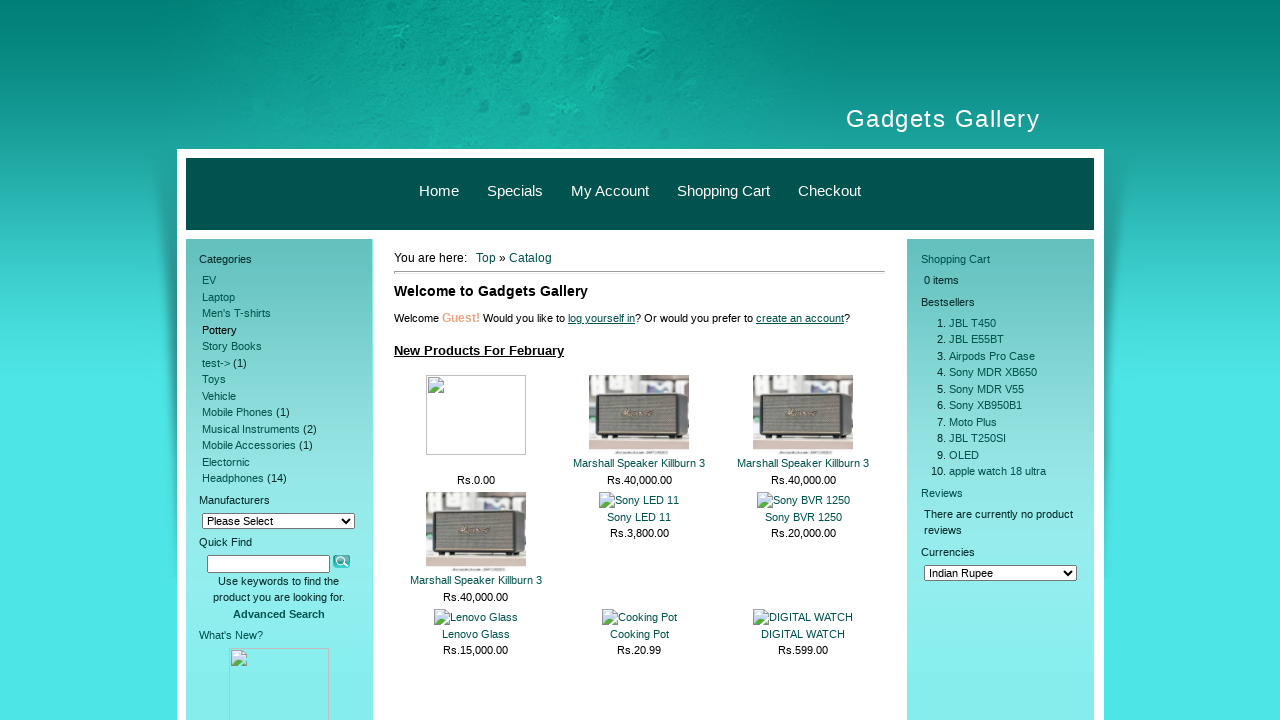

Re-located category links for iteration 5
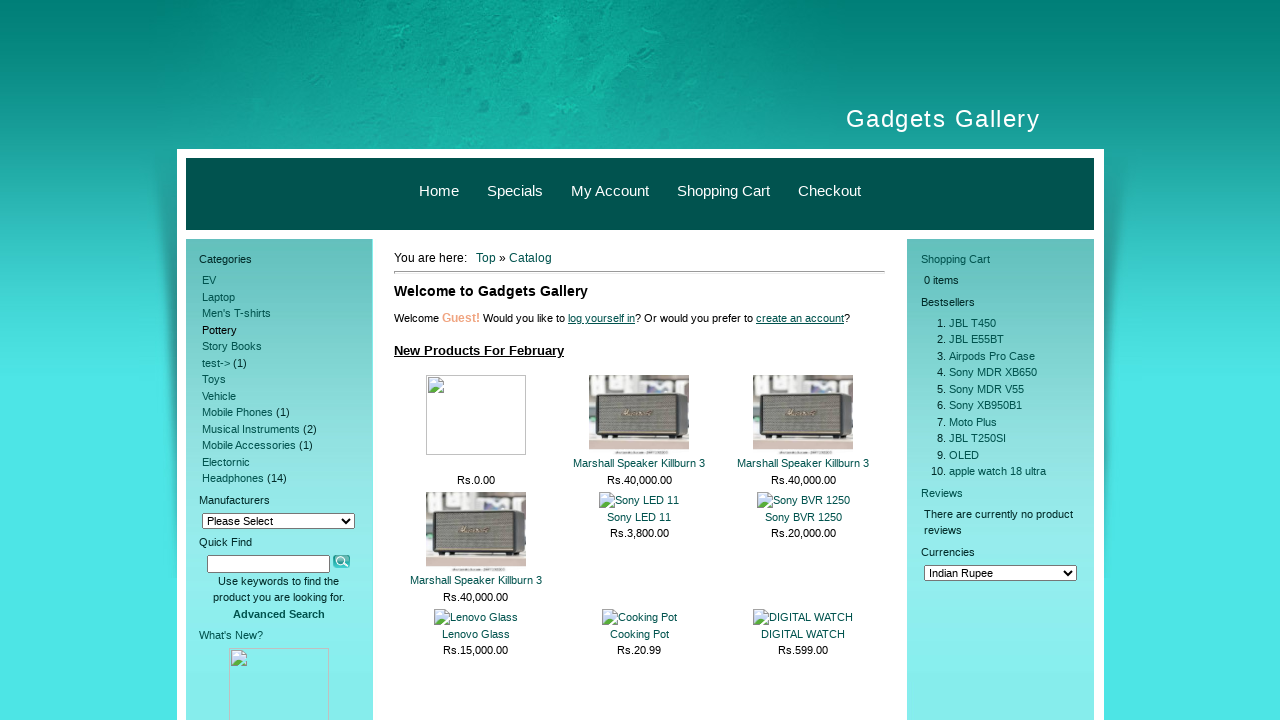

Clicked category link 5 at (232, 346) on xpath=//*[@id="left_sidebar"]/div[1]/div[2] >> a >> nth=4
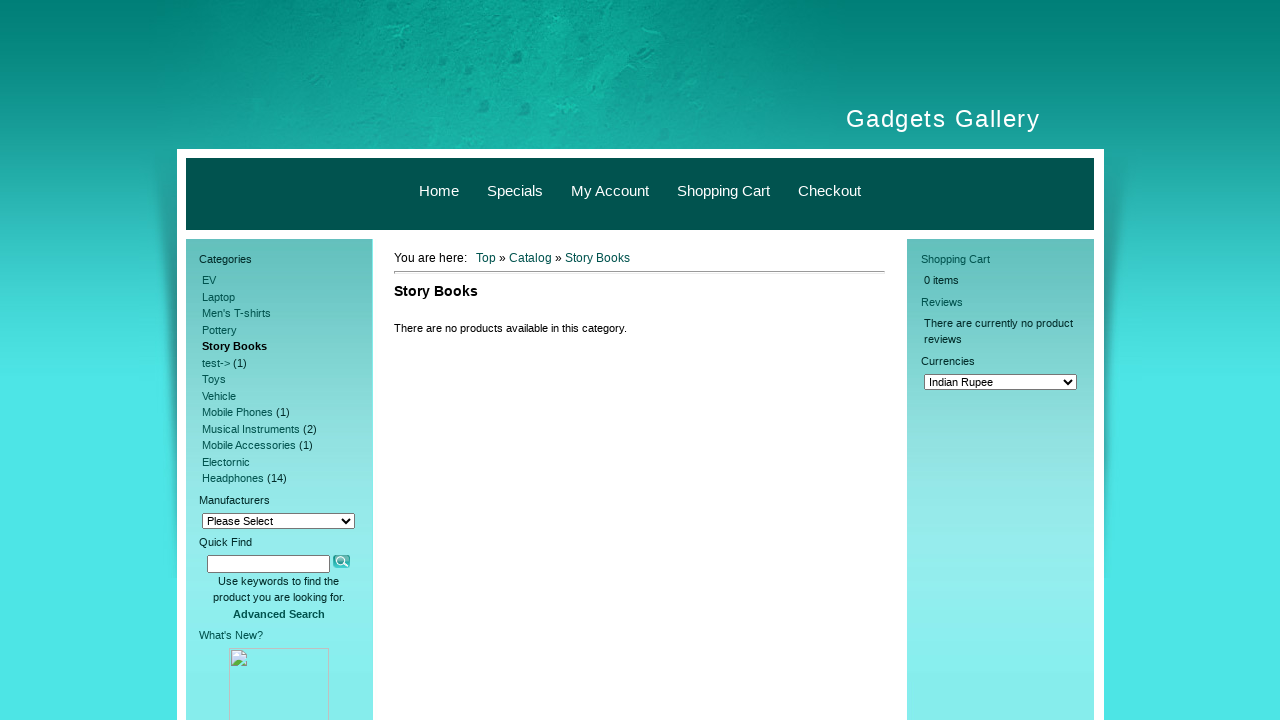

Category page 5 loaded
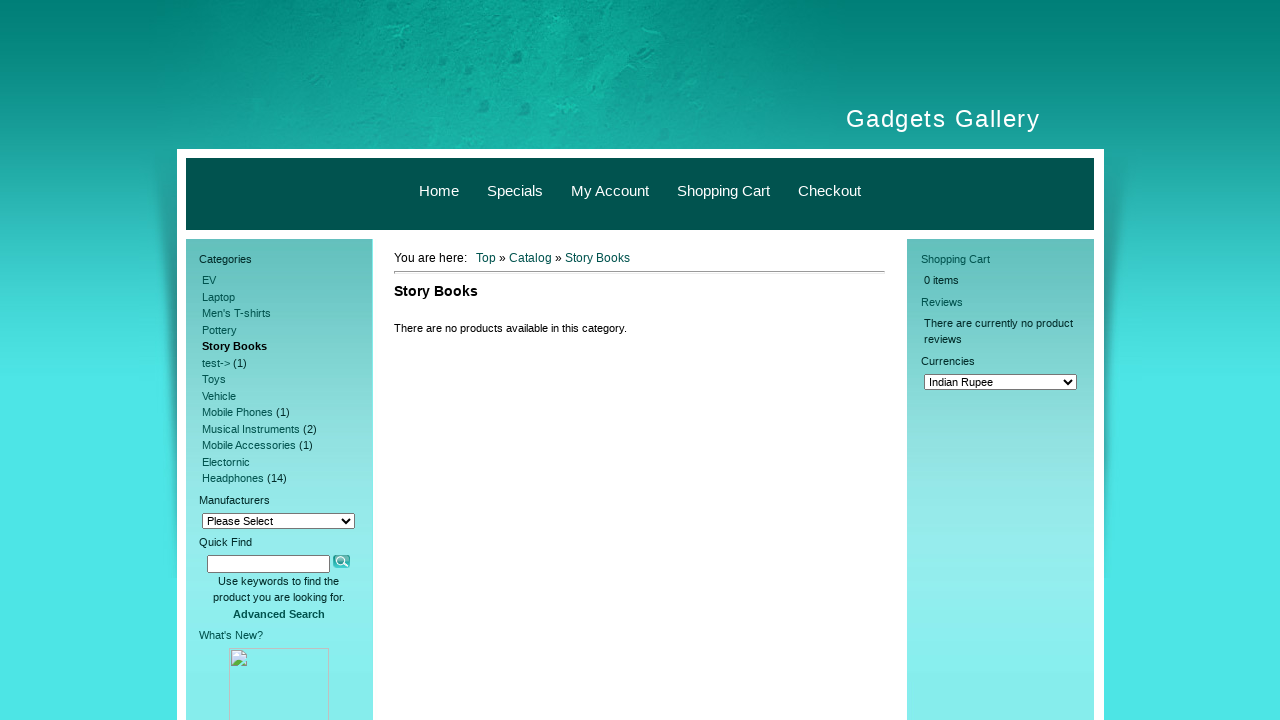

Navigated back from category 5
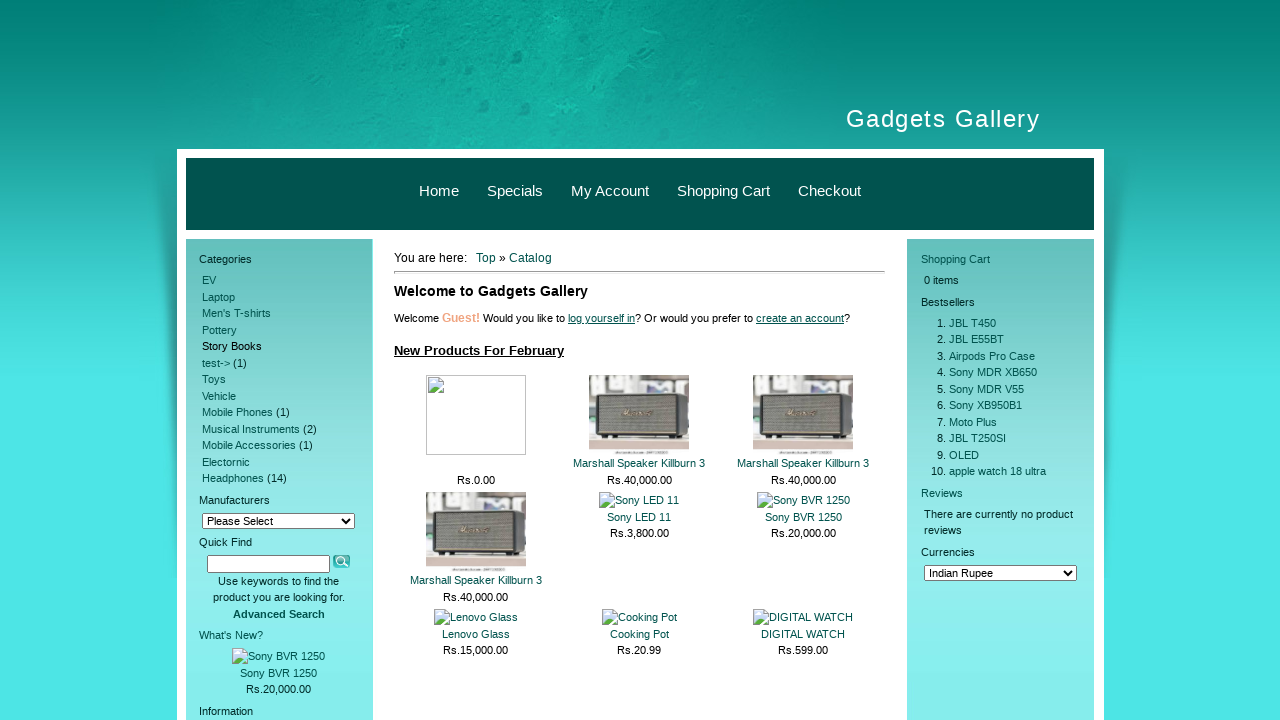

Catalog page reloaded after returning from category 5
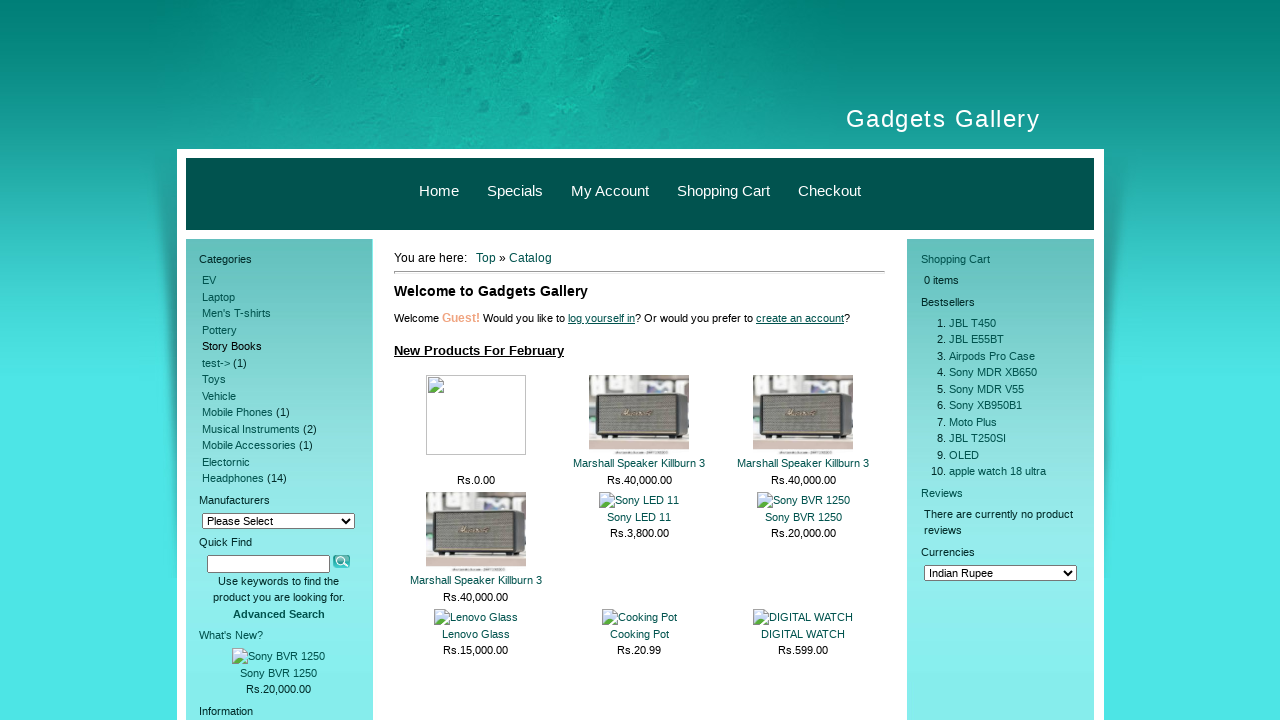

Re-located category sidebar for link 6
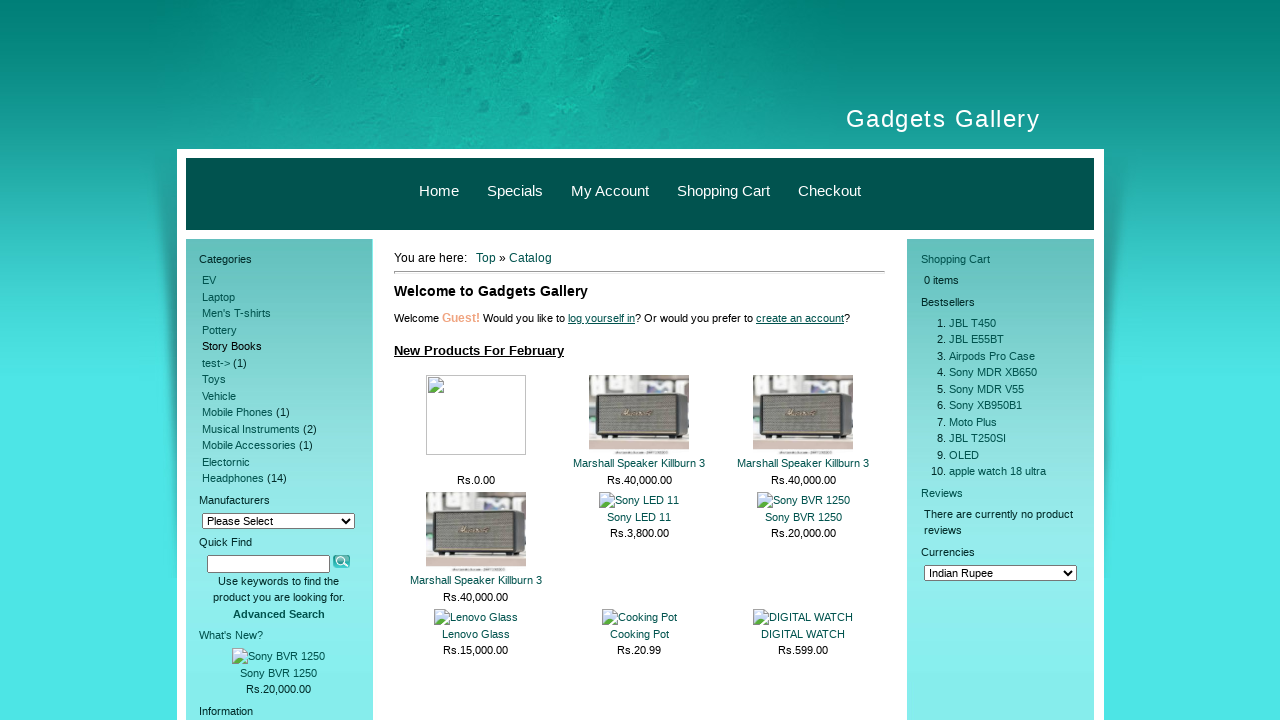

Re-located category links for iteration 6
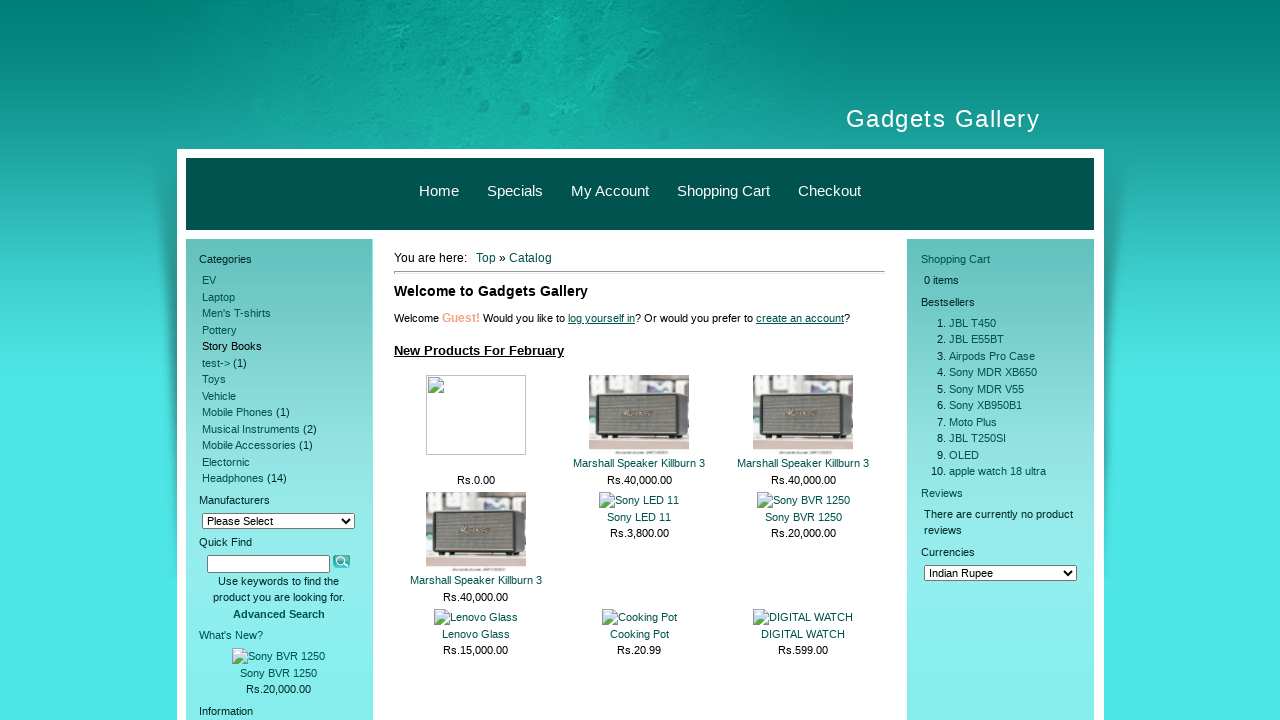

Clicked category link 6 at (216, 362) on xpath=//*[@id="left_sidebar"]/div[1]/div[2] >> a >> nth=5
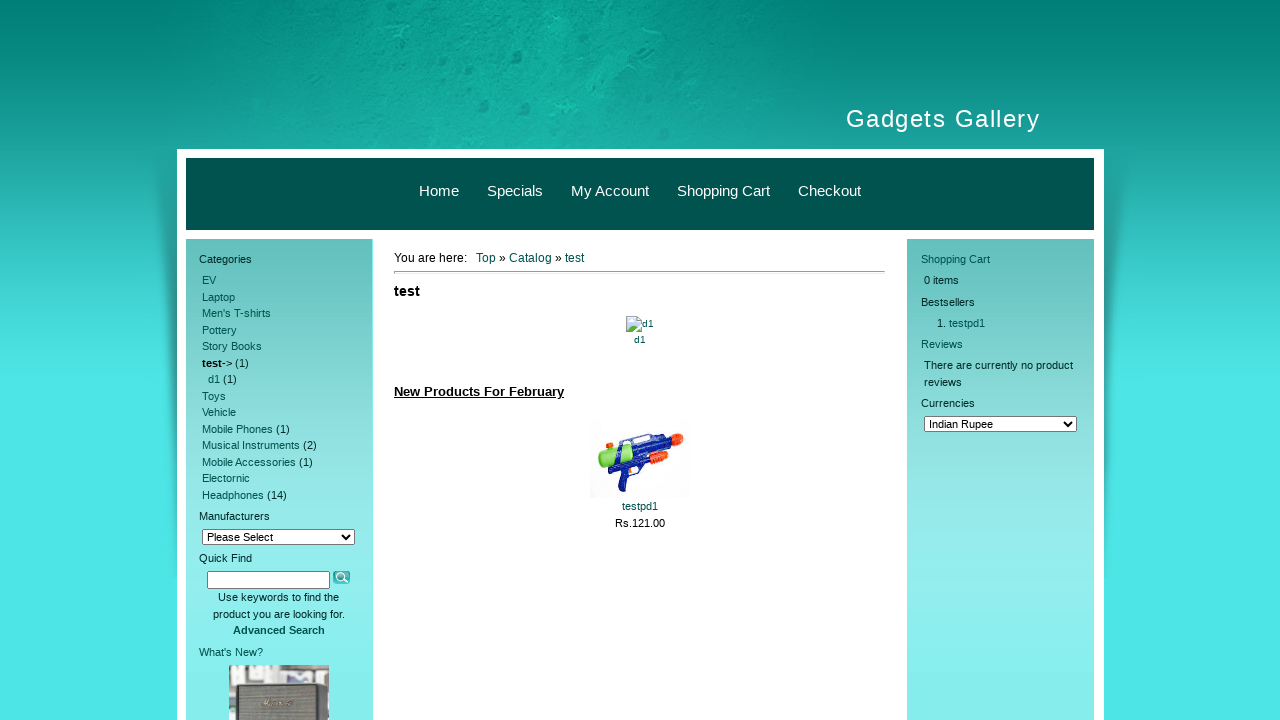

Category page 6 loaded
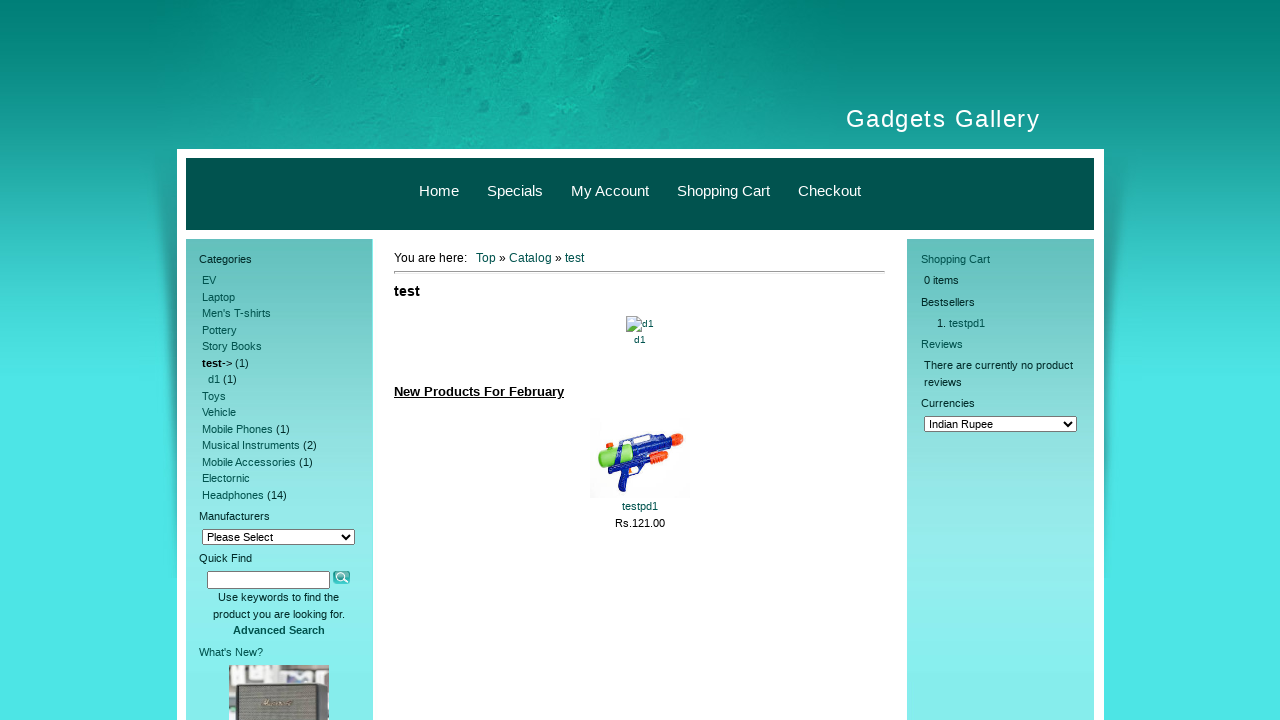

Navigated back from category 6
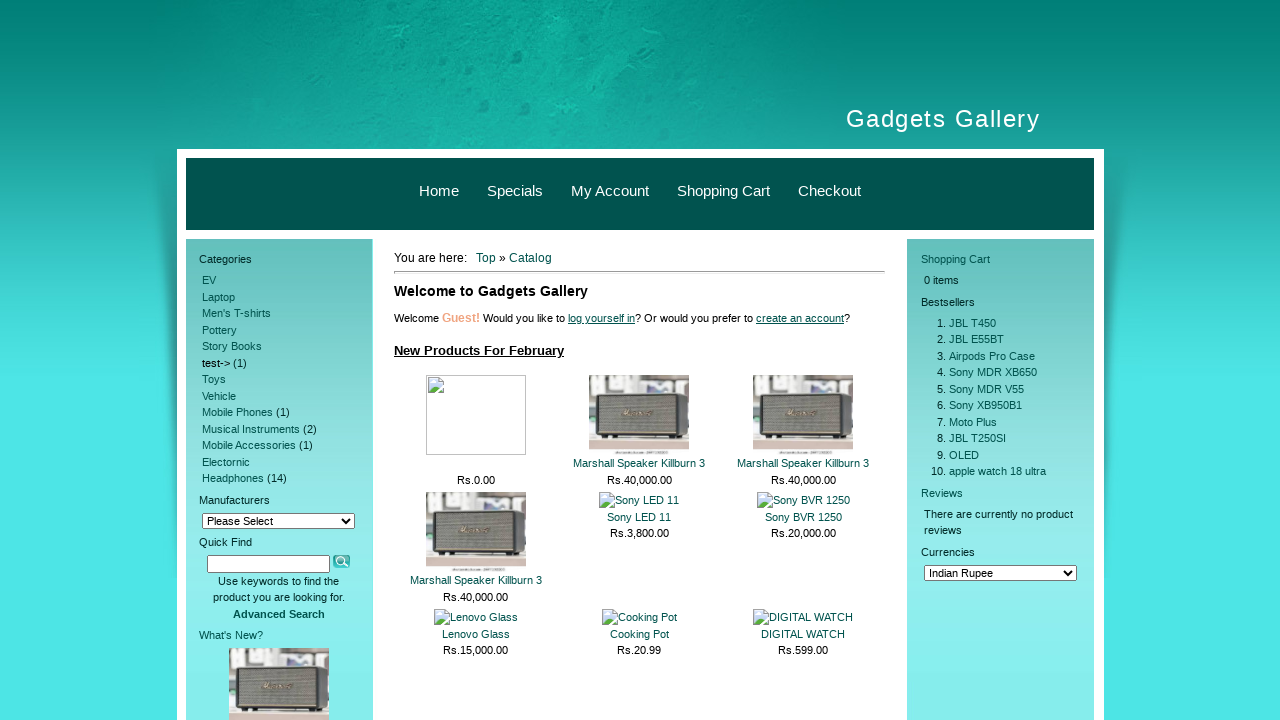

Catalog page reloaded after returning from category 6
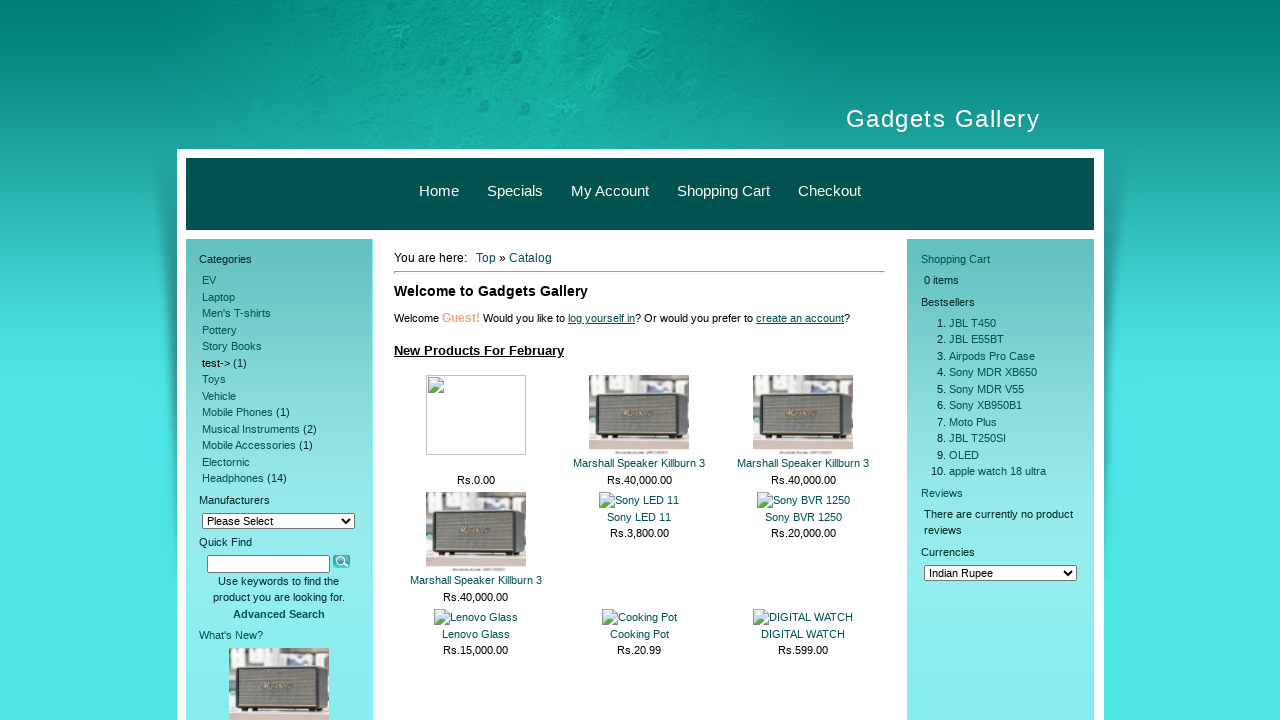

Re-located category sidebar for link 7
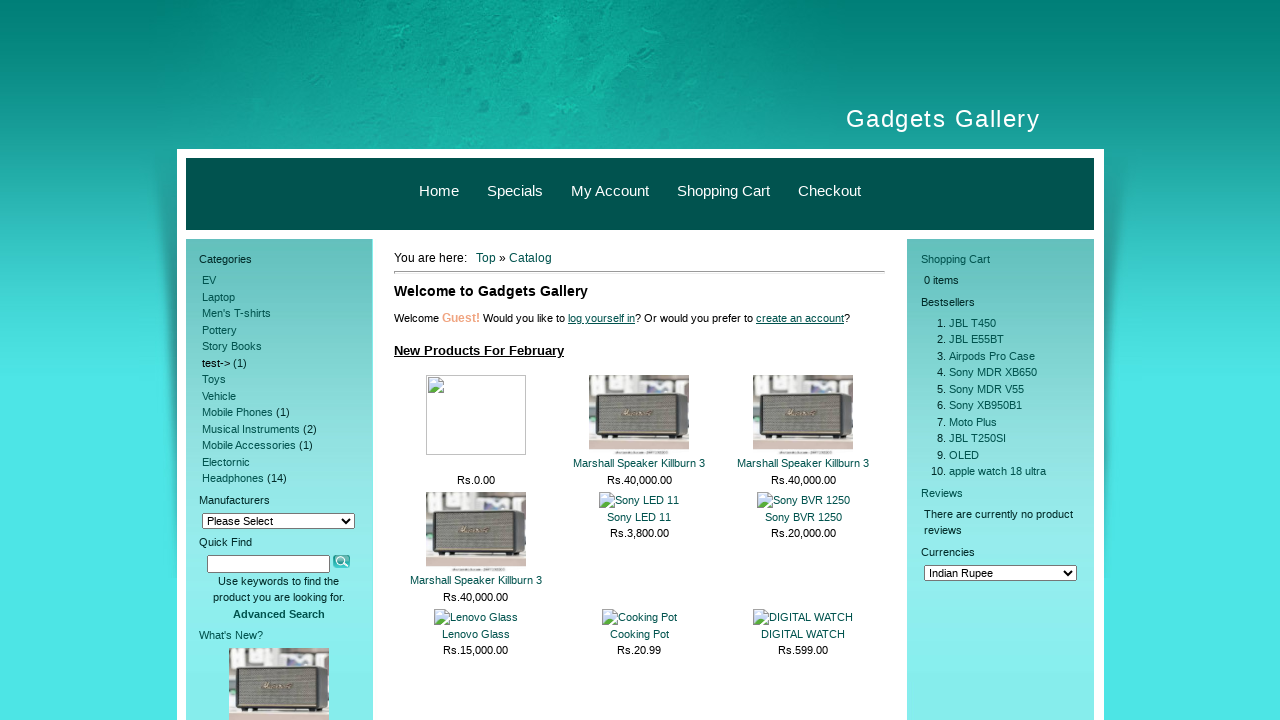

Re-located category links for iteration 7
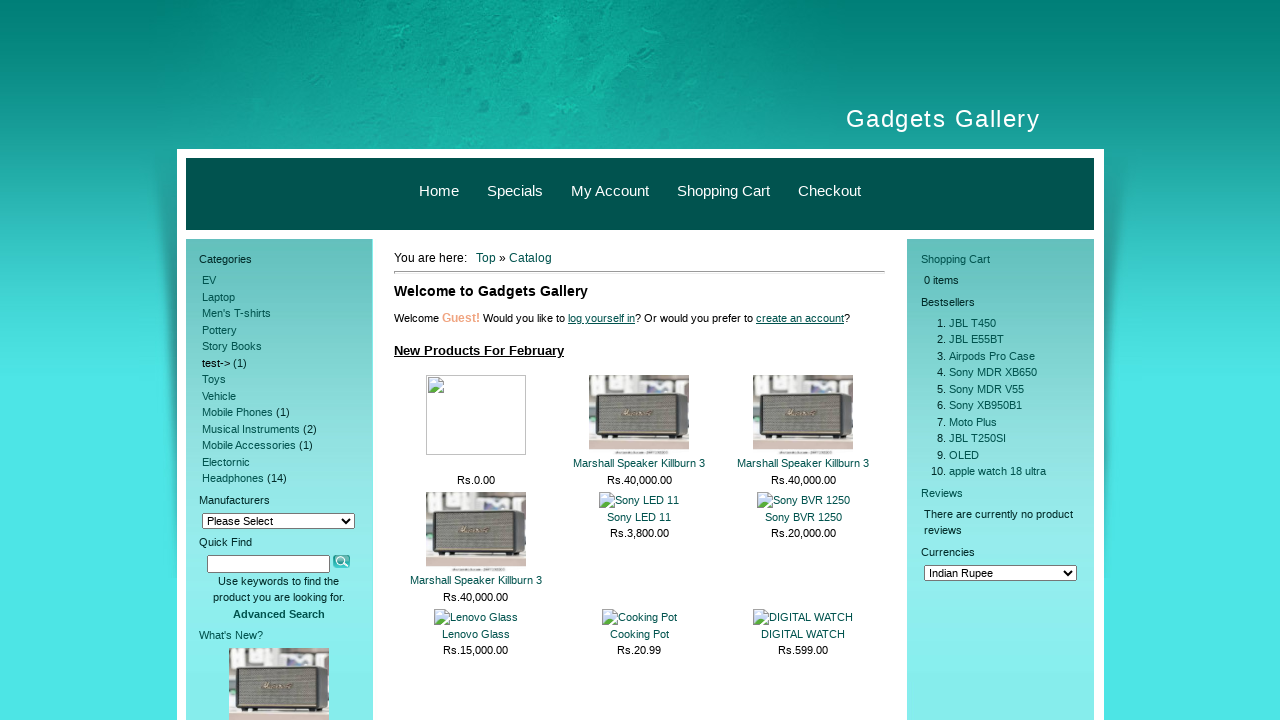

Clicked category link 7 at (214, 379) on xpath=//*[@id="left_sidebar"]/div[1]/div[2] >> a >> nth=6
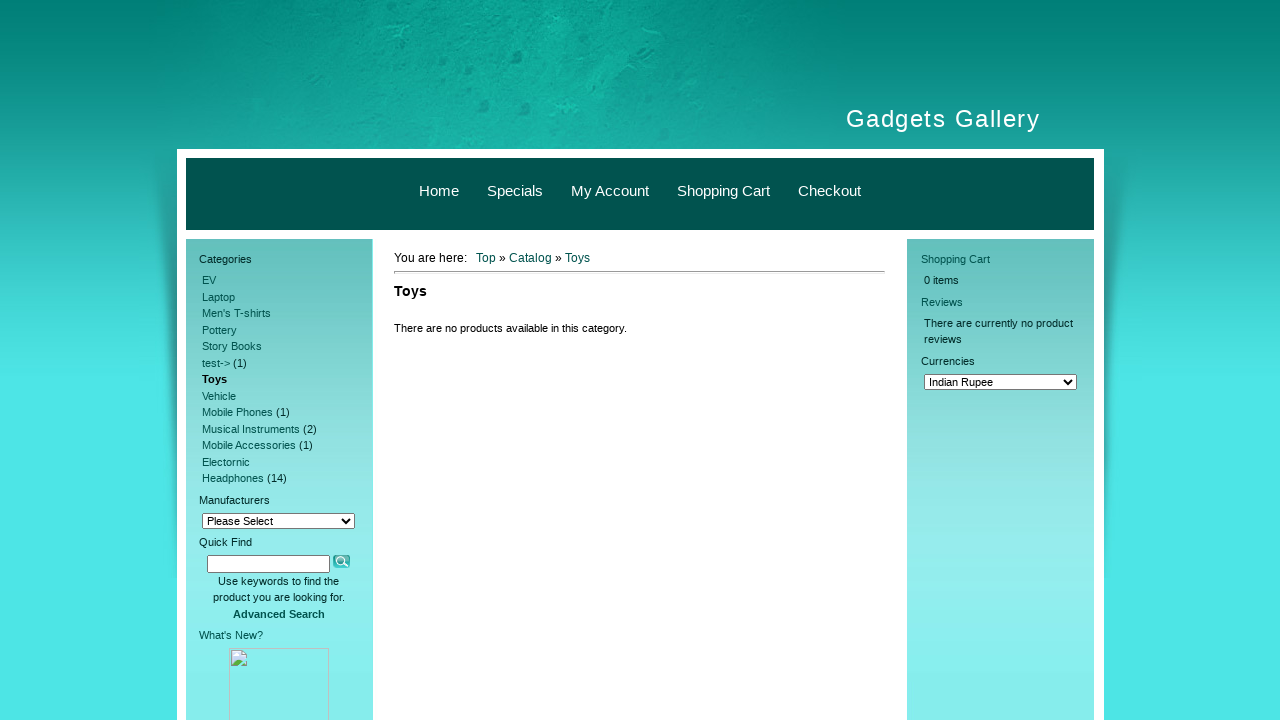

Category page 7 loaded
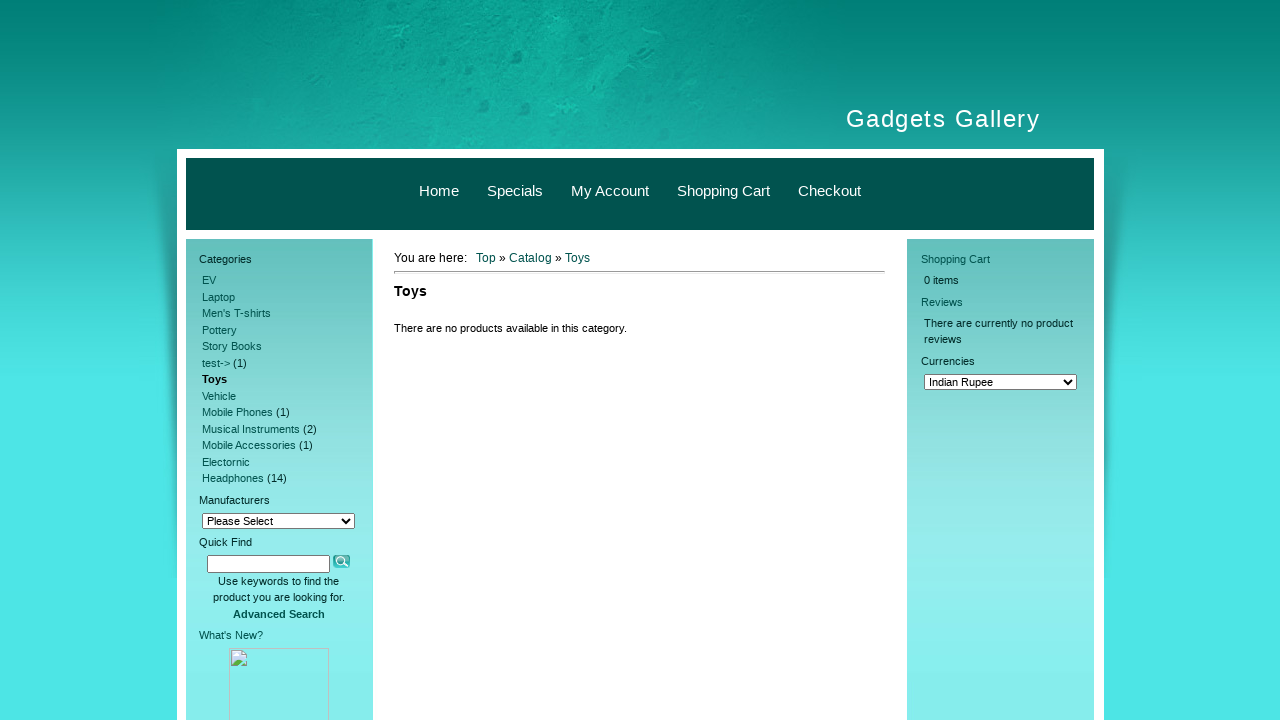

Navigated back from category 7
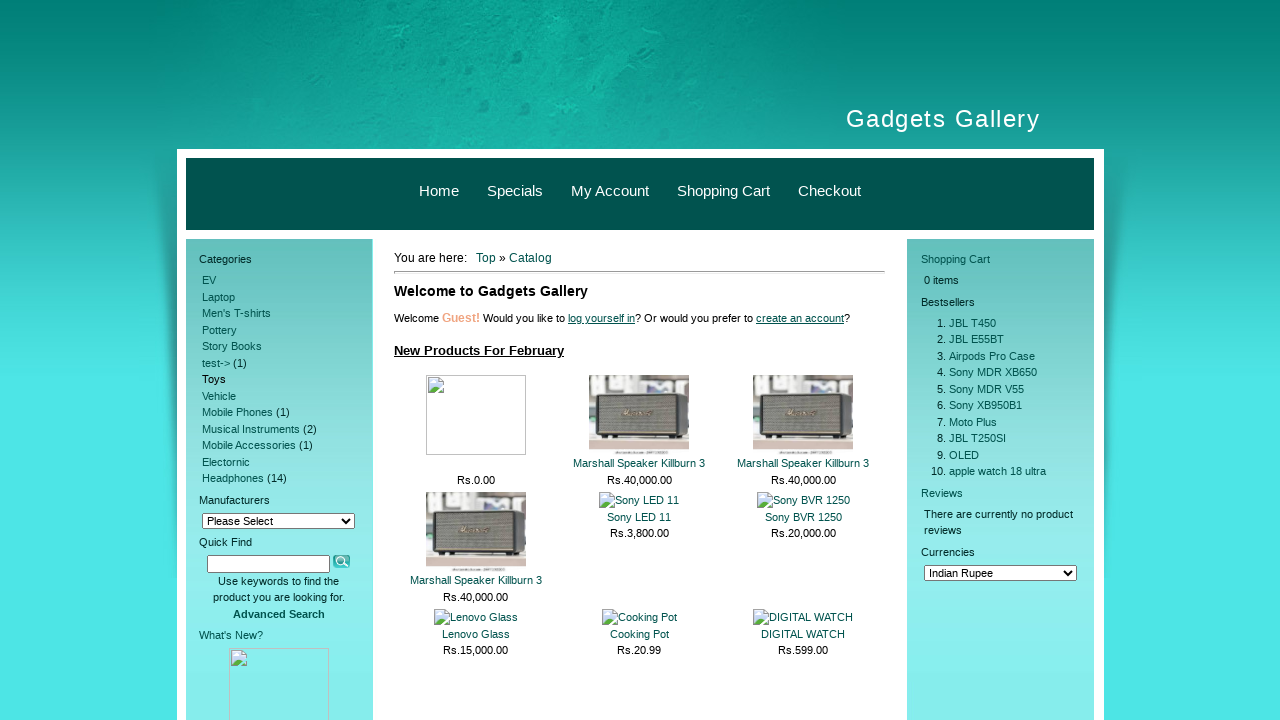

Catalog page reloaded after returning from category 7
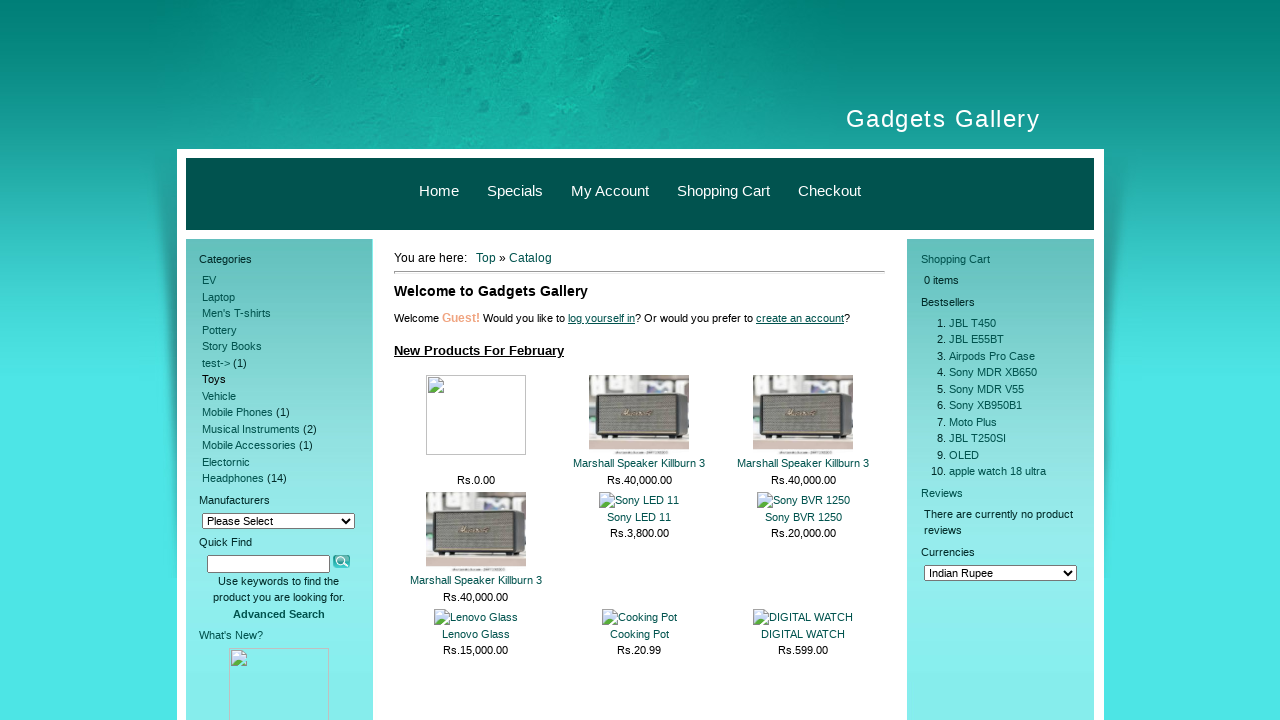

Re-located category sidebar for link 8
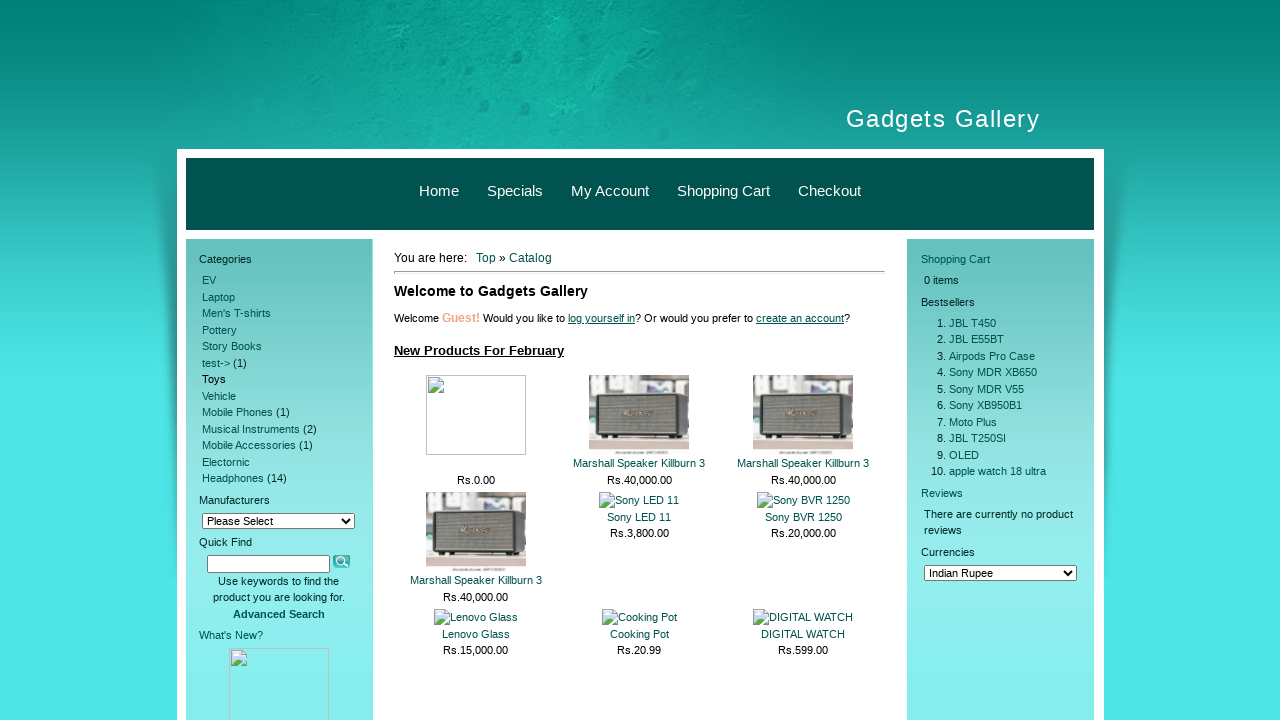

Re-located category links for iteration 8
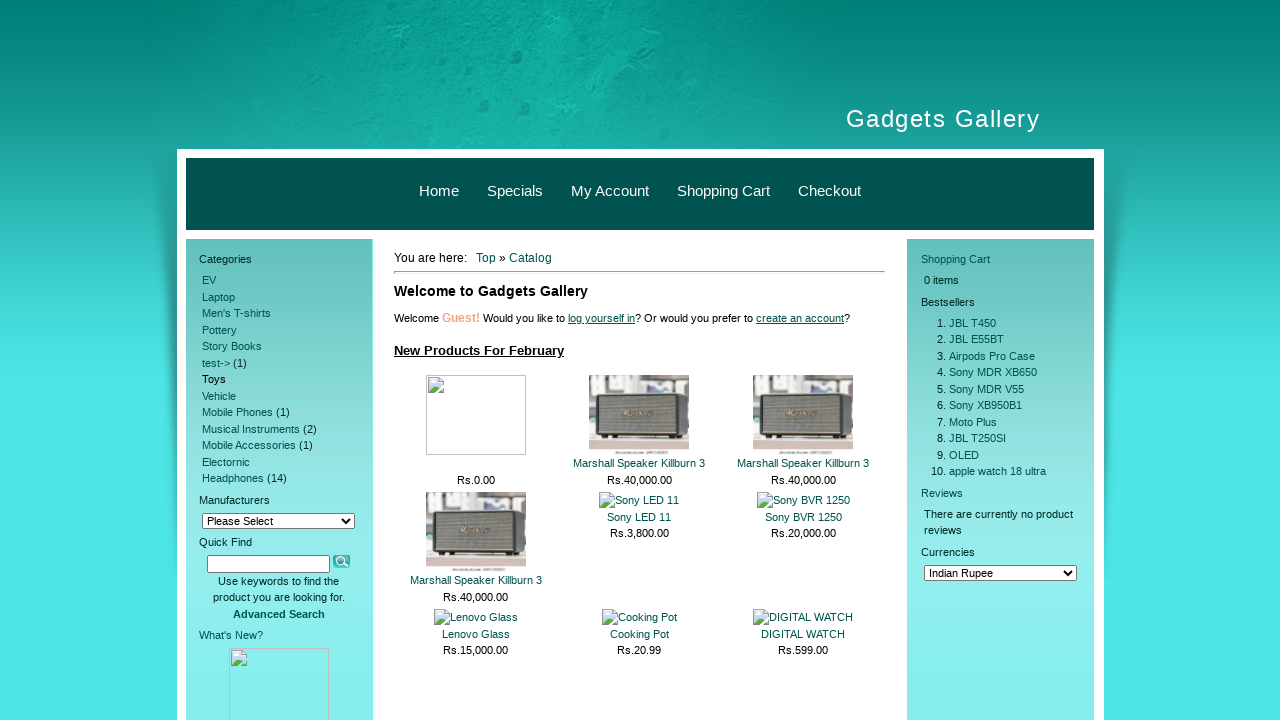

Clicked category link 8 at (219, 396) on xpath=//*[@id="left_sidebar"]/div[1]/div[2] >> a >> nth=7
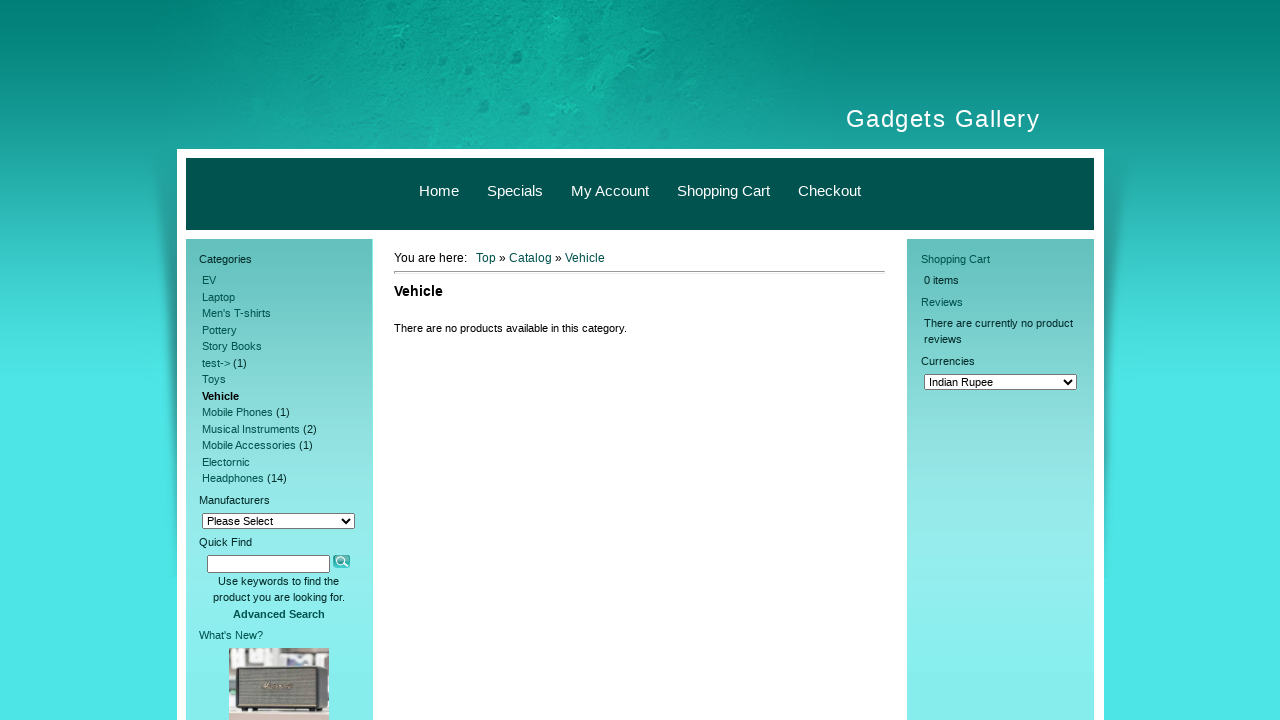

Category page 8 loaded
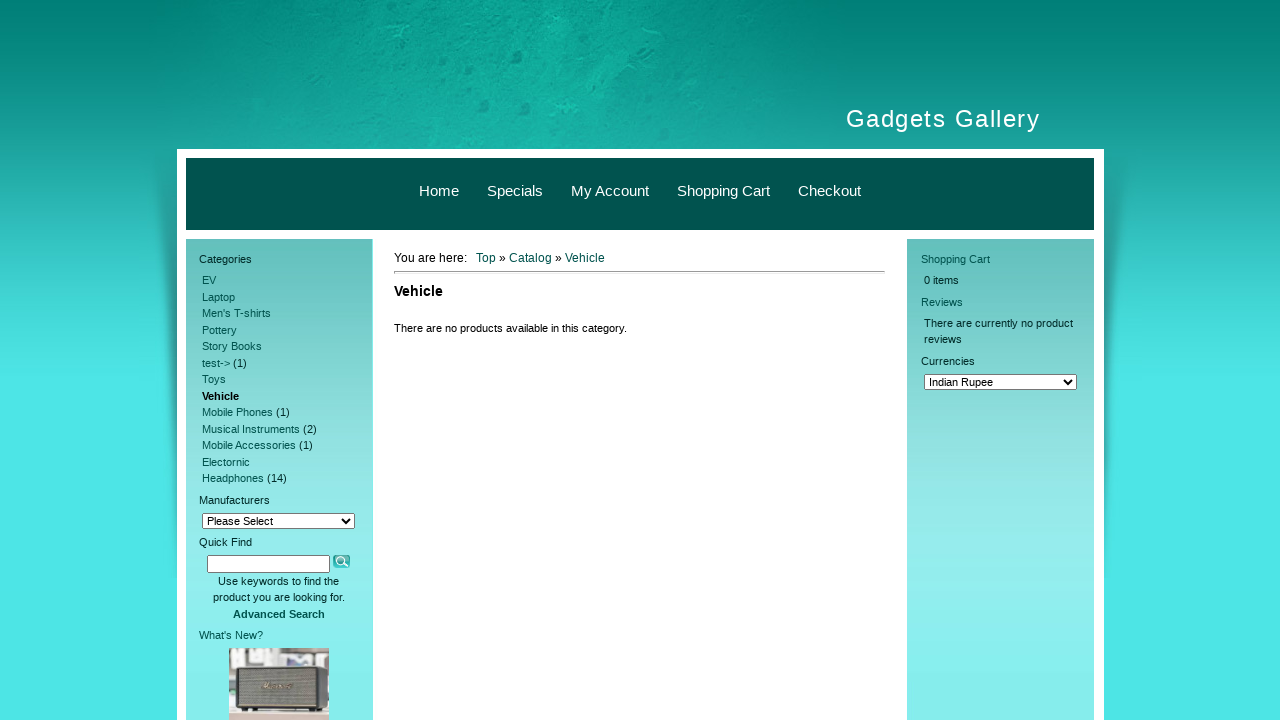

Navigated back from category 8
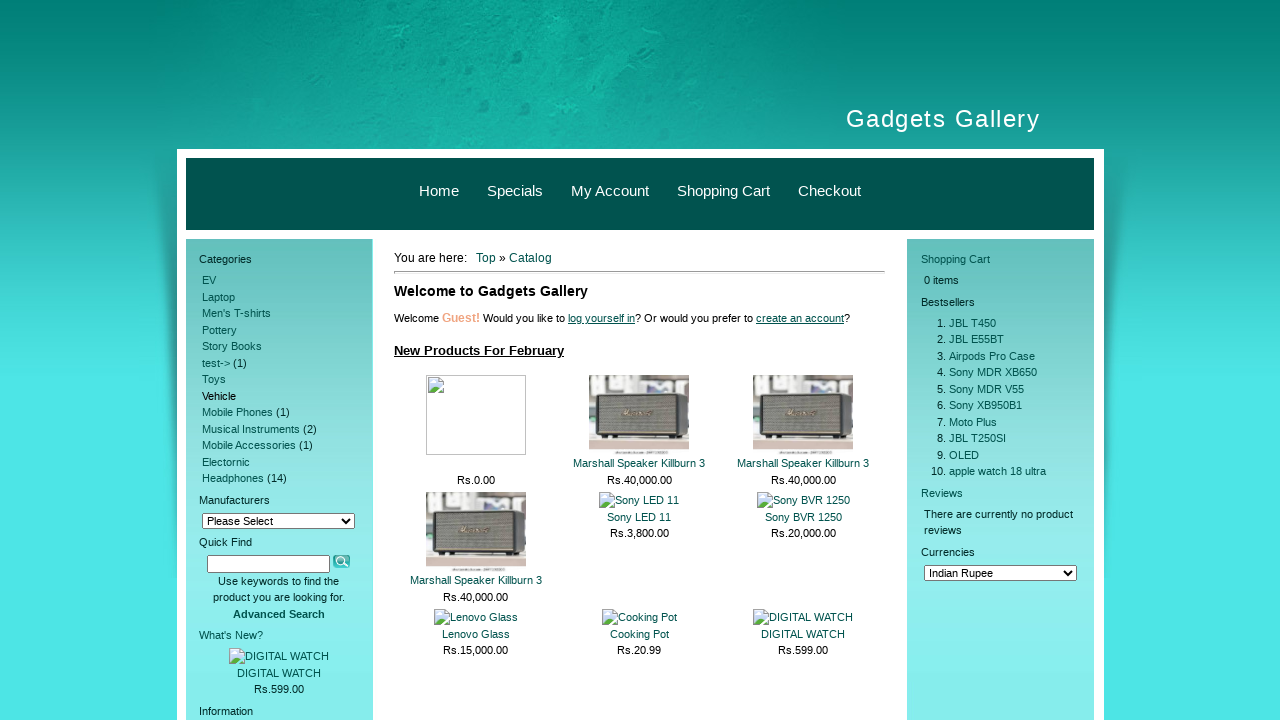

Catalog page reloaded after returning from category 8
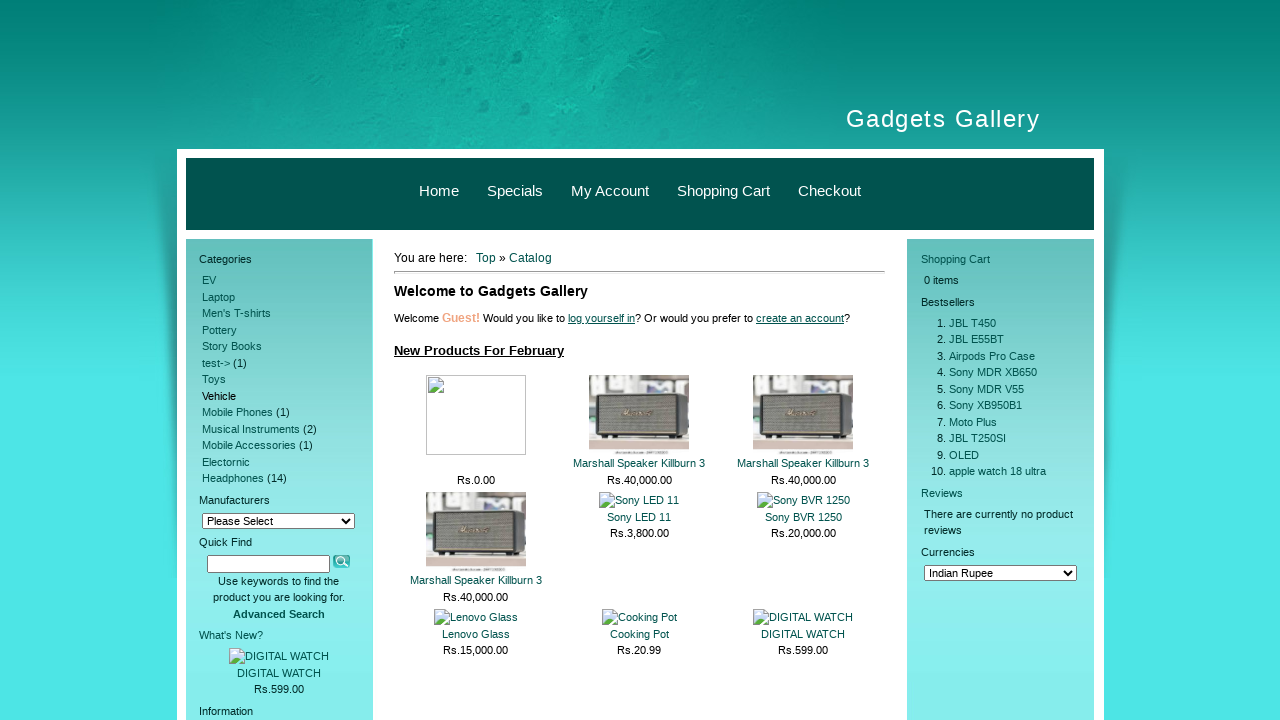

Re-located category sidebar for link 9
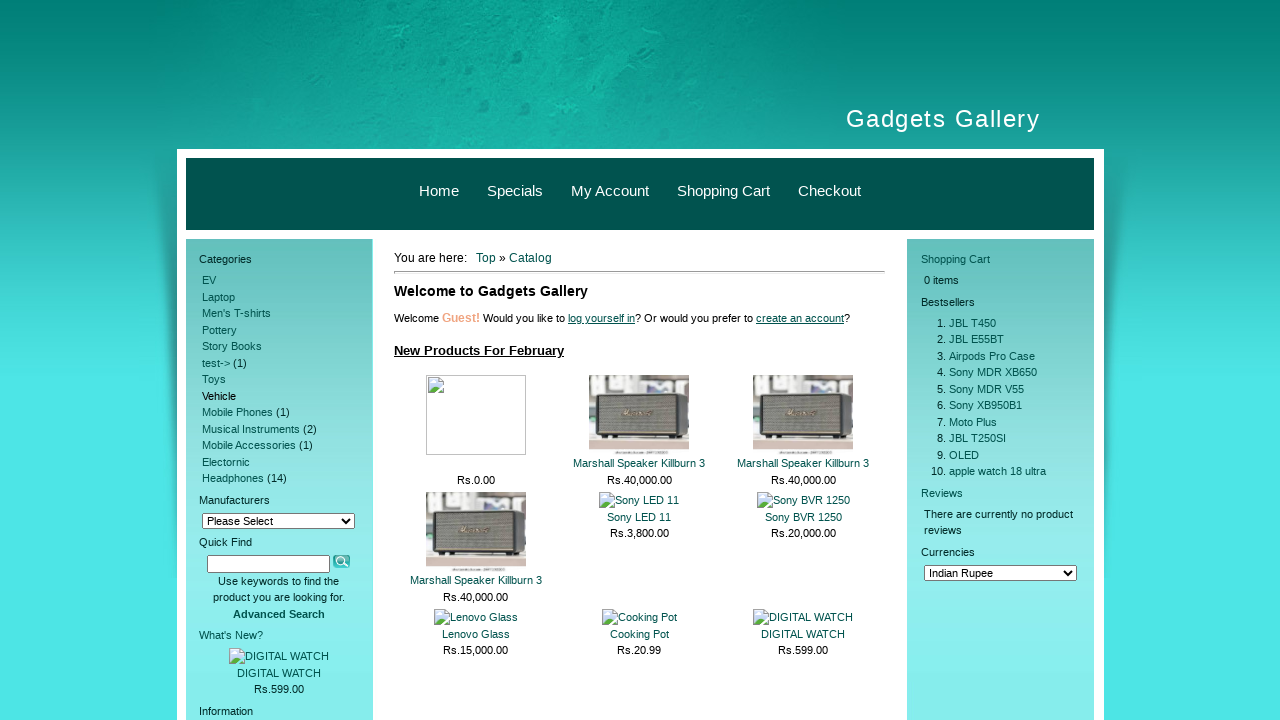

Re-located category links for iteration 9
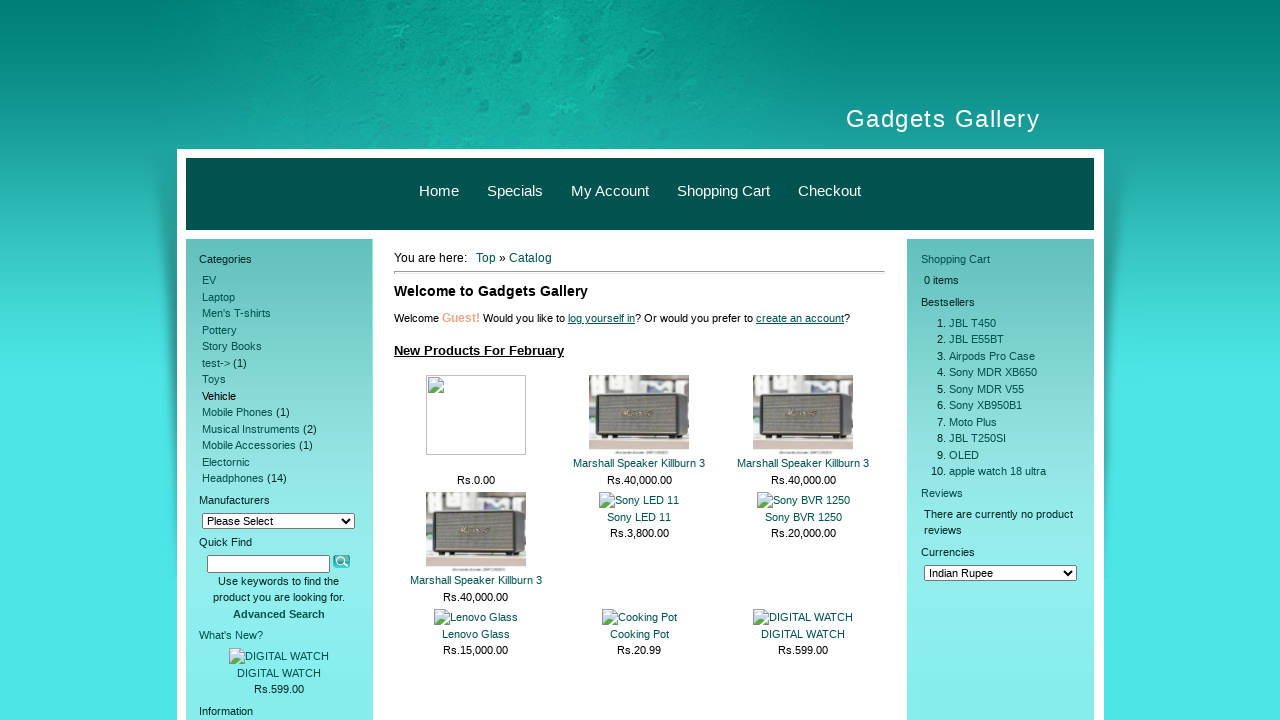

Clicked category link 9 at (238, 412) on xpath=//*[@id="left_sidebar"]/div[1]/div[2] >> a >> nth=8
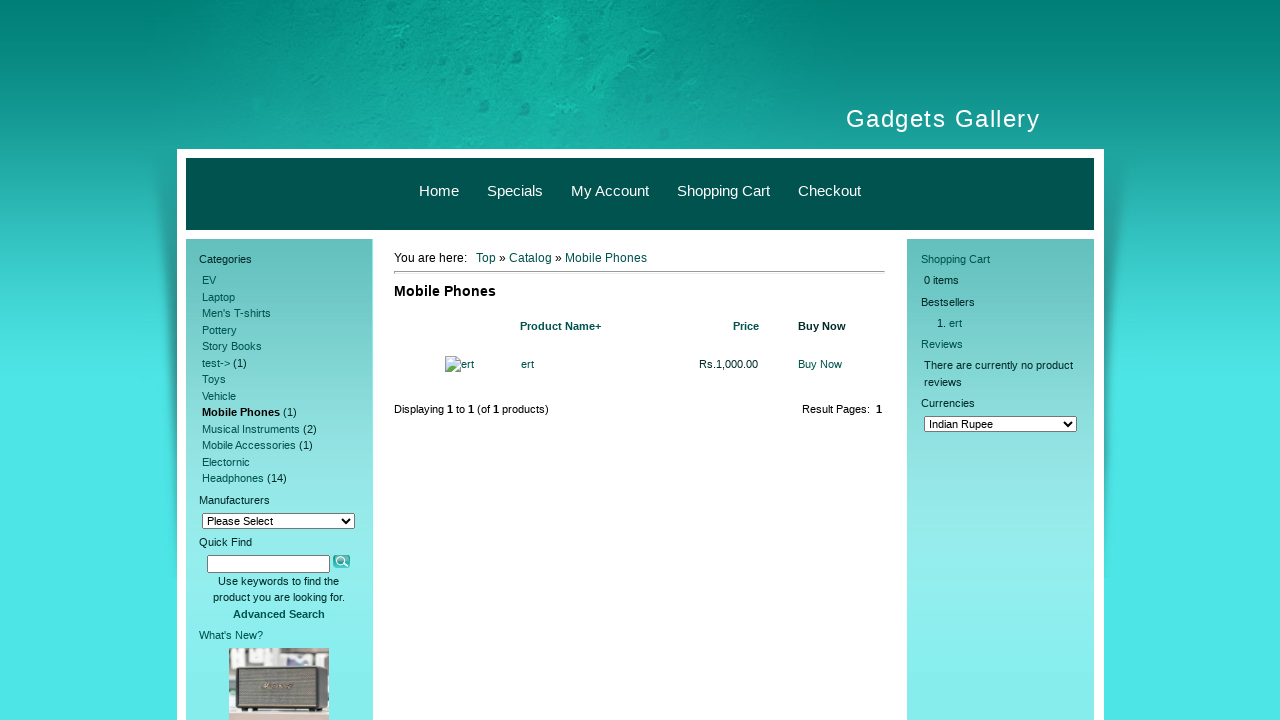

Category page 9 loaded
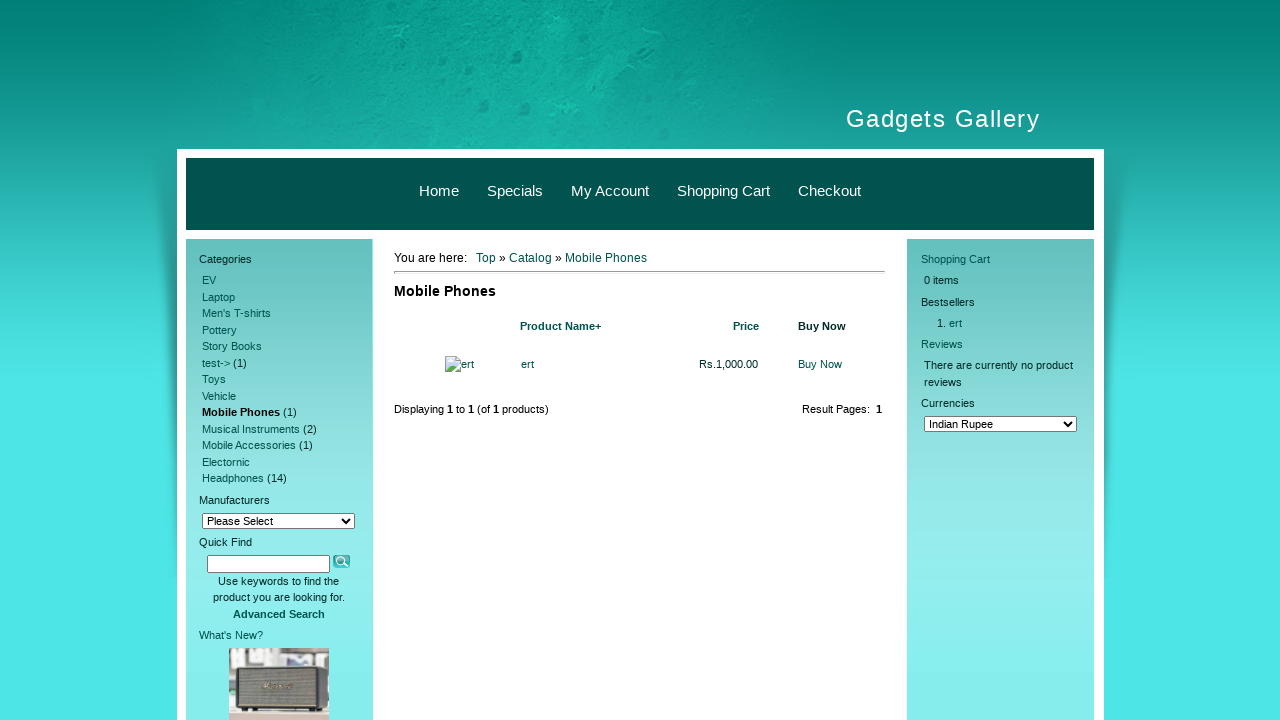

Navigated back from category 9
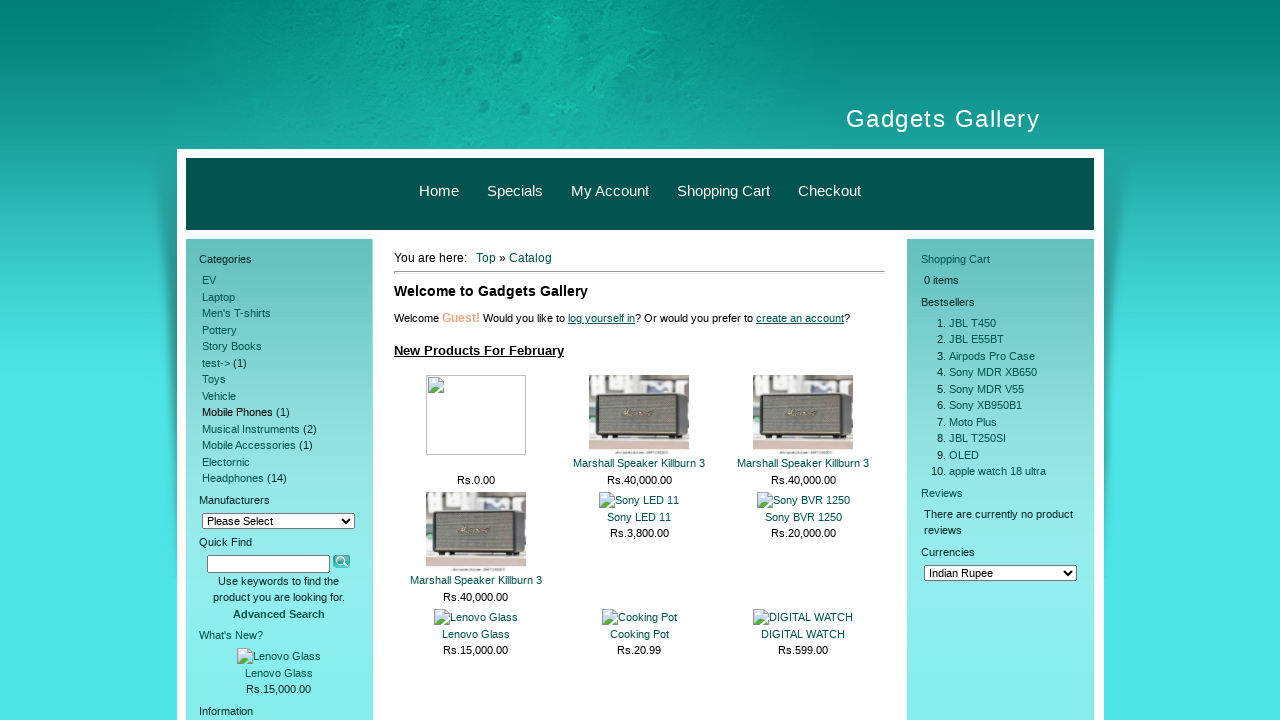

Catalog page reloaded after returning from category 9
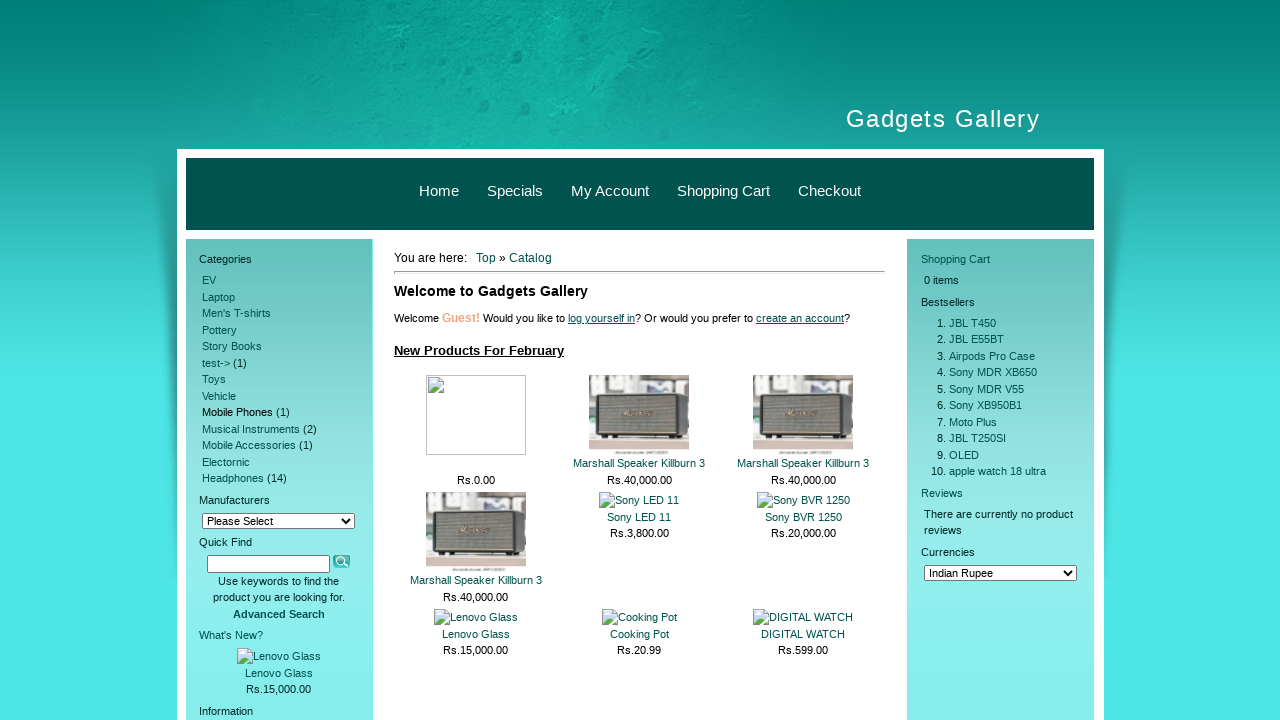

Re-located category sidebar for link 10
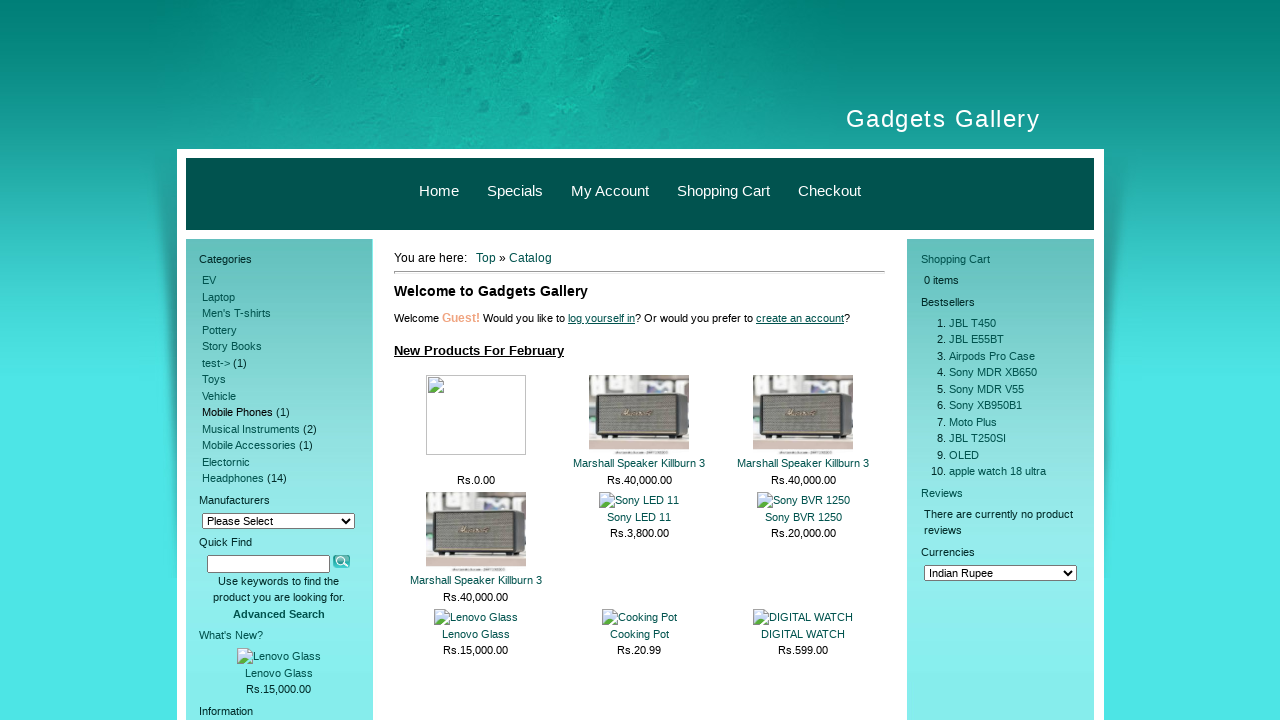

Re-located category links for iteration 10
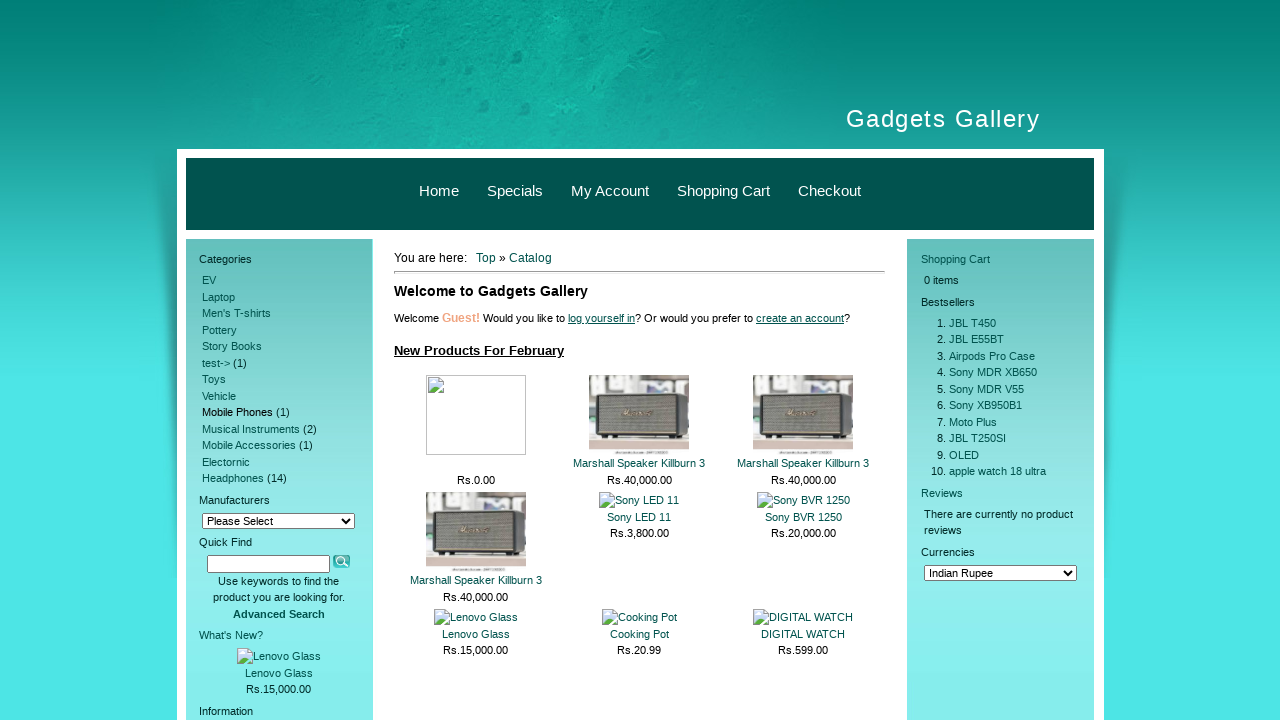

Clicked category link 10 at (251, 428) on xpath=//*[@id="left_sidebar"]/div[1]/div[2] >> a >> nth=9
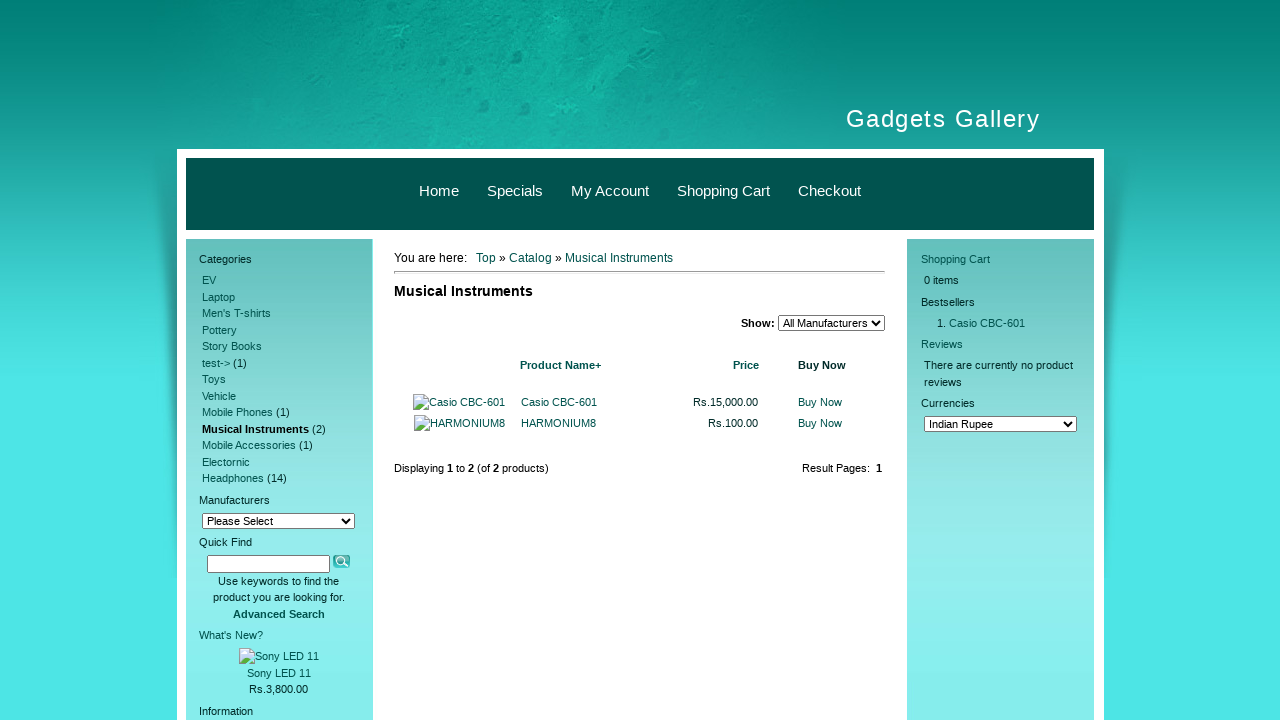

Category page 10 loaded
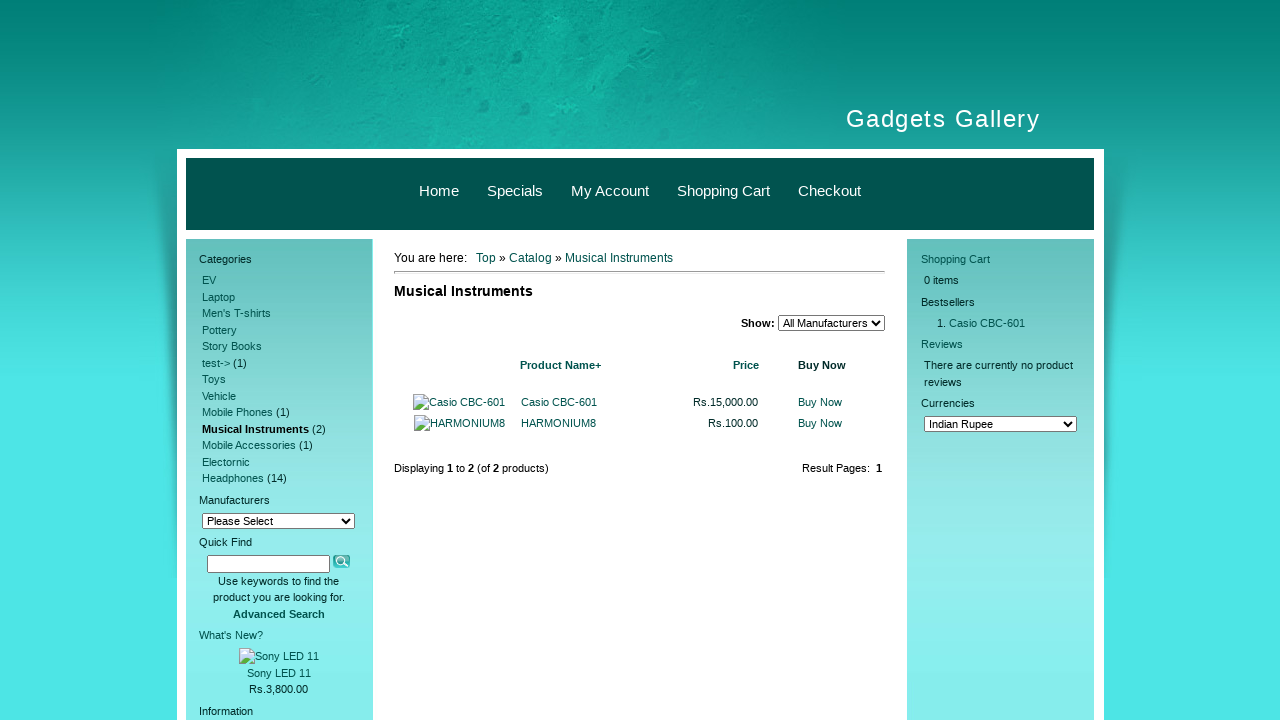

Navigated back from category 10
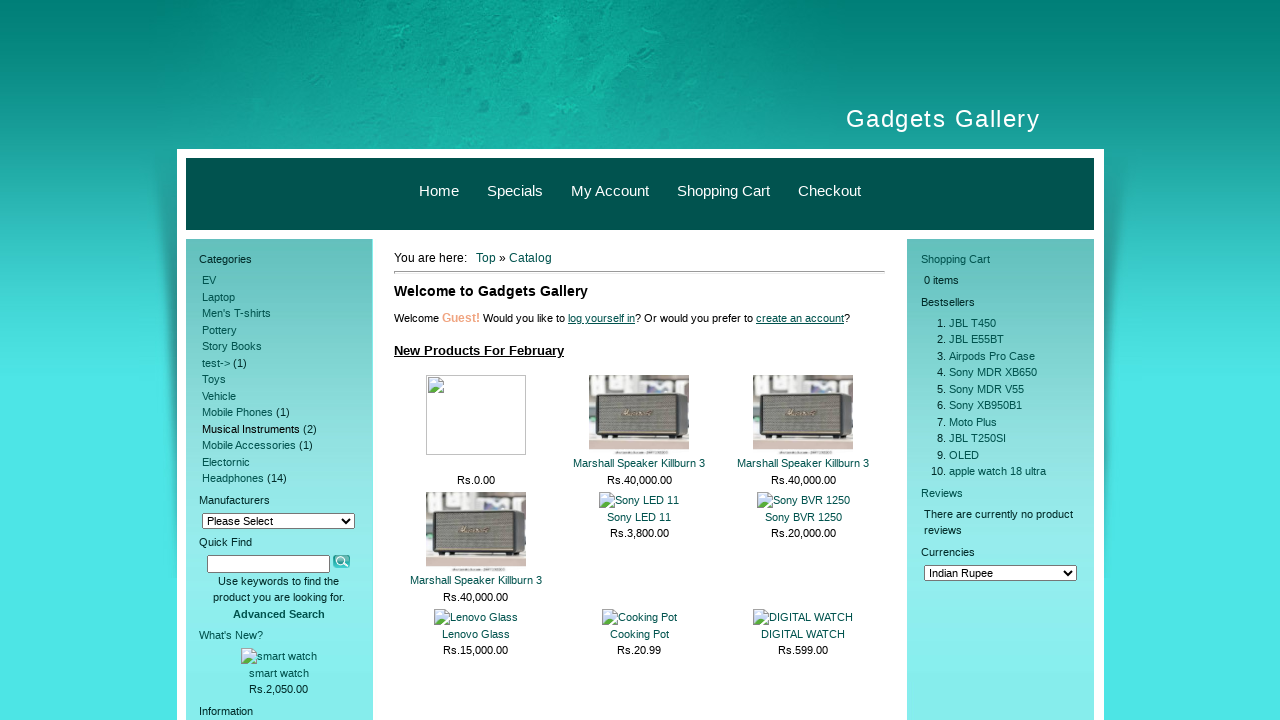

Catalog page reloaded after returning from category 10
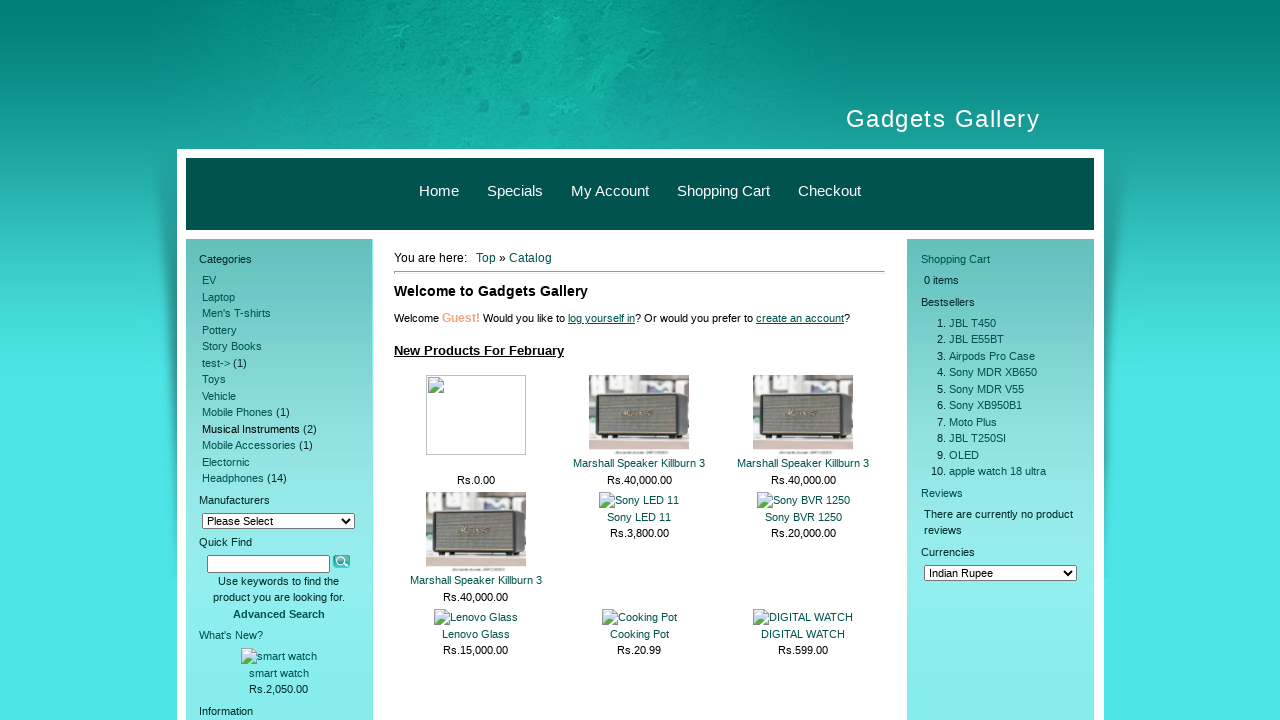

Re-located category sidebar for link 11
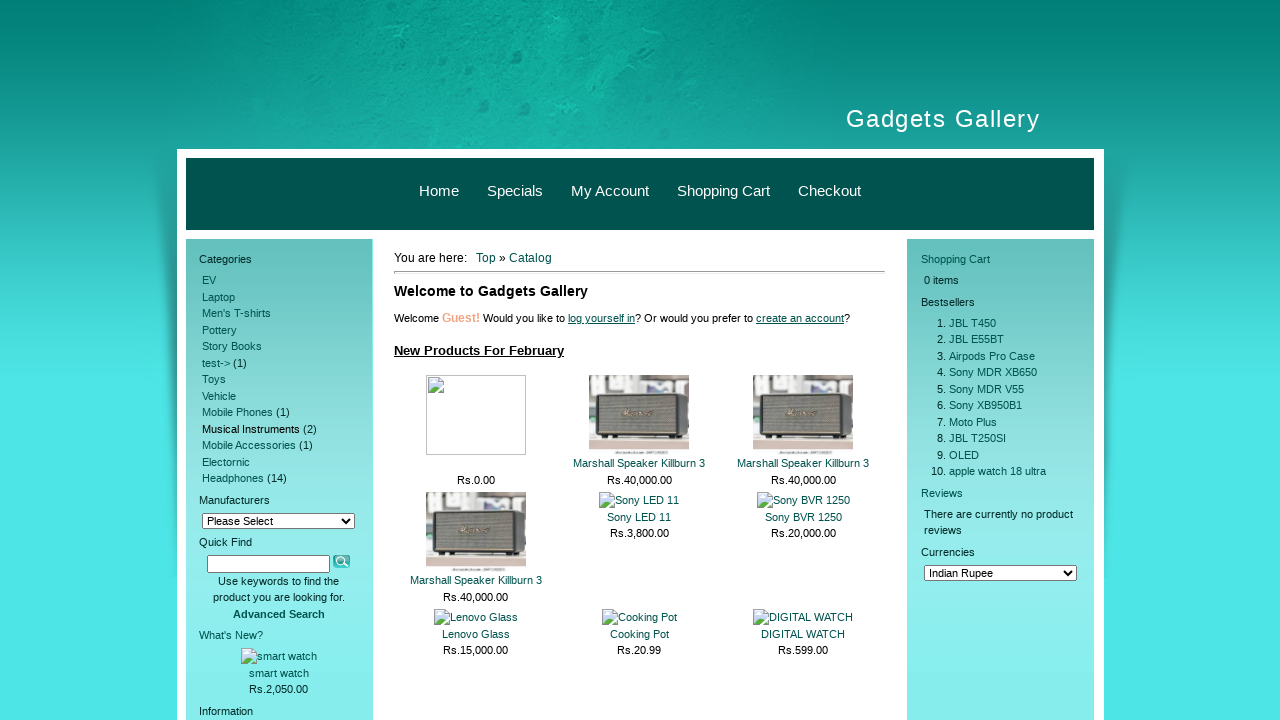

Re-located category links for iteration 11
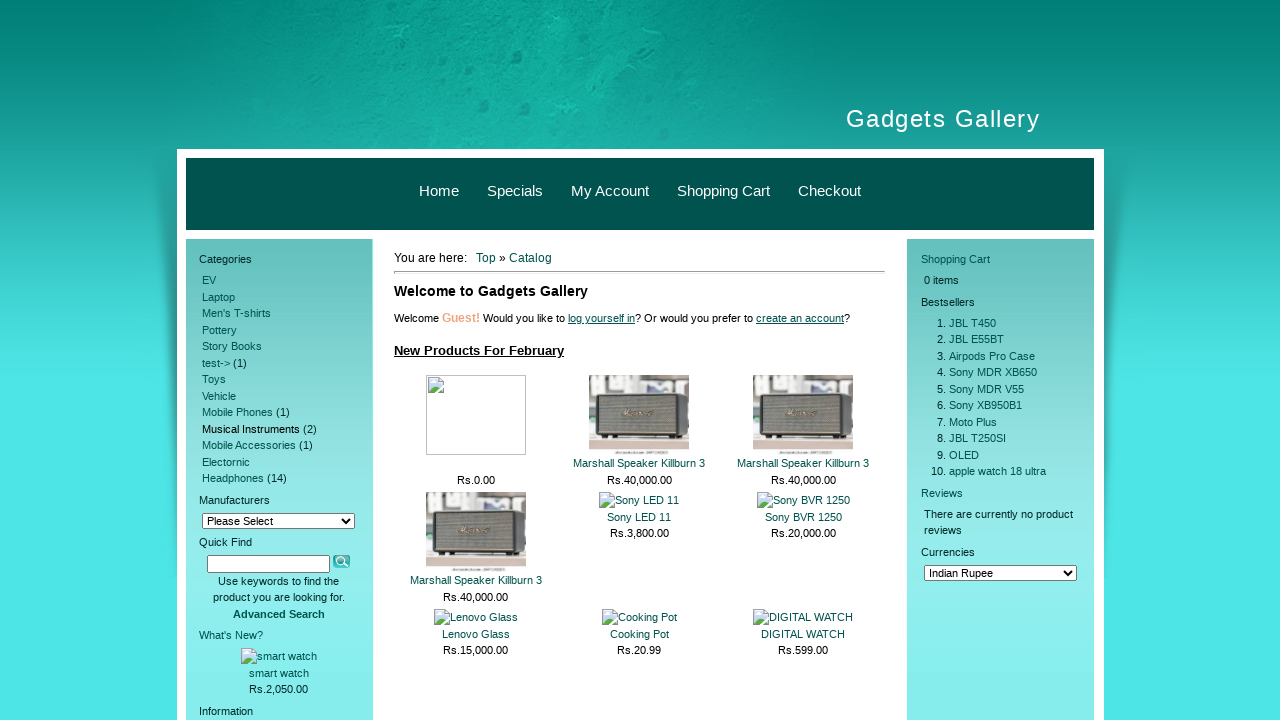

Clicked category link 11 at (249, 445) on xpath=//*[@id="left_sidebar"]/div[1]/div[2] >> a >> nth=10
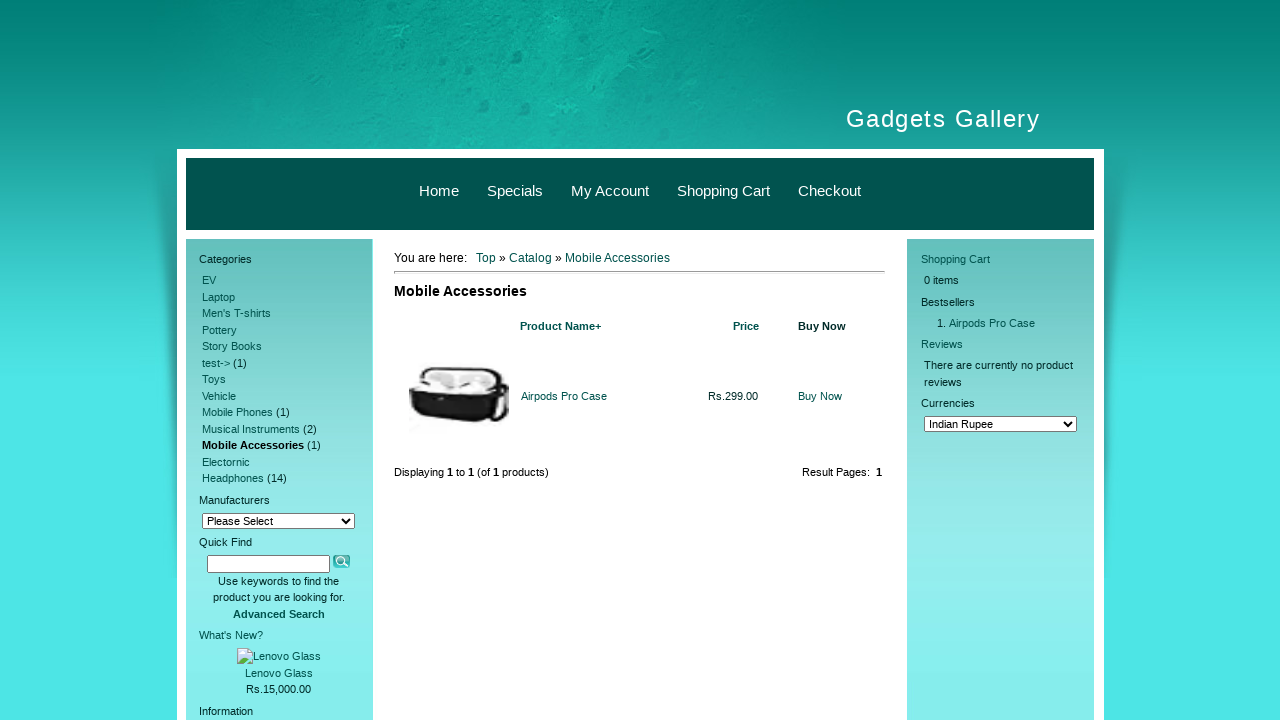

Category page 11 loaded
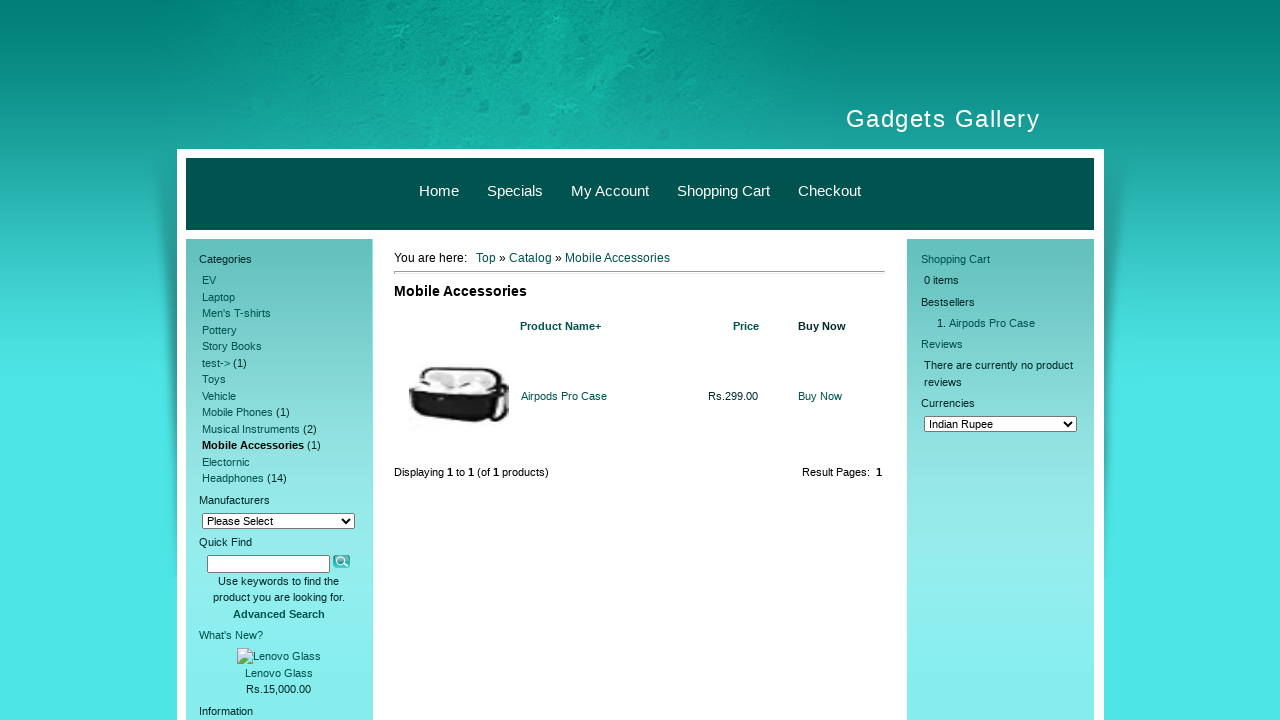

Navigated back from category 11
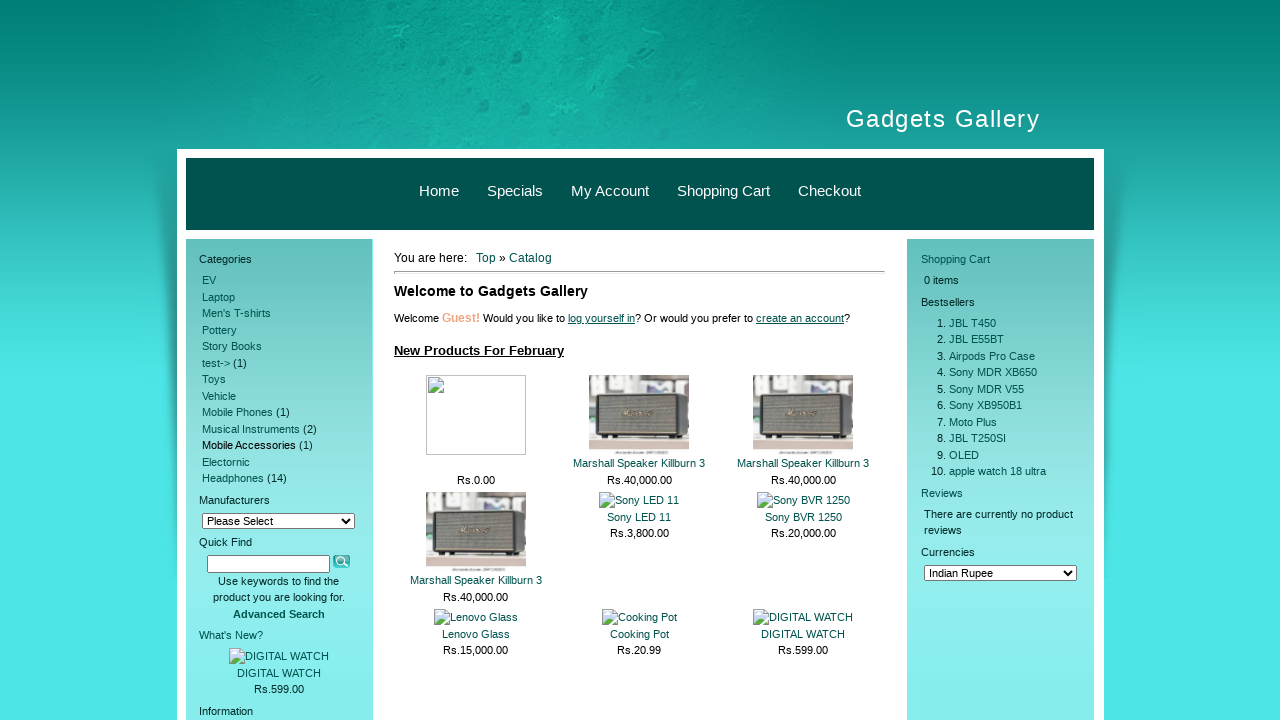

Catalog page reloaded after returning from category 11
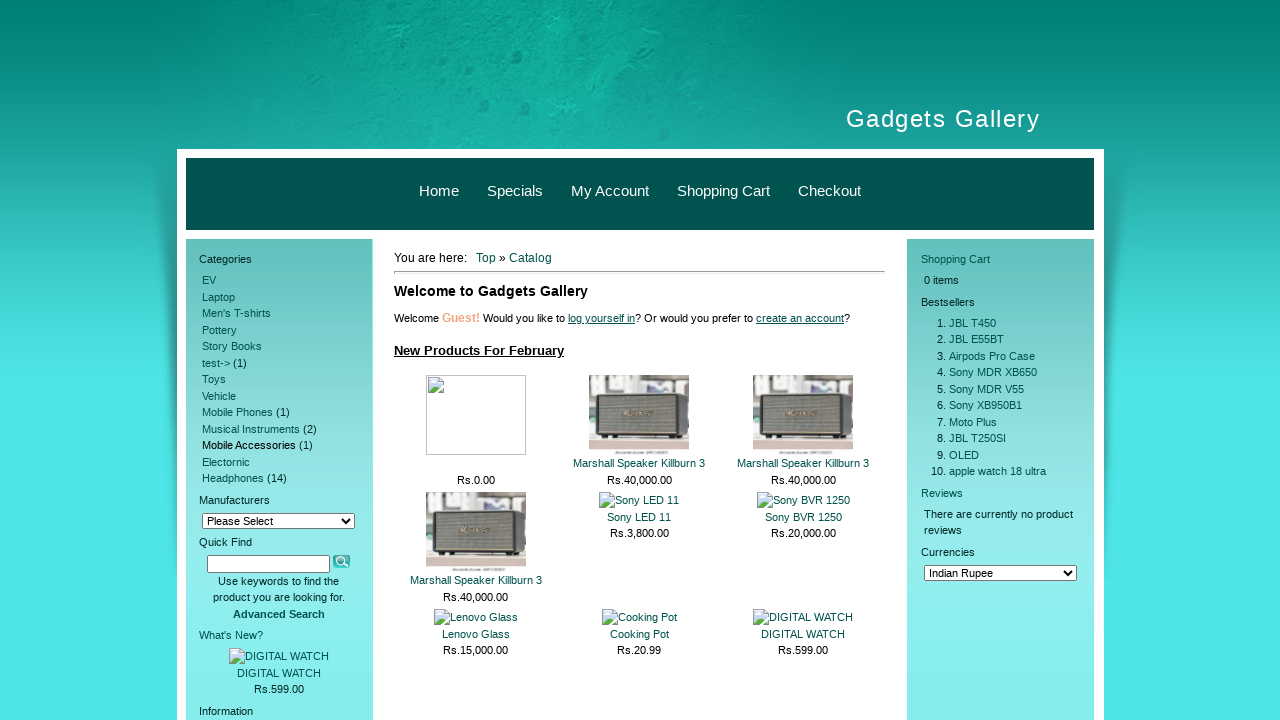

Re-located category sidebar for link 12
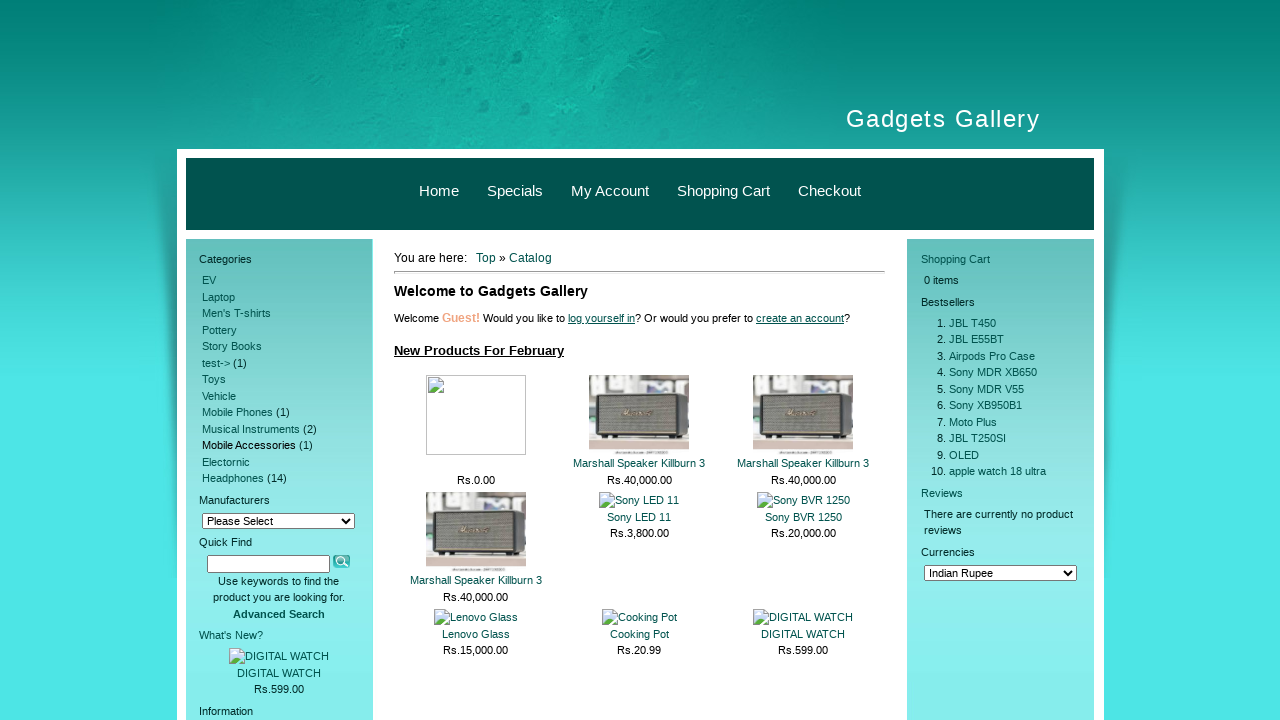

Re-located category links for iteration 12
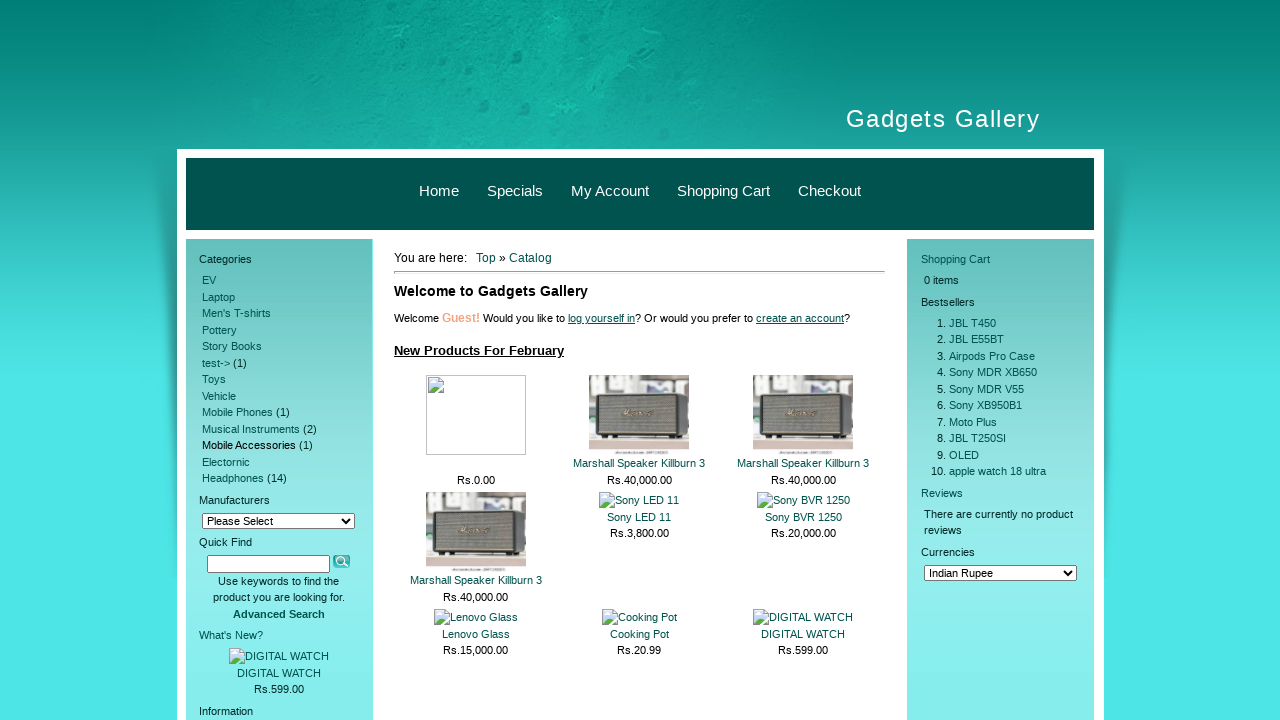

Clicked category link 12 at (226, 462) on xpath=//*[@id="left_sidebar"]/div[1]/div[2] >> a >> nth=11
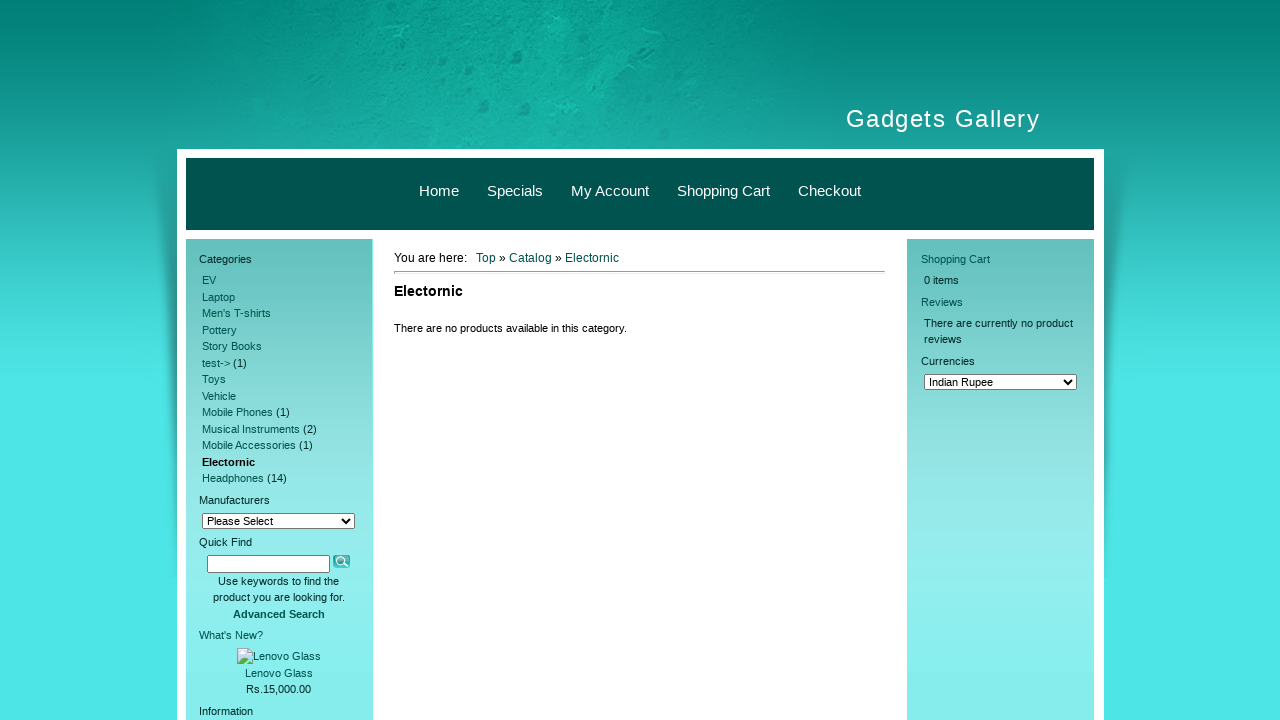

Category page 12 loaded
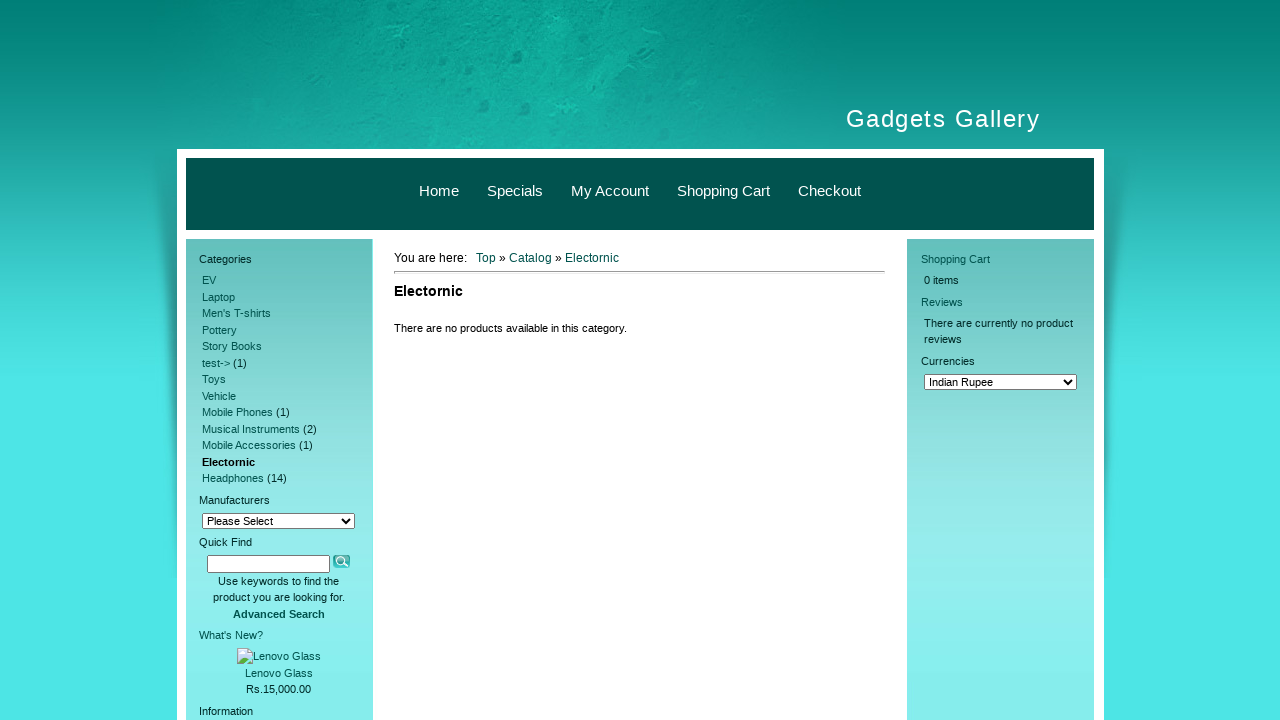

Navigated back from category 12
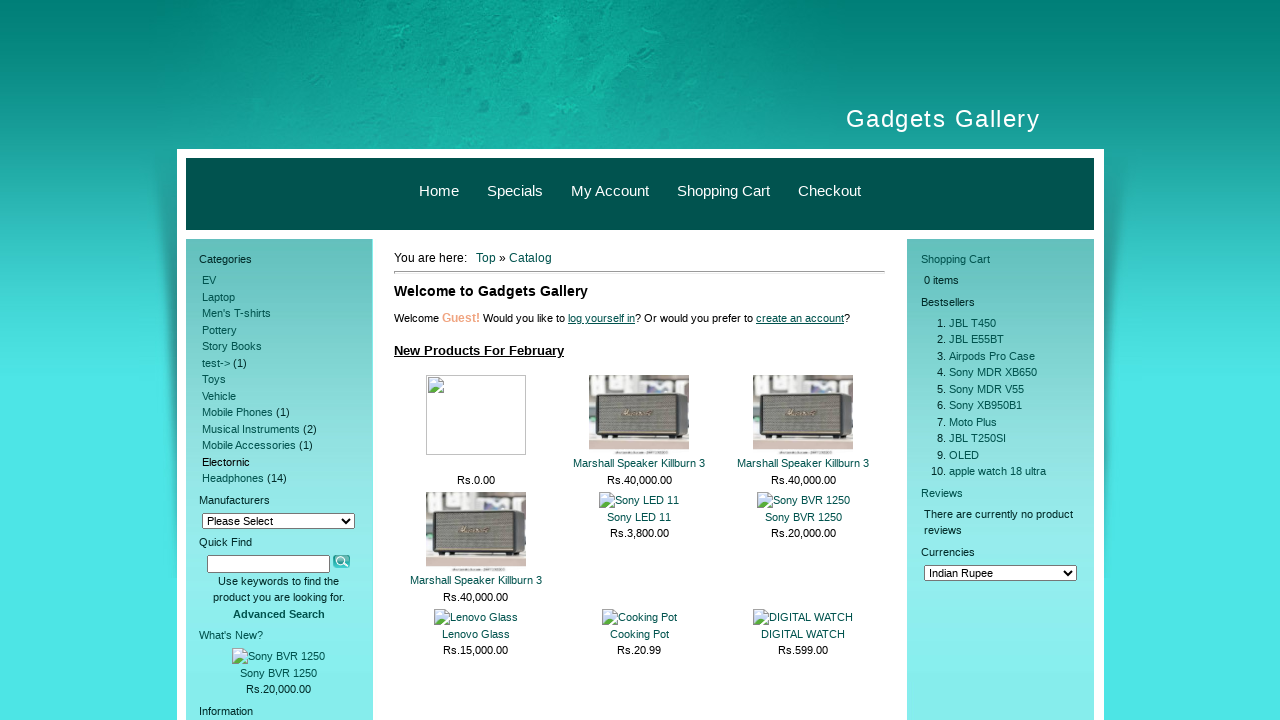

Catalog page reloaded after returning from category 12
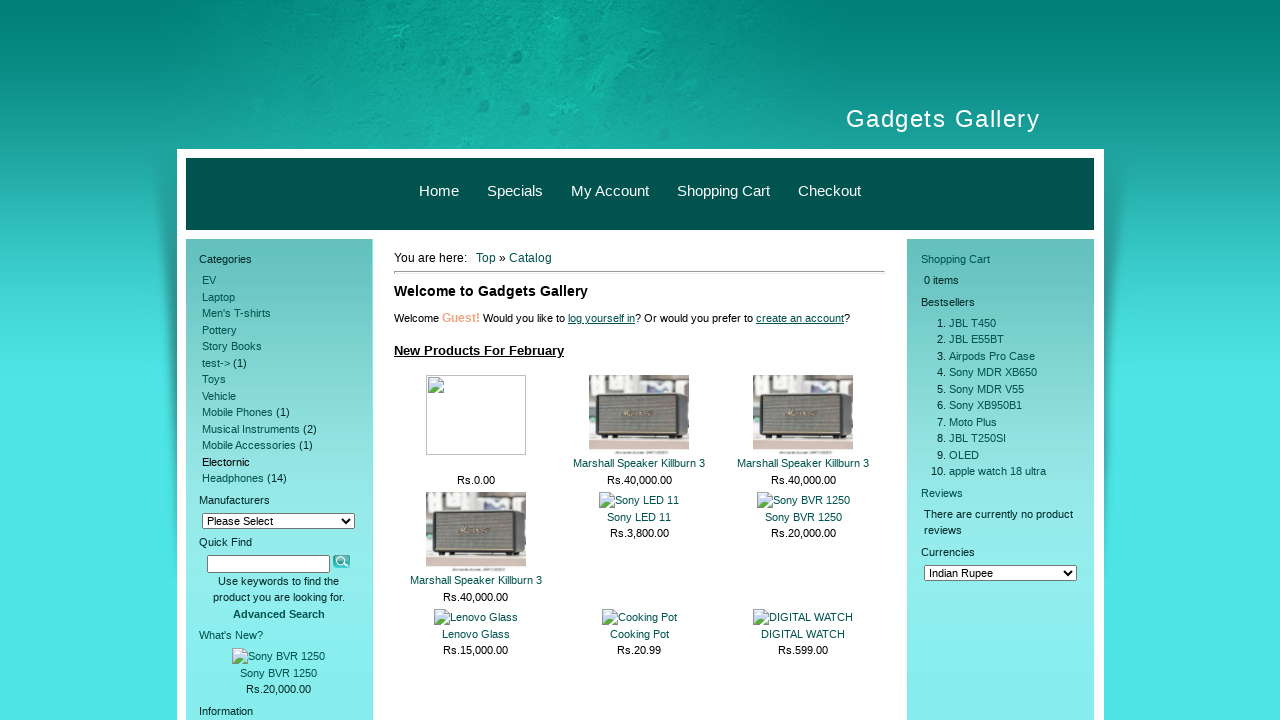

Re-located category sidebar for link 13
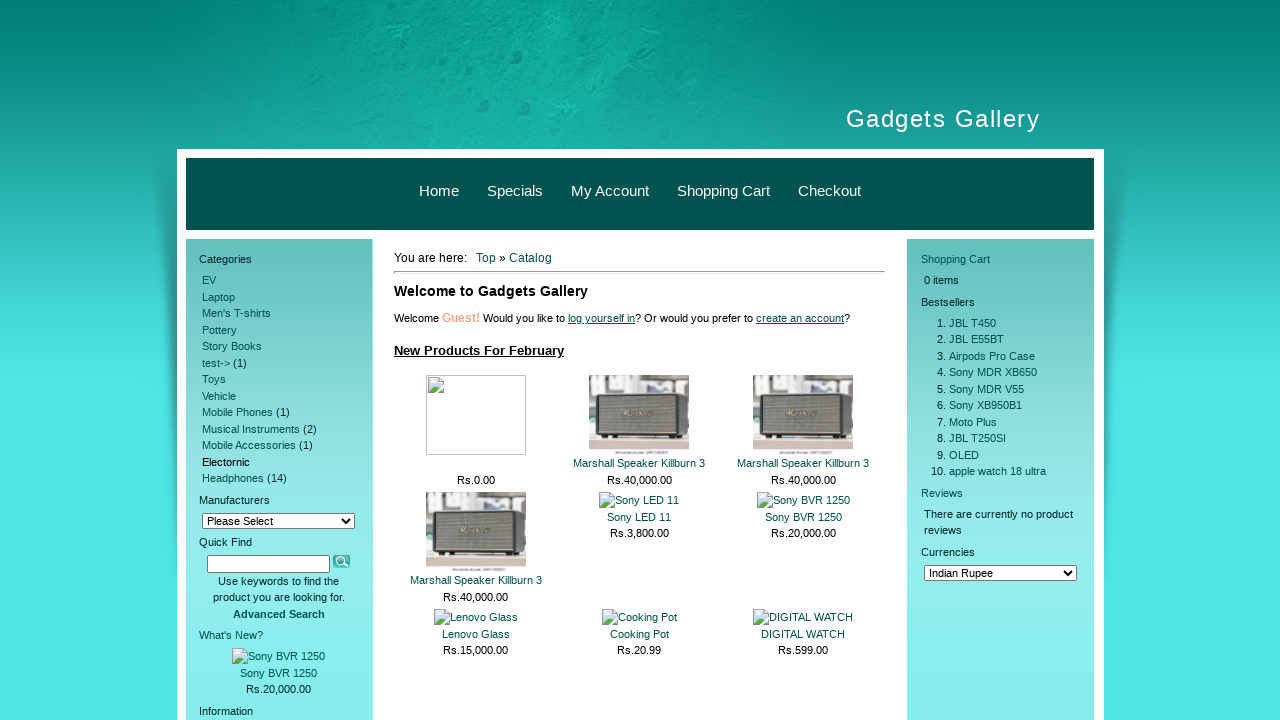

Re-located category links for iteration 13
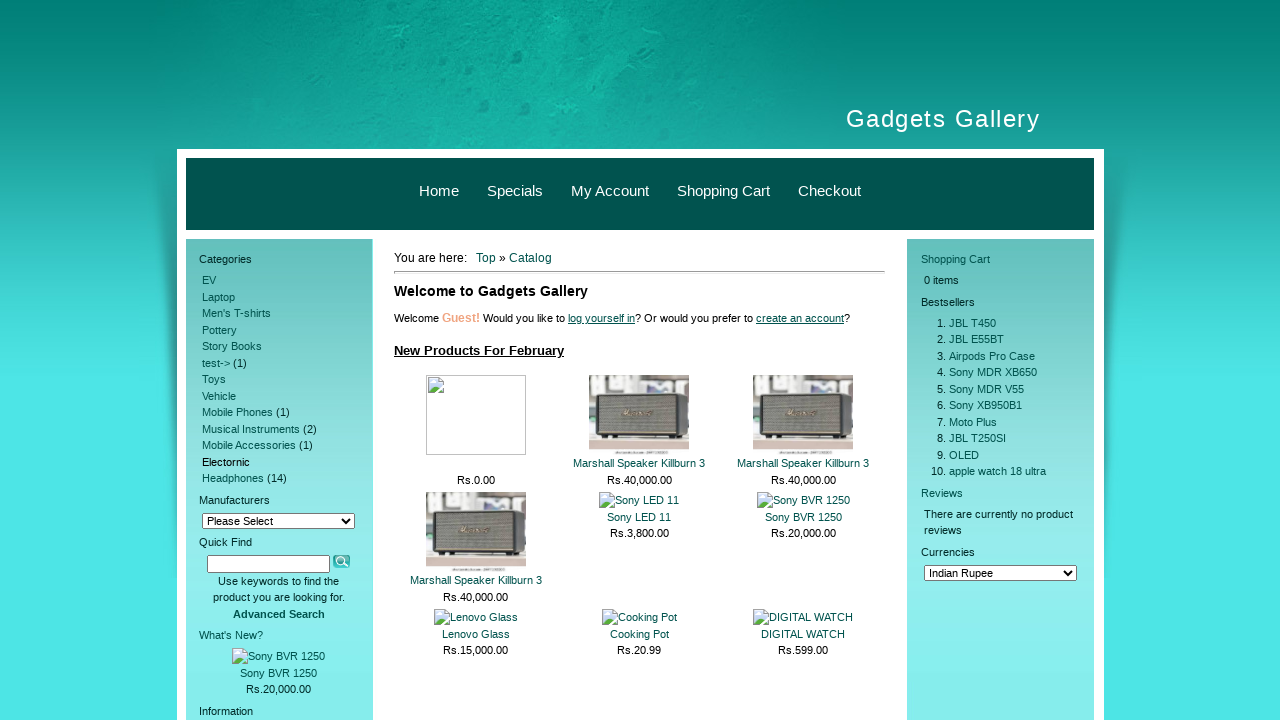

Clicked category link 13 at (233, 478) on xpath=//*[@id="left_sidebar"]/div[1]/div[2] >> a >> nth=12
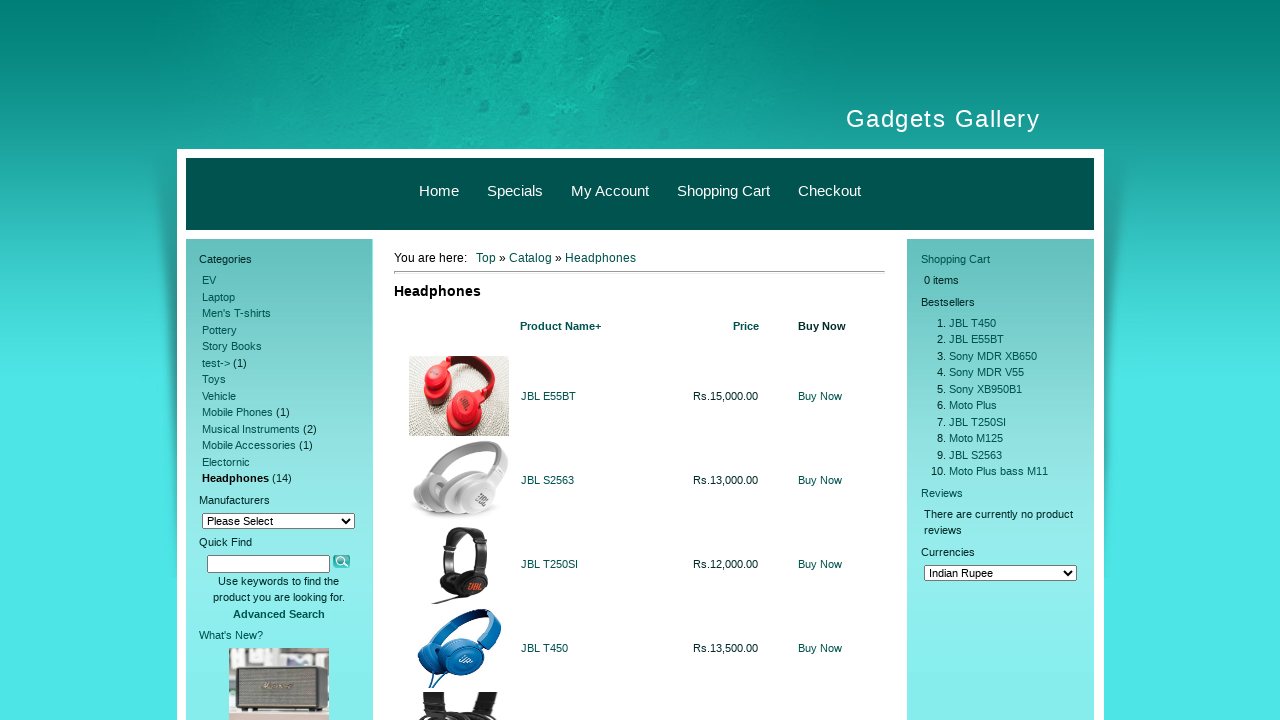

Category page 13 loaded
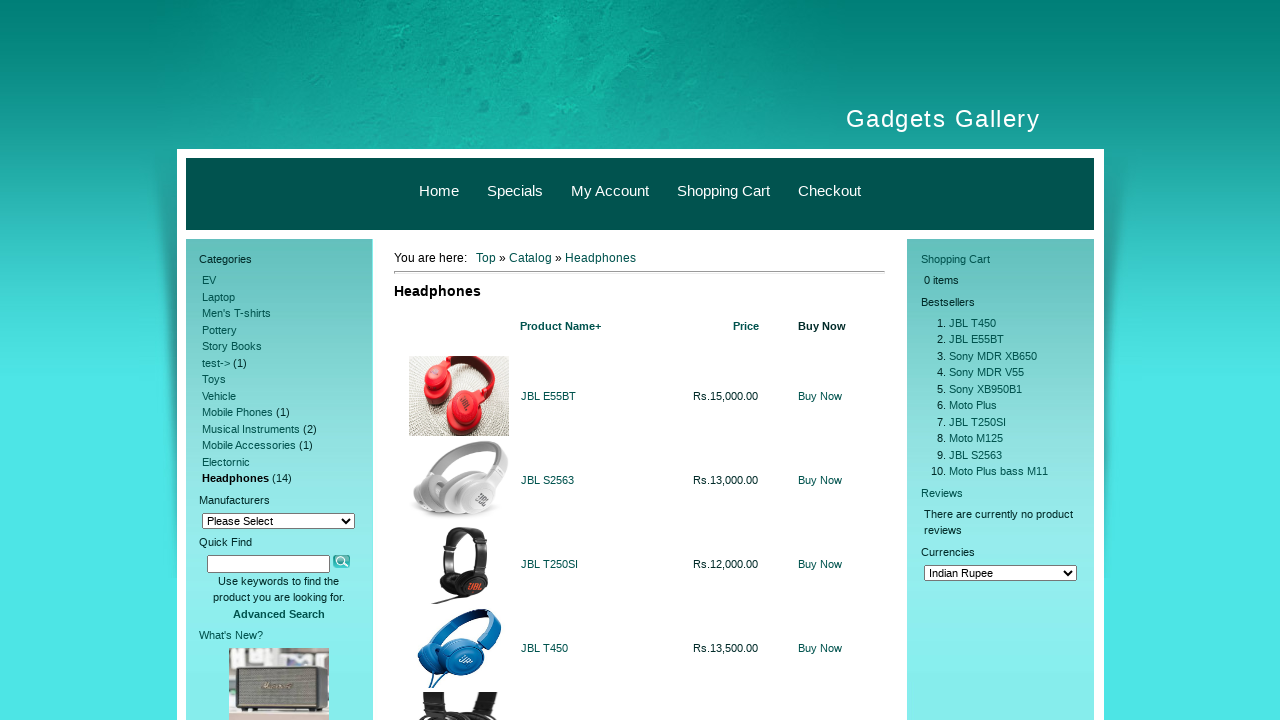

Navigated back from category 13
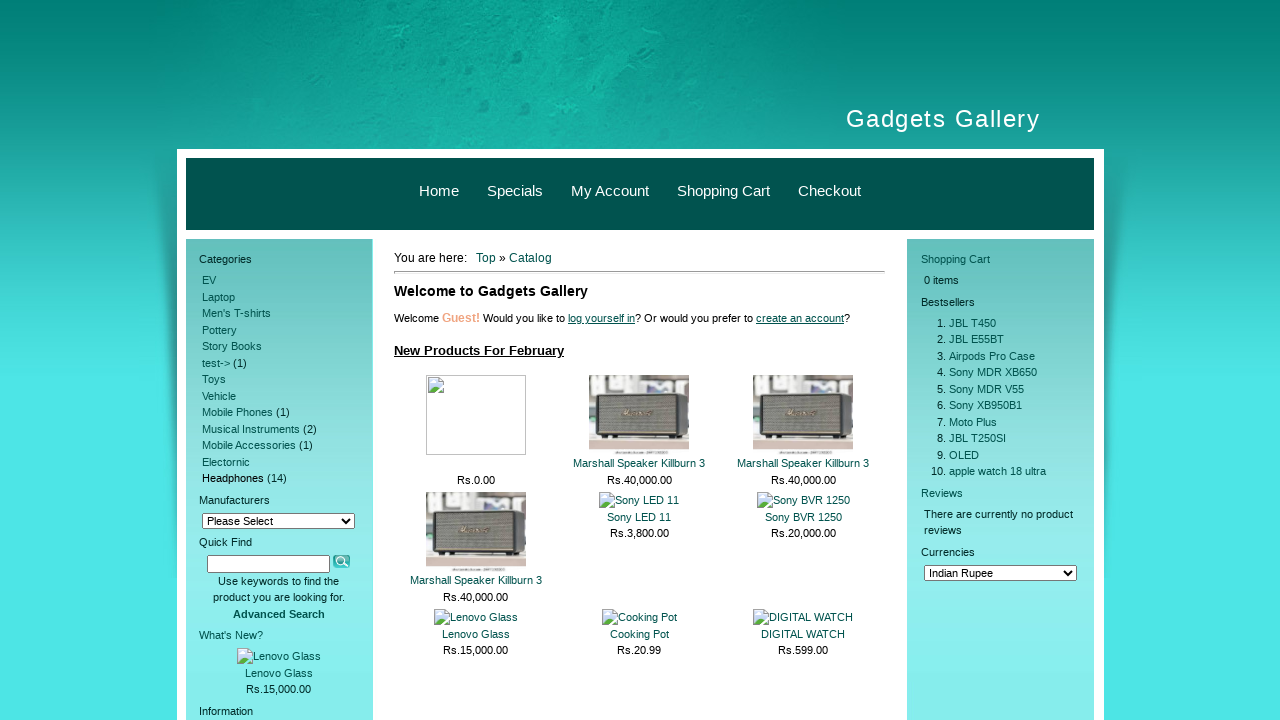

Catalog page reloaded after returning from category 13
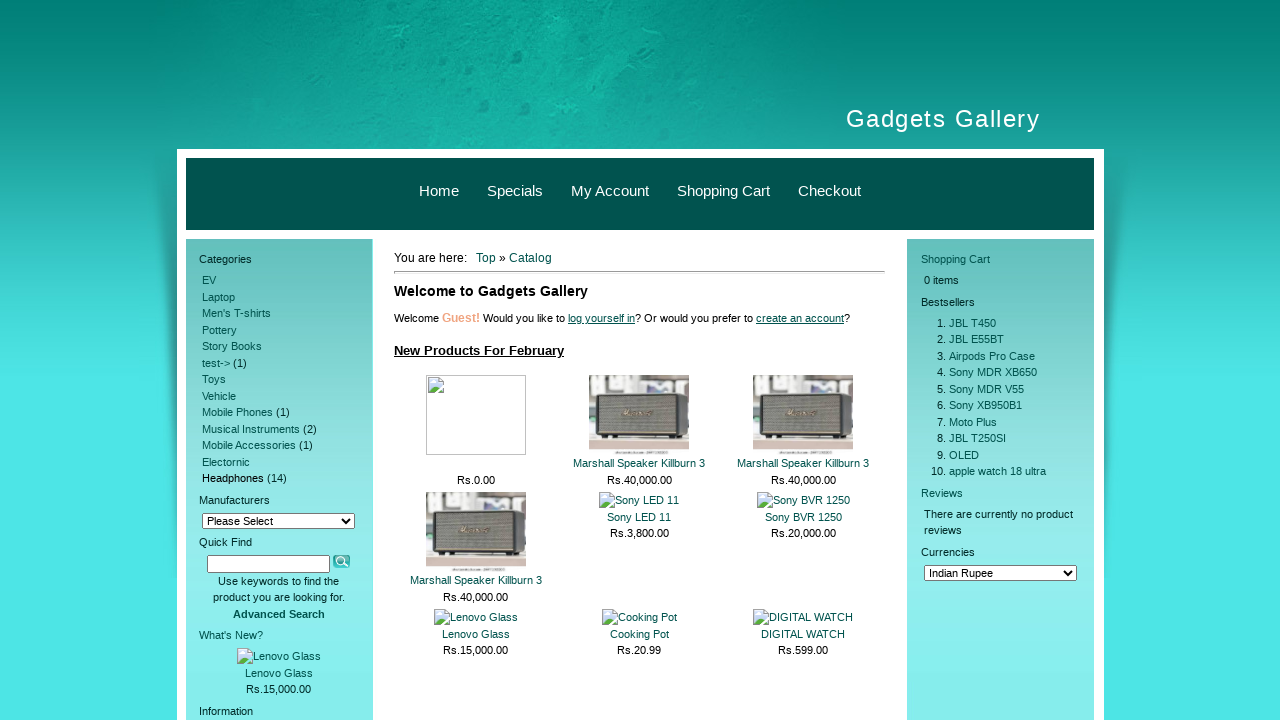

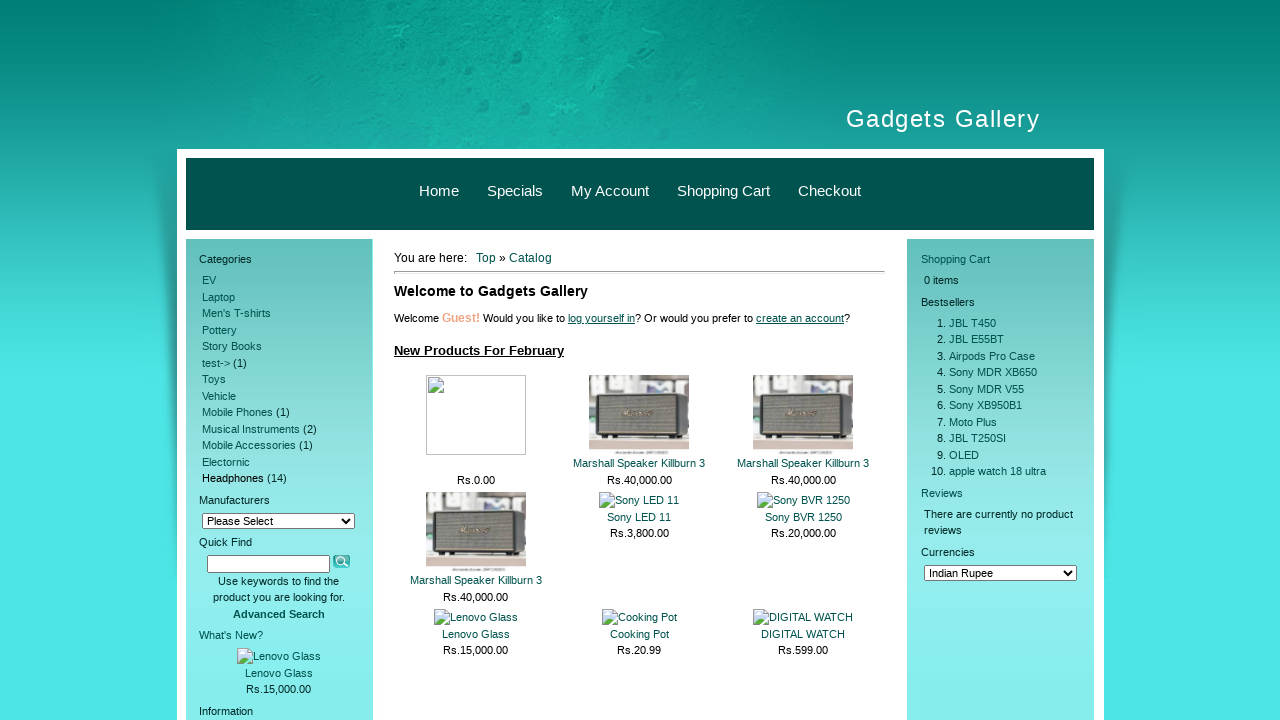